Tests the add/remove elements functionality by creating 100 buttons, deleting 10 of them, and validating the deletion count

Starting URL: http://the-internet.herokuapp.com/add_remove_elements/

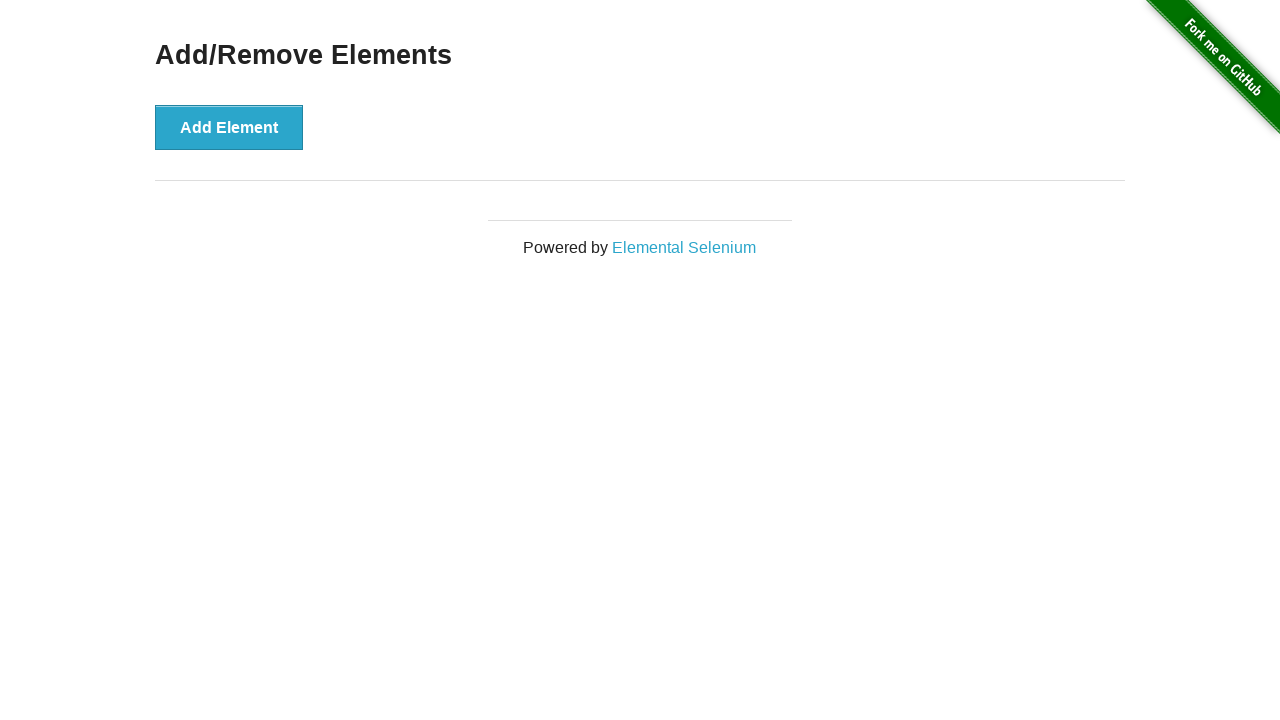

Clicked 'Add Element' button (iteration 1/100) at (229, 127) on button:text('Add Element')
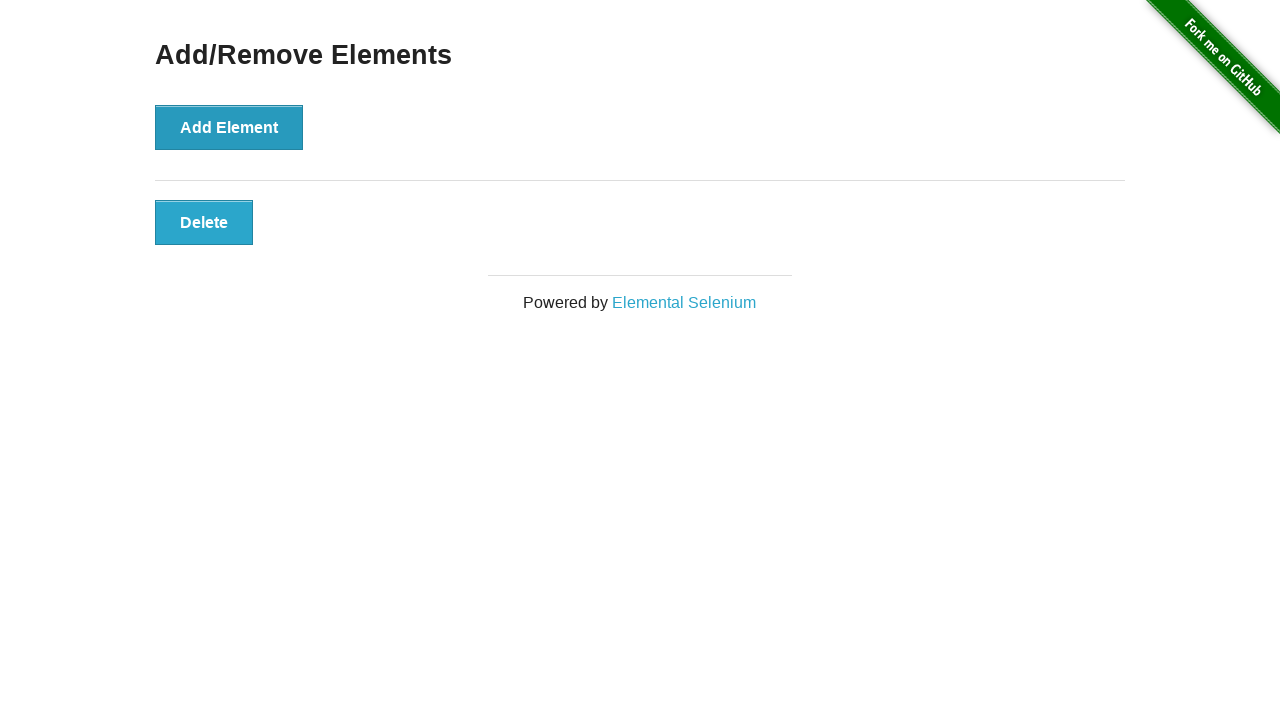

Clicked 'Add Element' button (iteration 2/100) at (229, 127) on button:text('Add Element')
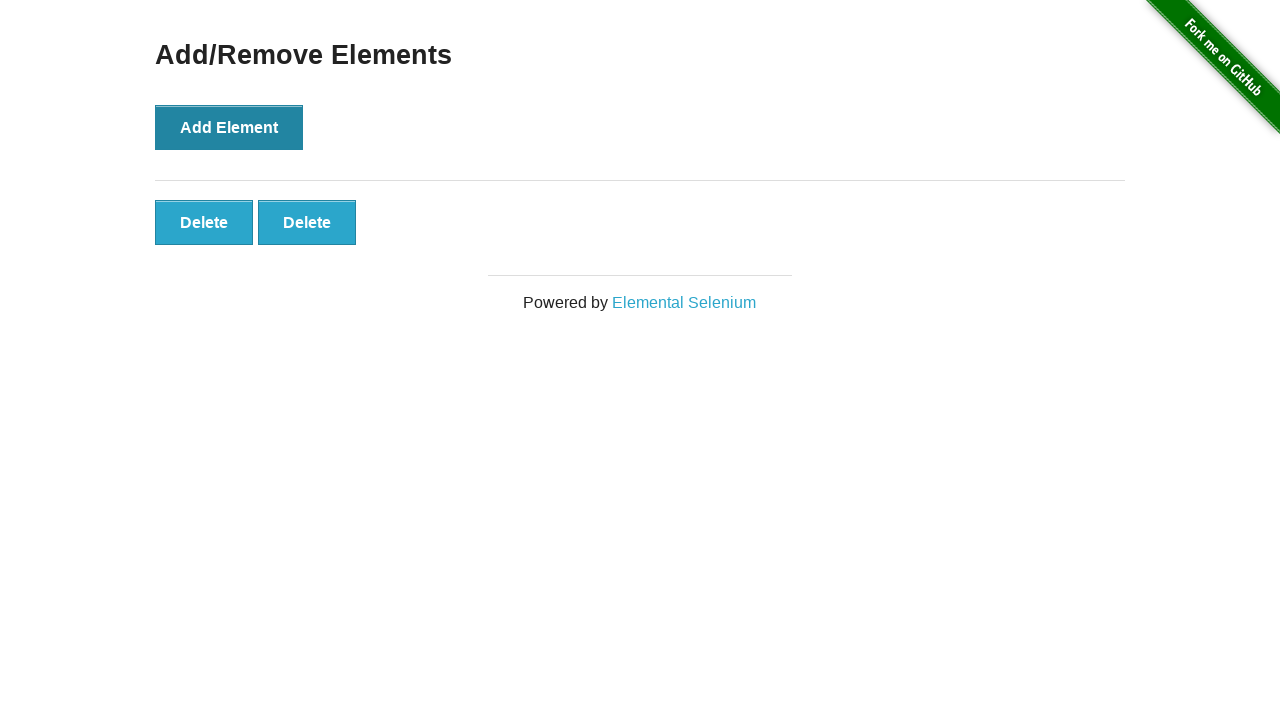

Clicked 'Add Element' button (iteration 3/100) at (229, 127) on button:text('Add Element')
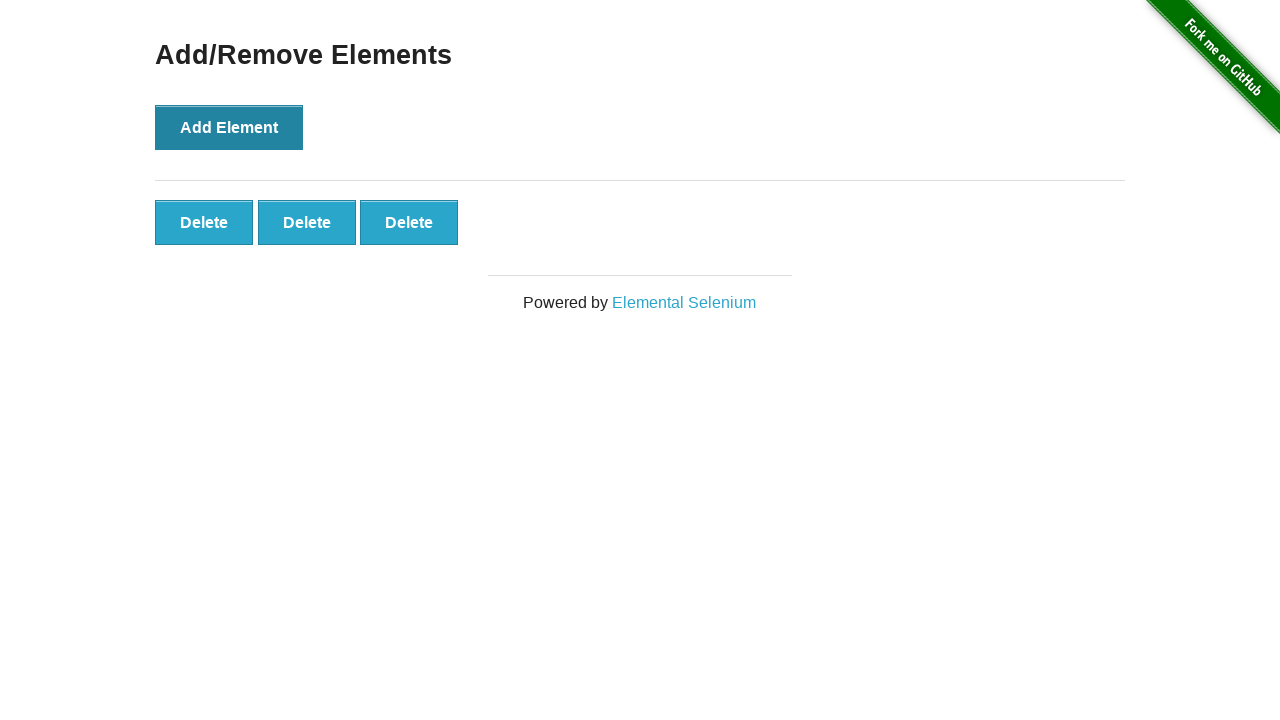

Clicked 'Add Element' button (iteration 4/100) at (229, 127) on button:text('Add Element')
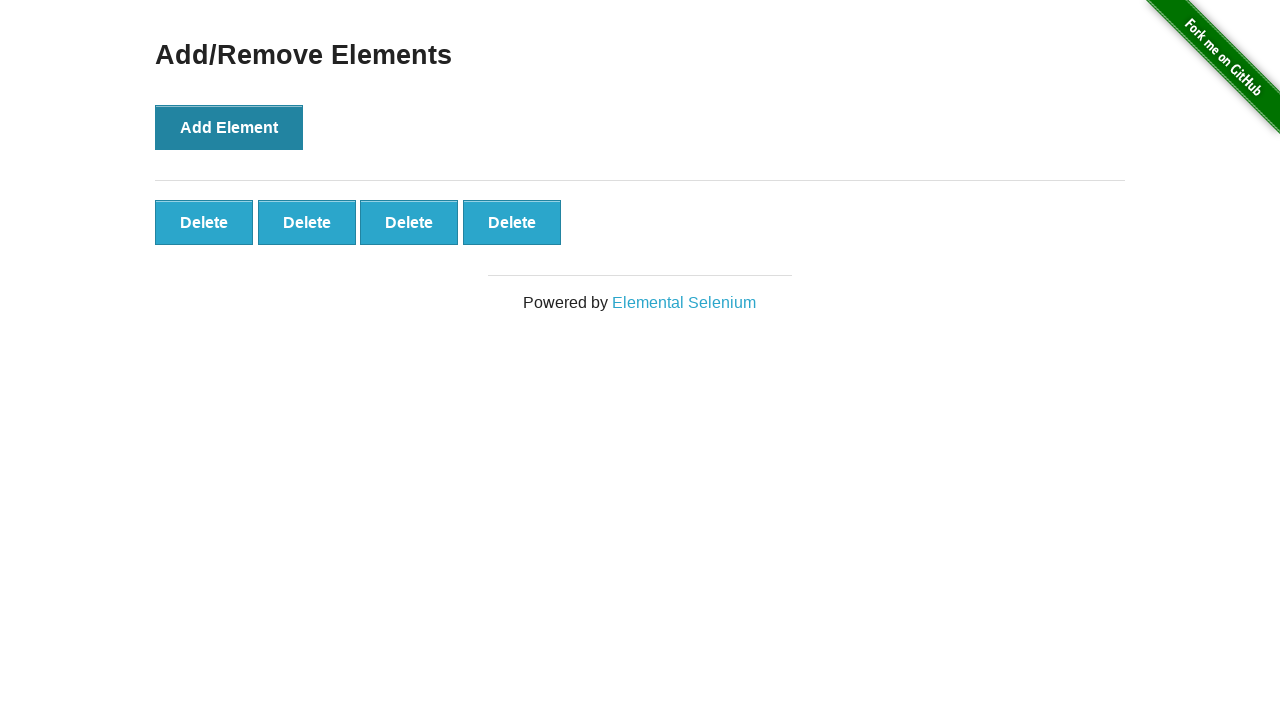

Clicked 'Add Element' button (iteration 5/100) at (229, 127) on button:text('Add Element')
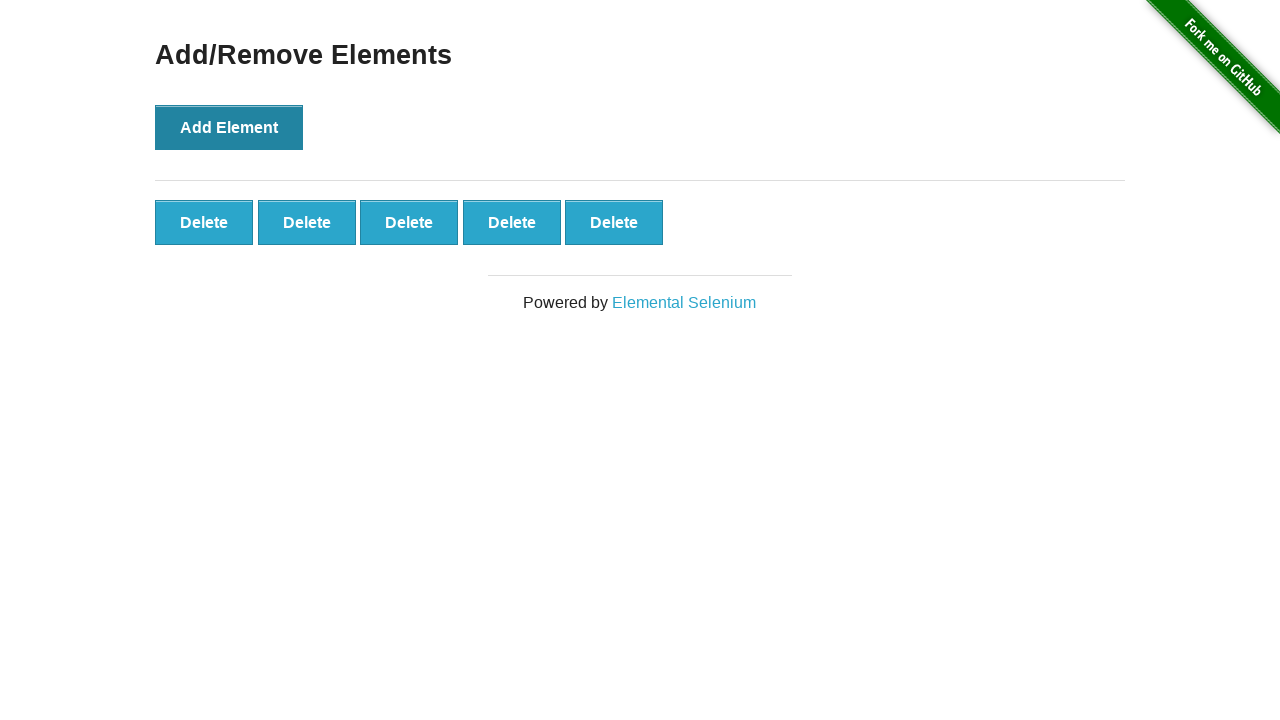

Clicked 'Add Element' button (iteration 6/100) at (229, 127) on button:text('Add Element')
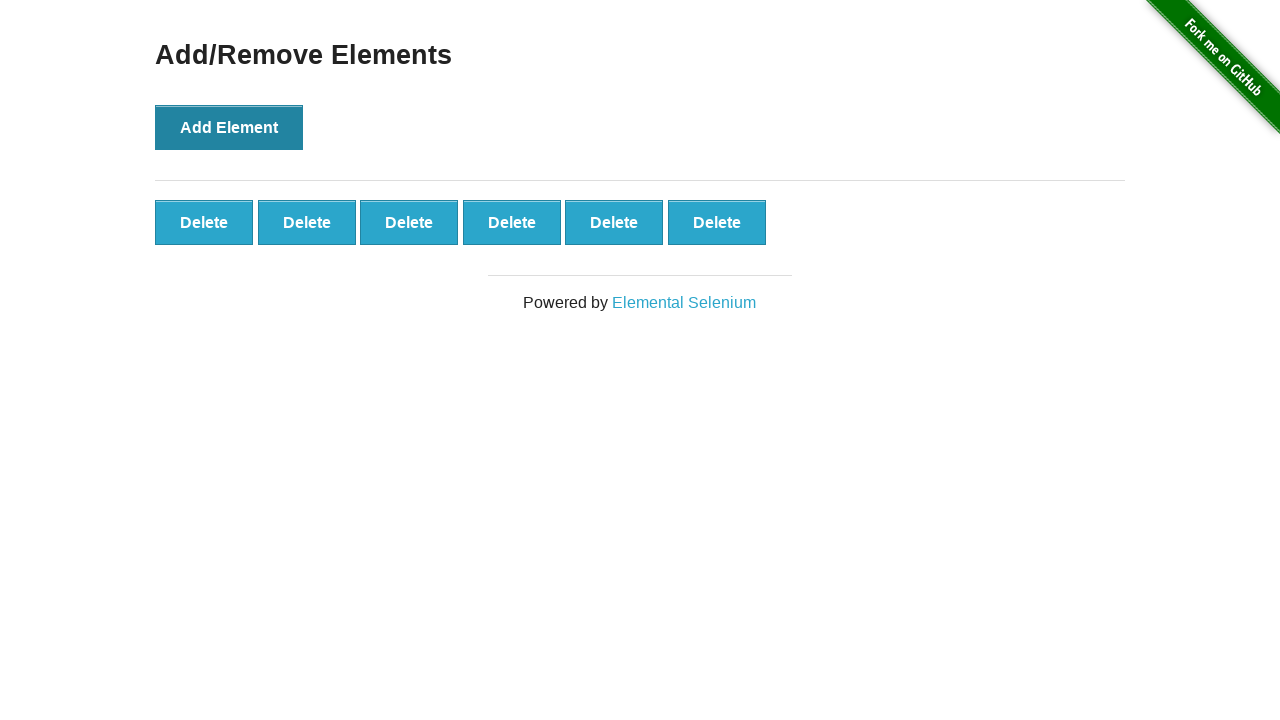

Clicked 'Add Element' button (iteration 7/100) at (229, 127) on button:text('Add Element')
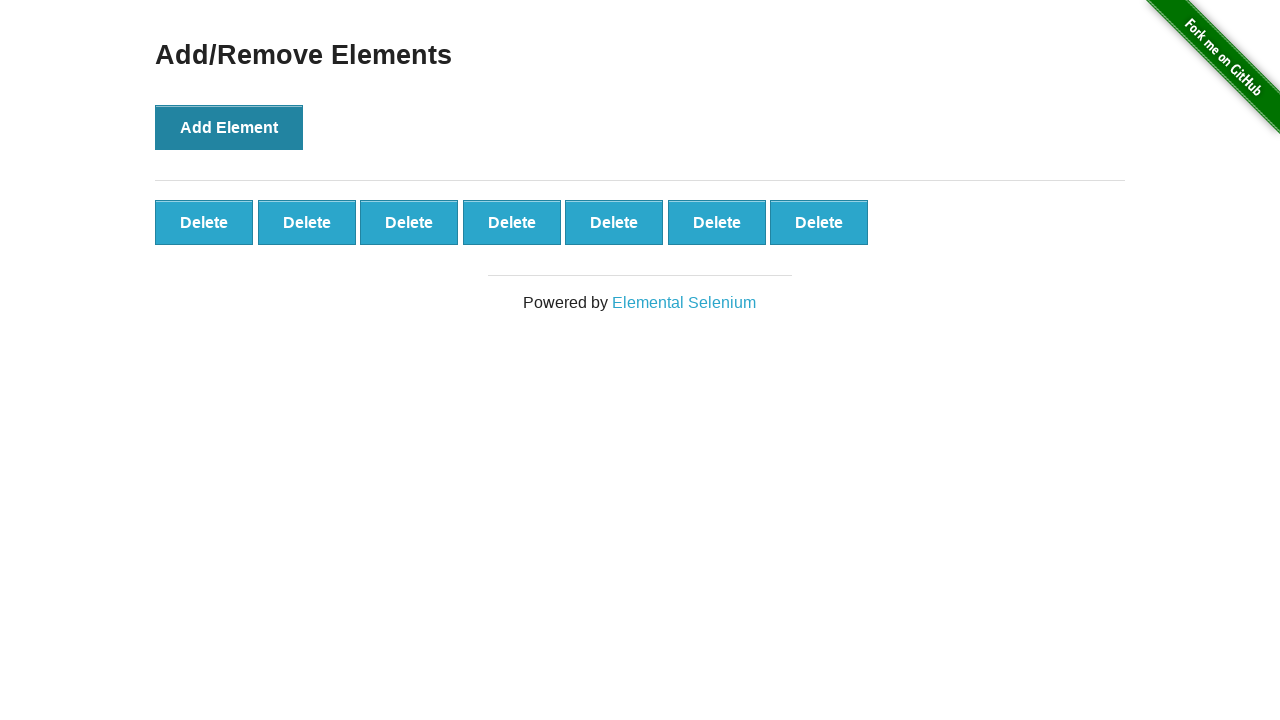

Clicked 'Add Element' button (iteration 8/100) at (229, 127) on button:text('Add Element')
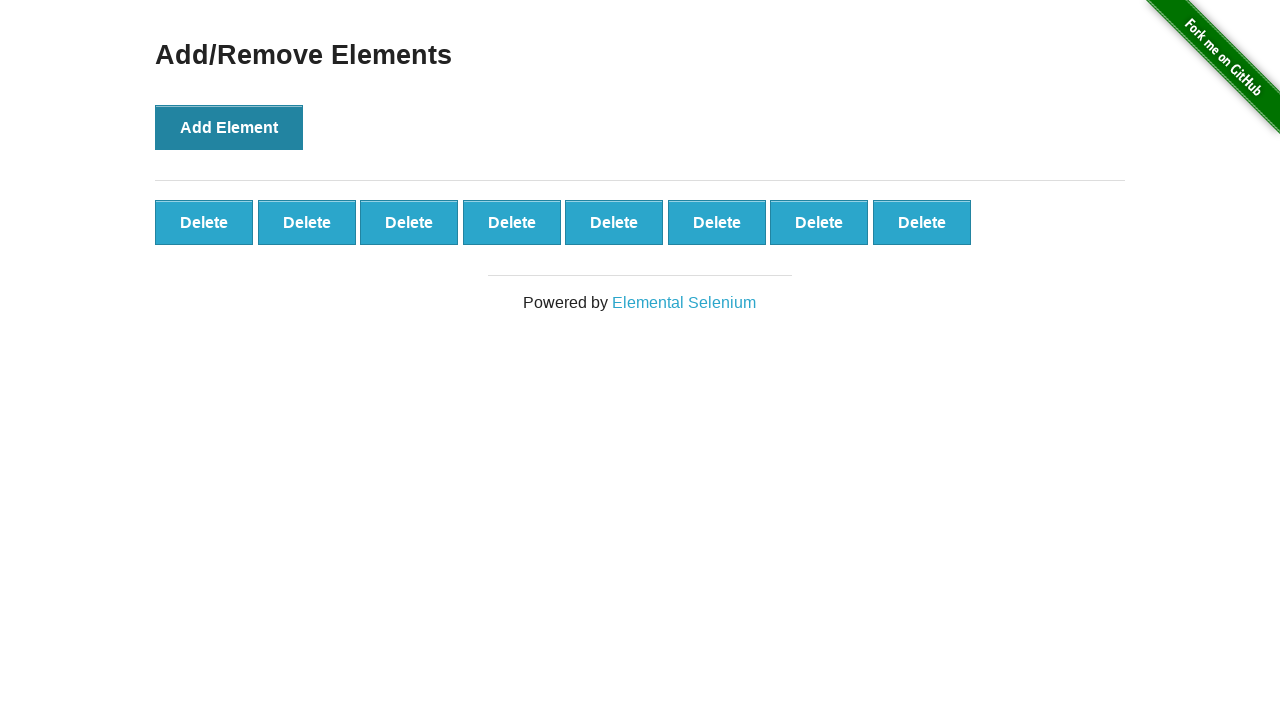

Clicked 'Add Element' button (iteration 9/100) at (229, 127) on button:text('Add Element')
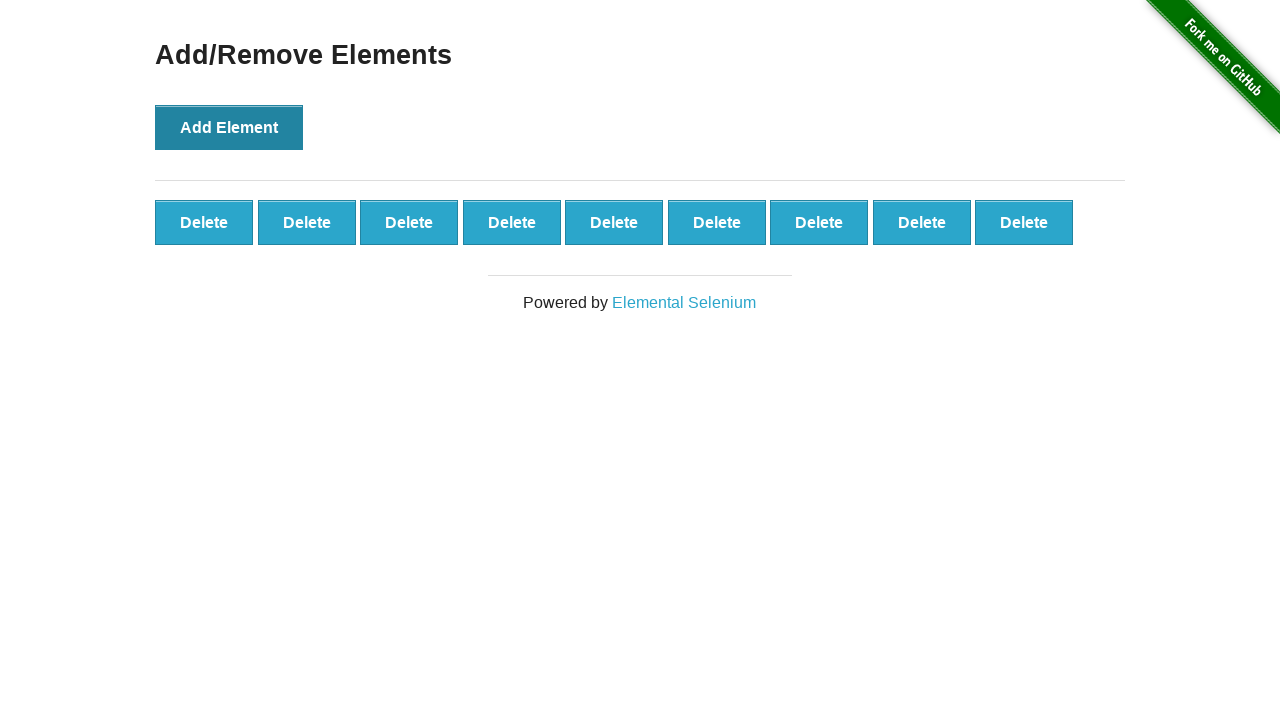

Clicked 'Add Element' button (iteration 10/100) at (229, 127) on button:text('Add Element')
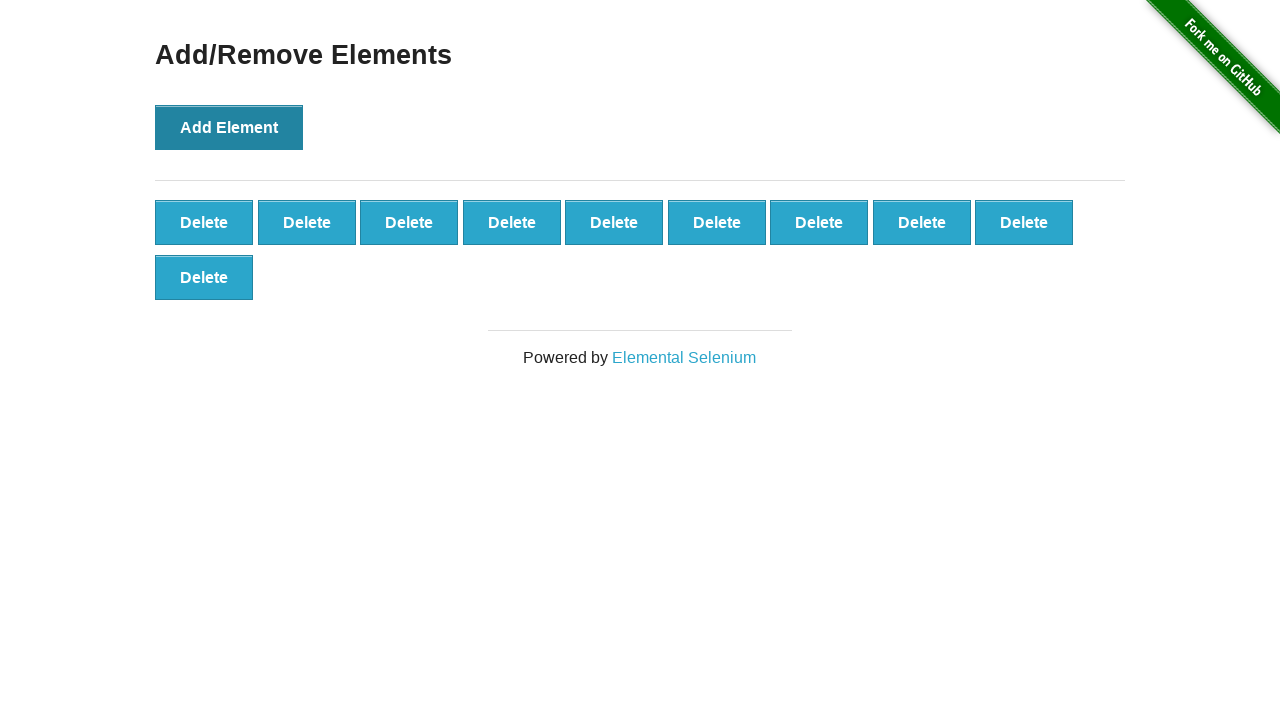

Clicked 'Add Element' button (iteration 11/100) at (229, 127) on button:text('Add Element')
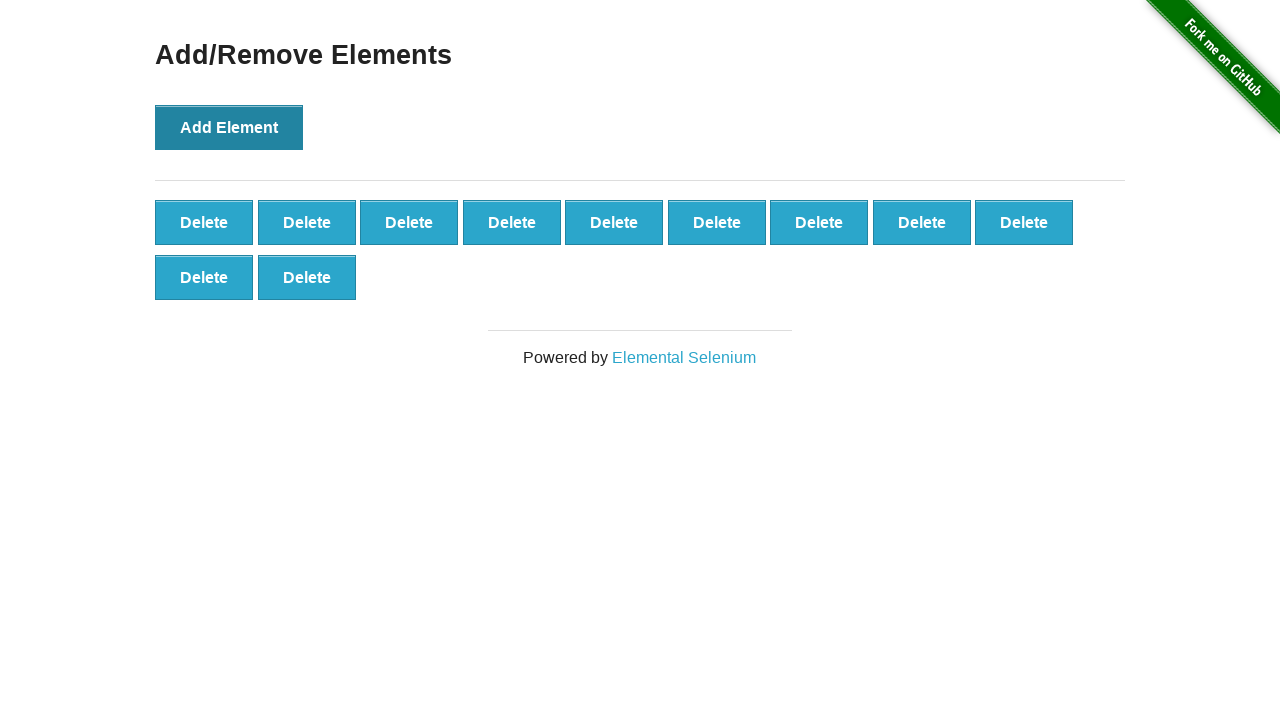

Clicked 'Add Element' button (iteration 12/100) at (229, 127) on button:text('Add Element')
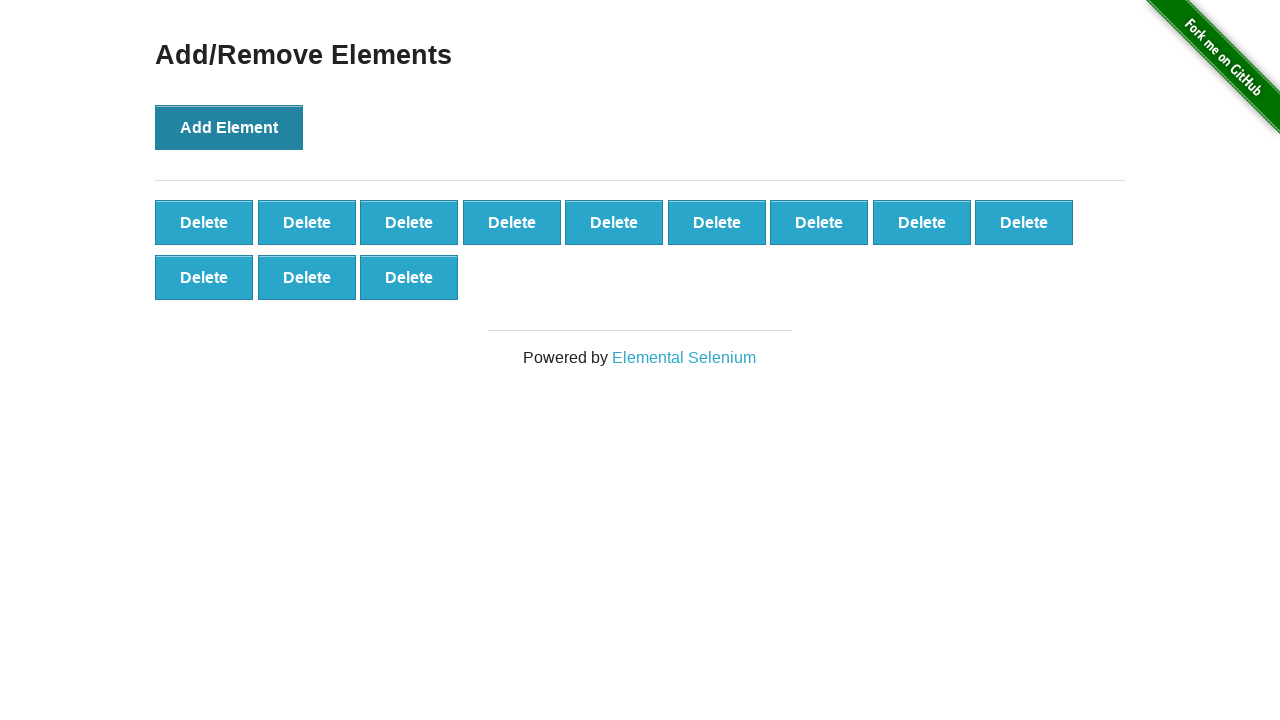

Clicked 'Add Element' button (iteration 13/100) at (229, 127) on button:text('Add Element')
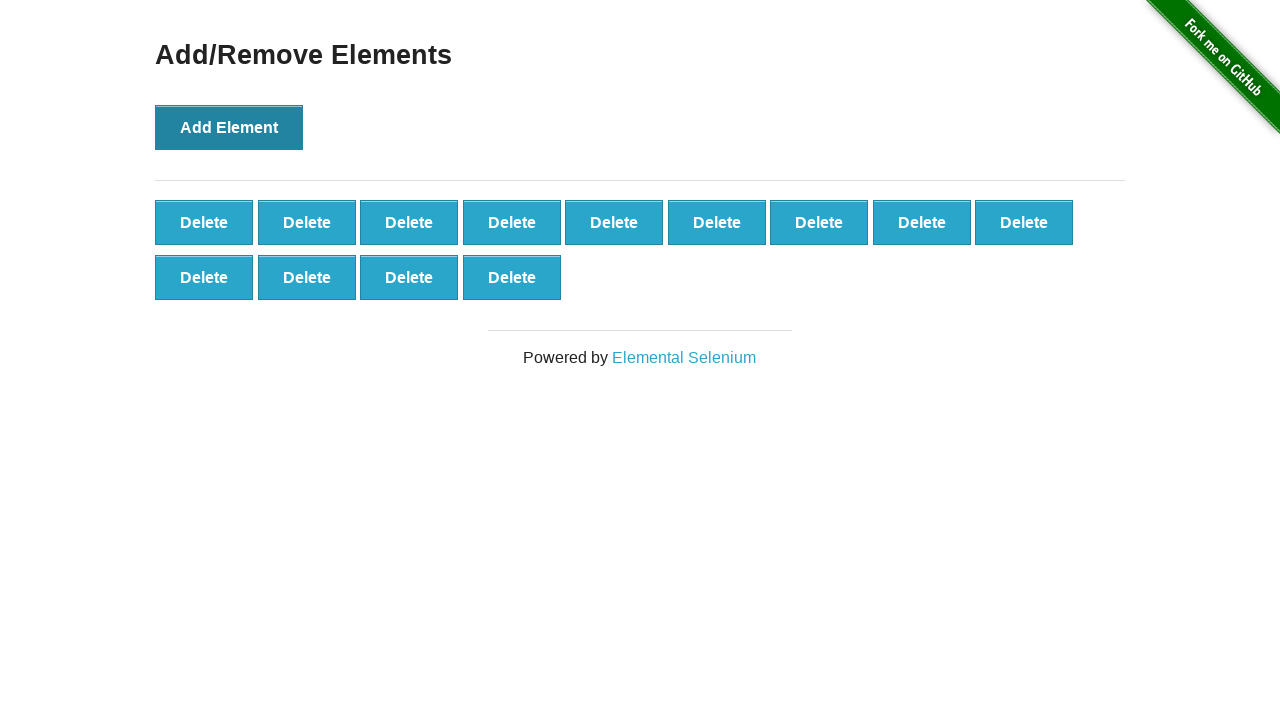

Clicked 'Add Element' button (iteration 14/100) at (229, 127) on button:text('Add Element')
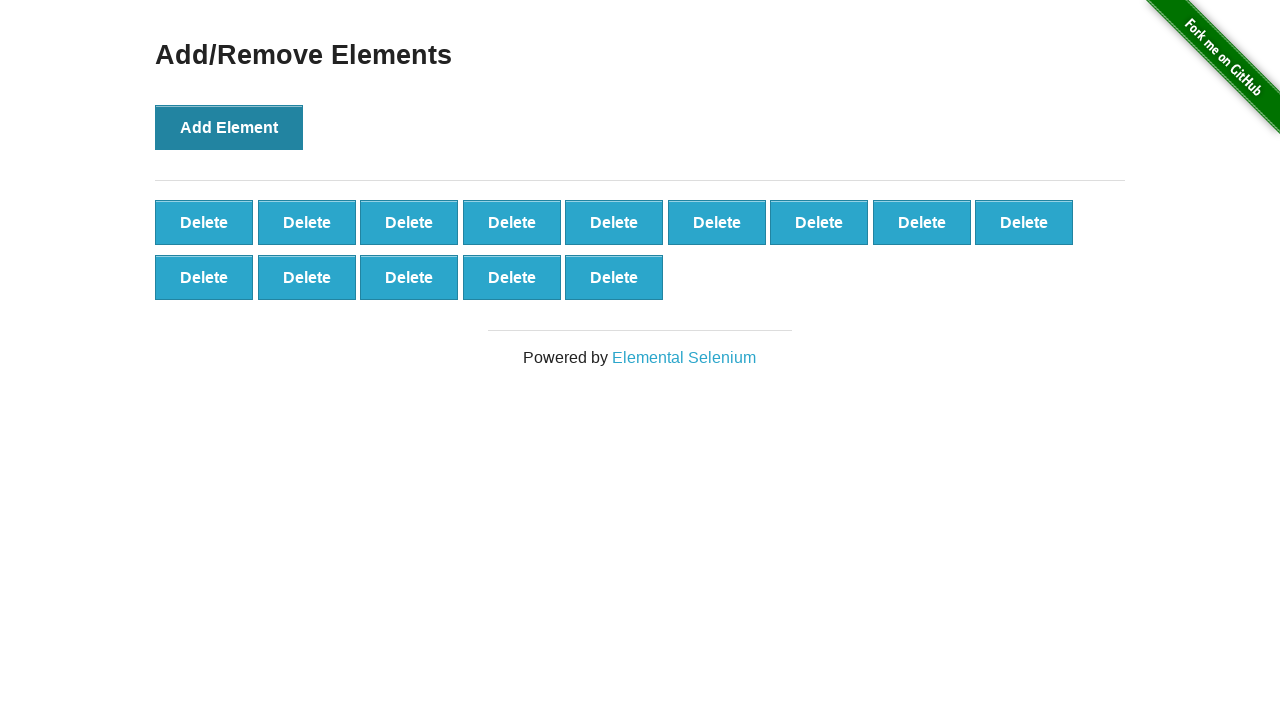

Clicked 'Add Element' button (iteration 15/100) at (229, 127) on button:text('Add Element')
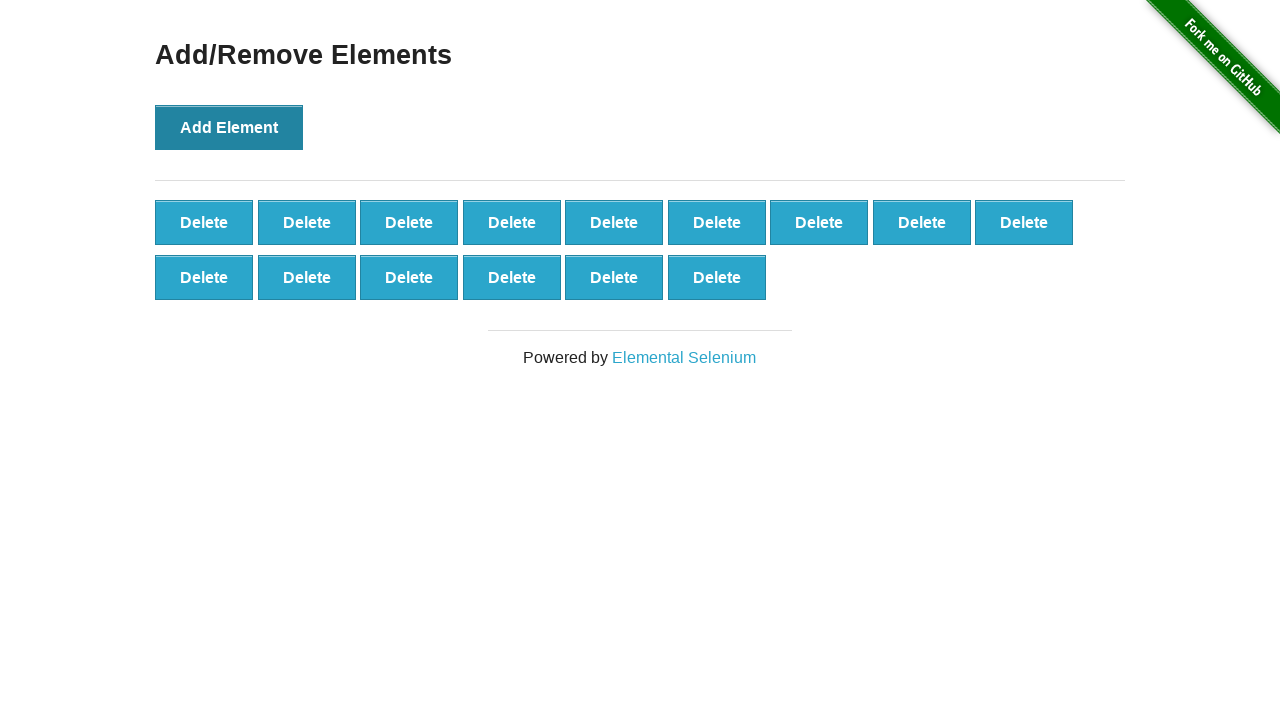

Clicked 'Add Element' button (iteration 16/100) at (229, 127) on button:text('Add Element')
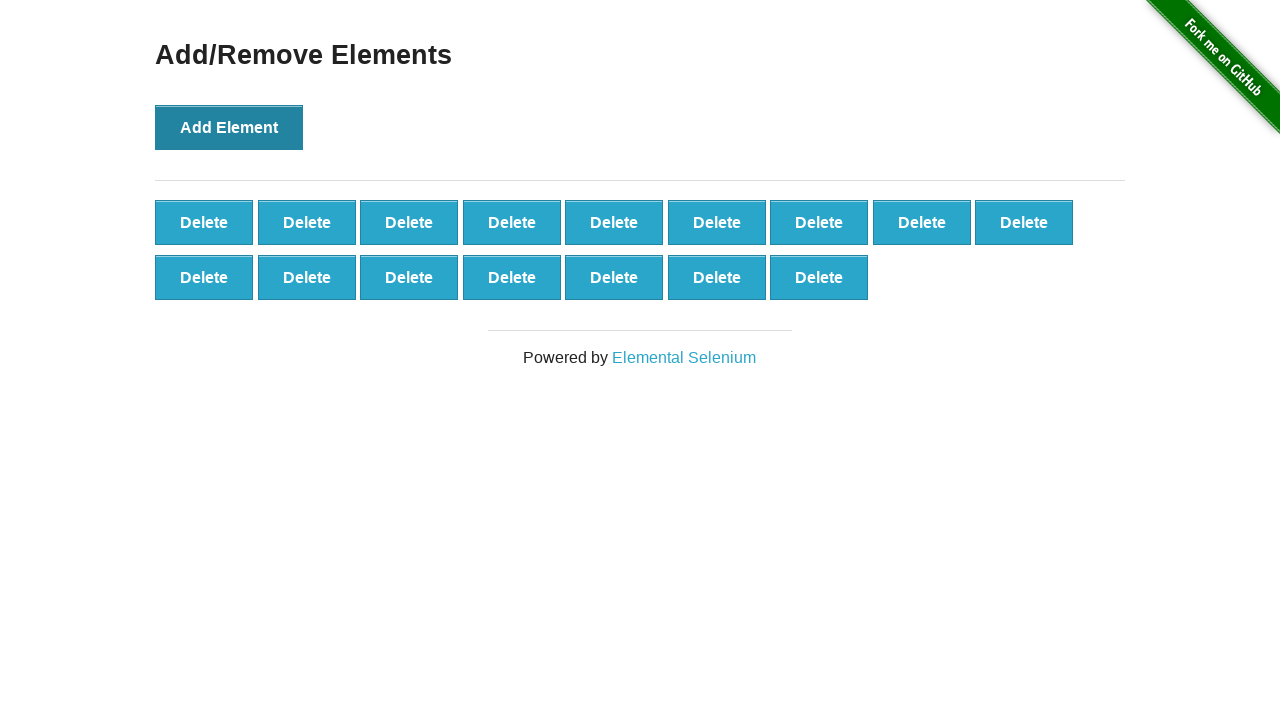

Clicked 'Add Element' button (iteration 17/100) at (229, 127) on button:text('Add Element')
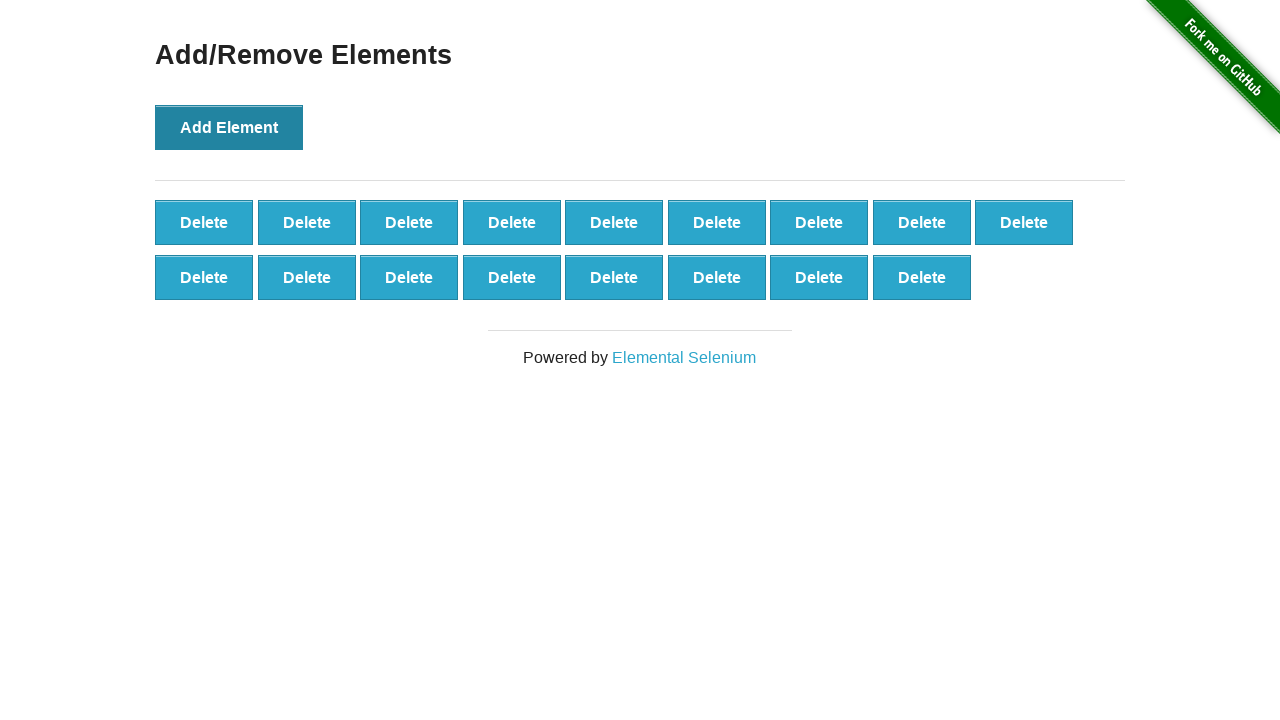

Clicked 'Add Element' button (iteration 18/100) at (229, 127) on button:text('Add Element')
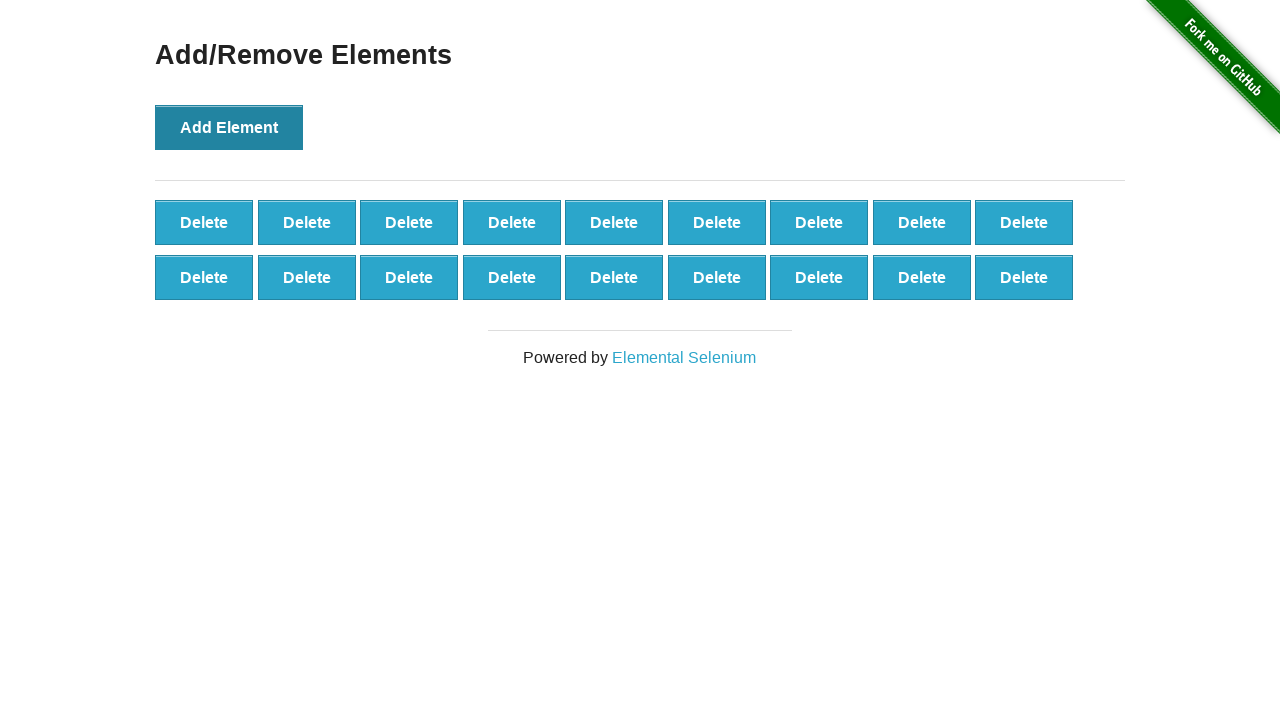

Clicked 'Add Element' button (iteration 19/100) at (229, 127) on button:text('Add Element')
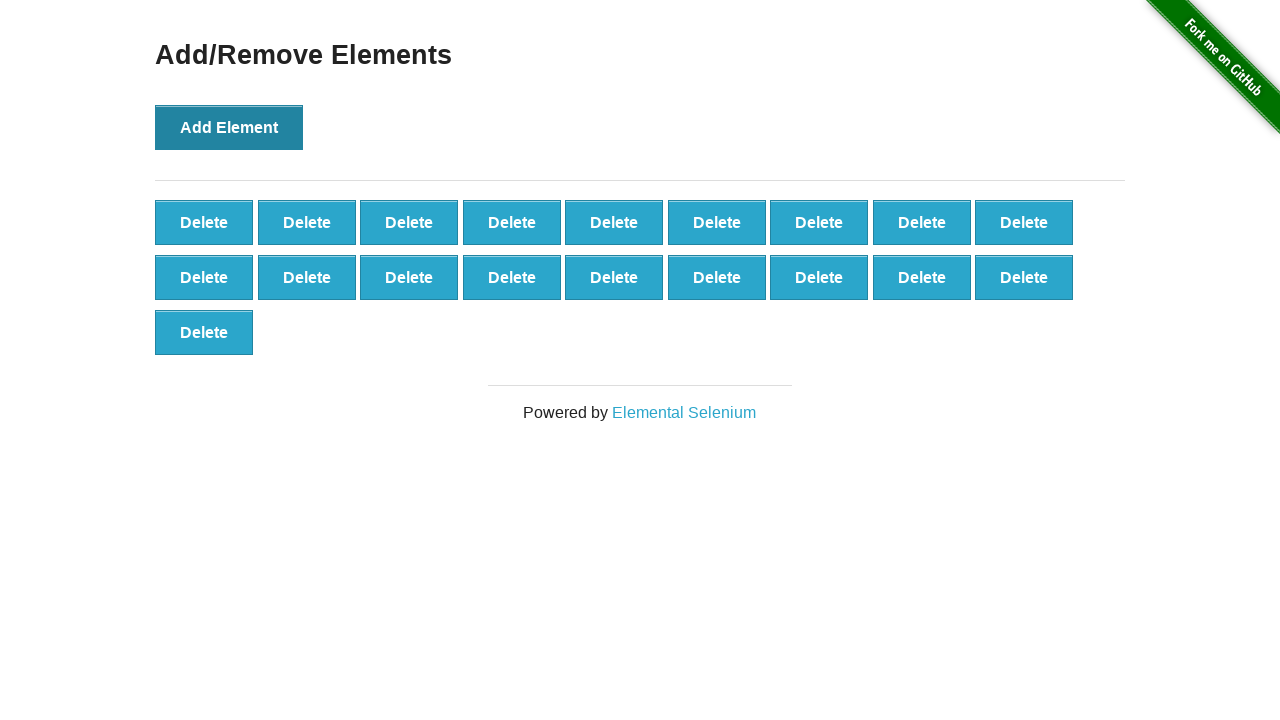

Clicked 'Add Element' button (iteration 20/100) at (229, 127) on button:text('Add Element')
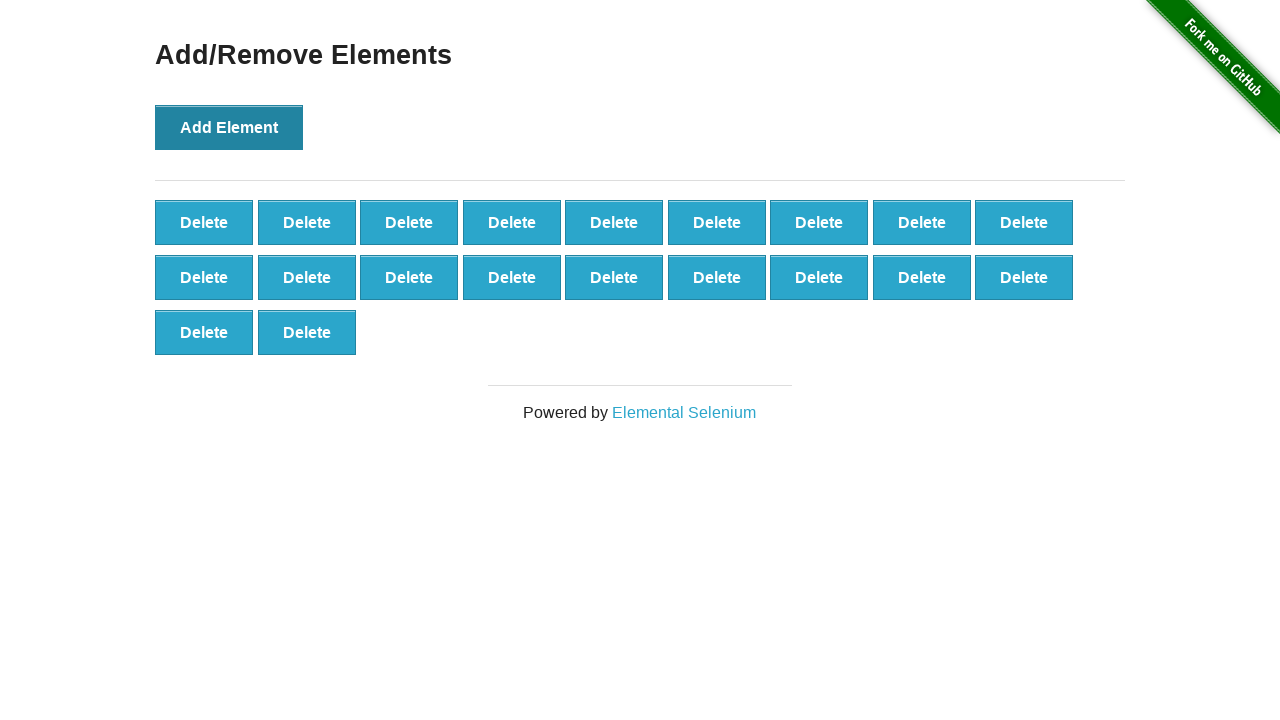

Clicked 'Add Element' button (iteration 21/100) at (229, 127) on button:text('Add Element')
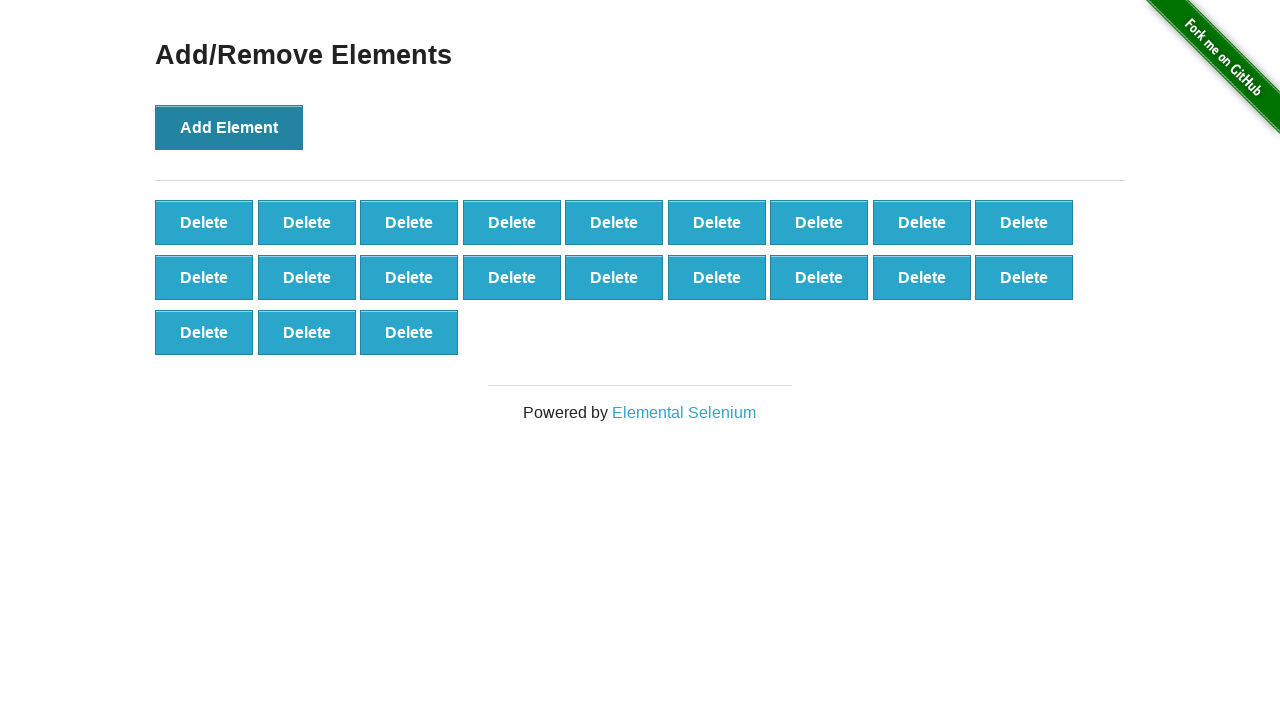

Clicked 'Add Element' button (iteration 22/100) at (229, 127) on button:text('Add Element')
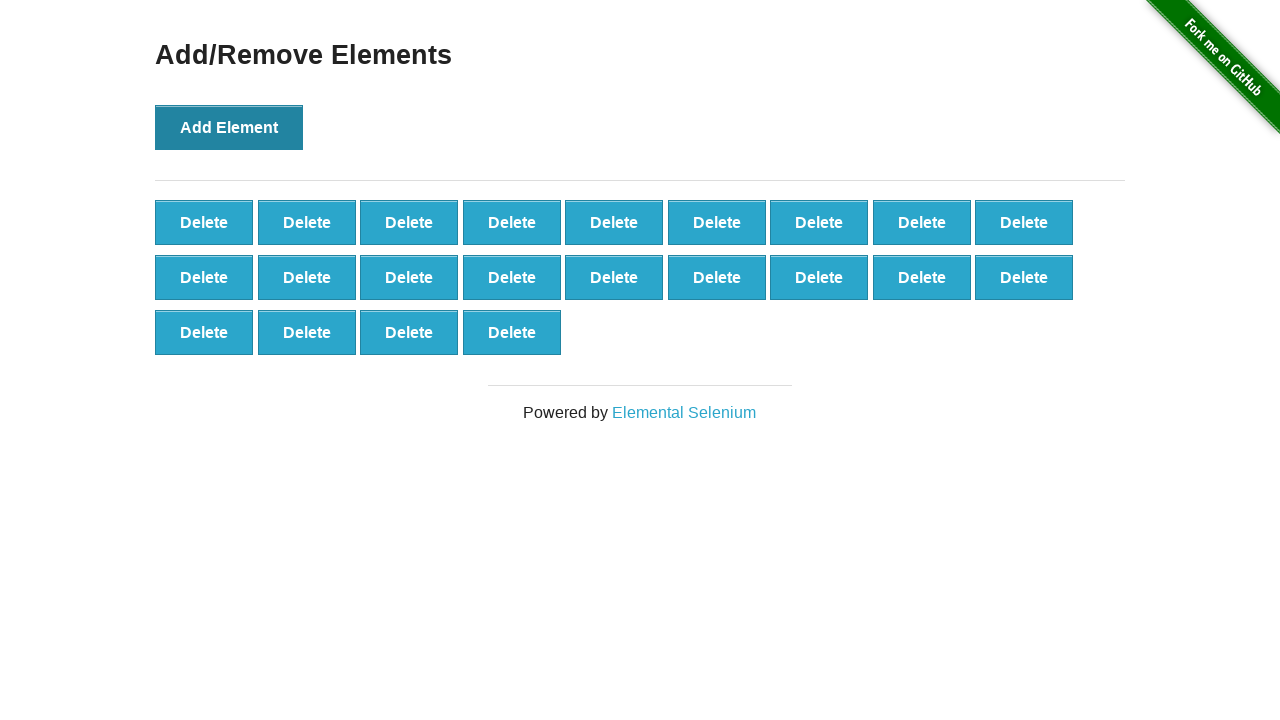

Clicked 'Add Element' button (iteration 23/100) at (229, 127) on button:text('Add Element')
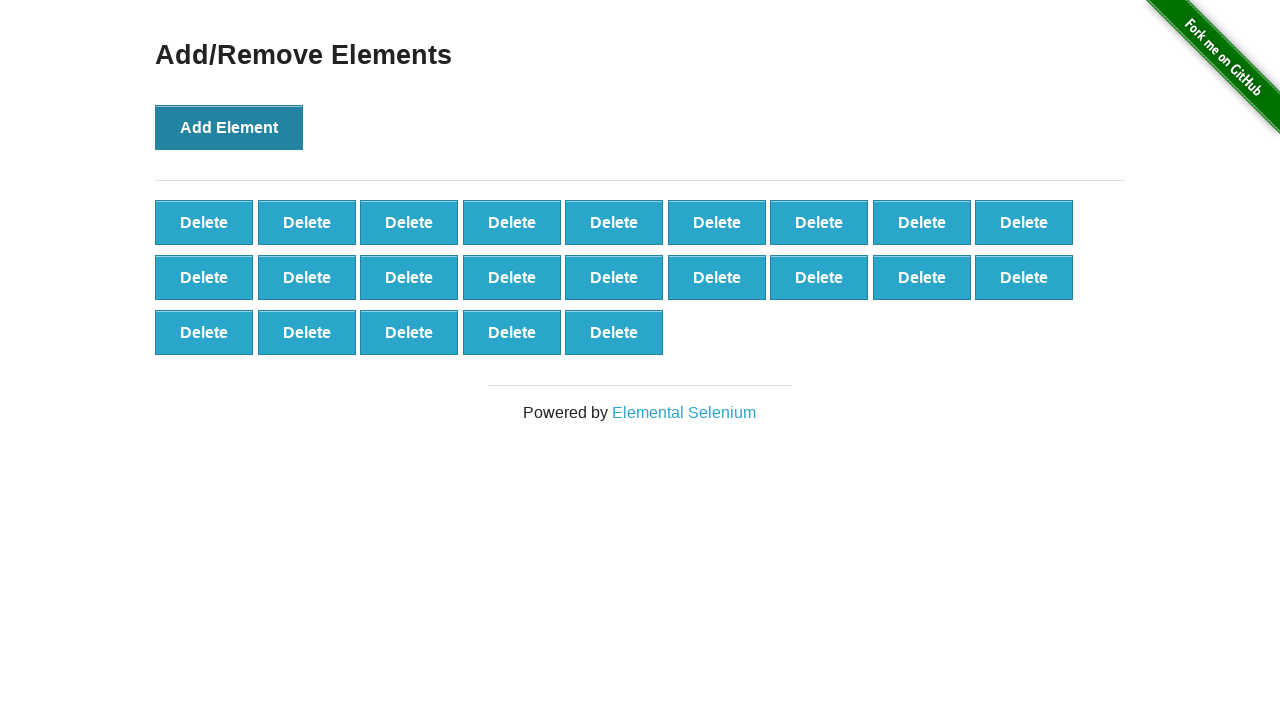

Clicked 'Add Element' button (iteration 24/100) at (229, 127) on button:text('Add Element')
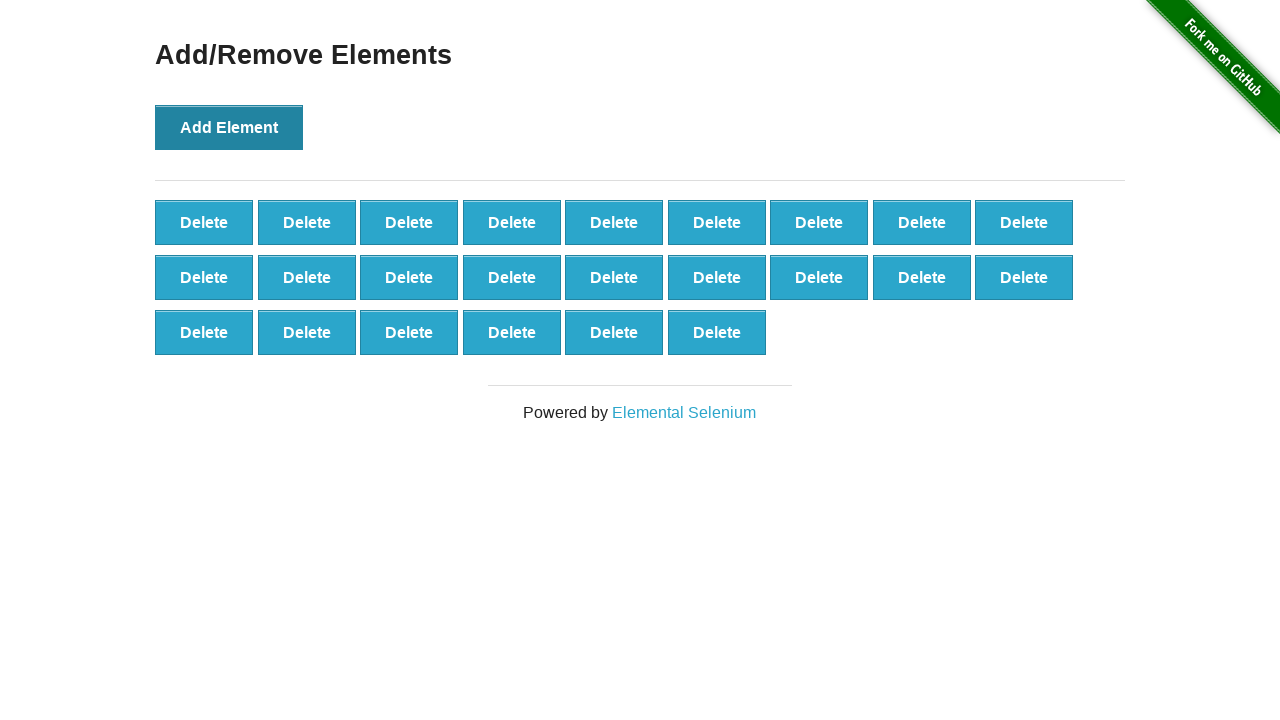

Clicked 'Add Element' button (iteration 25/100) at (229, 127) on button:text('Add Element')
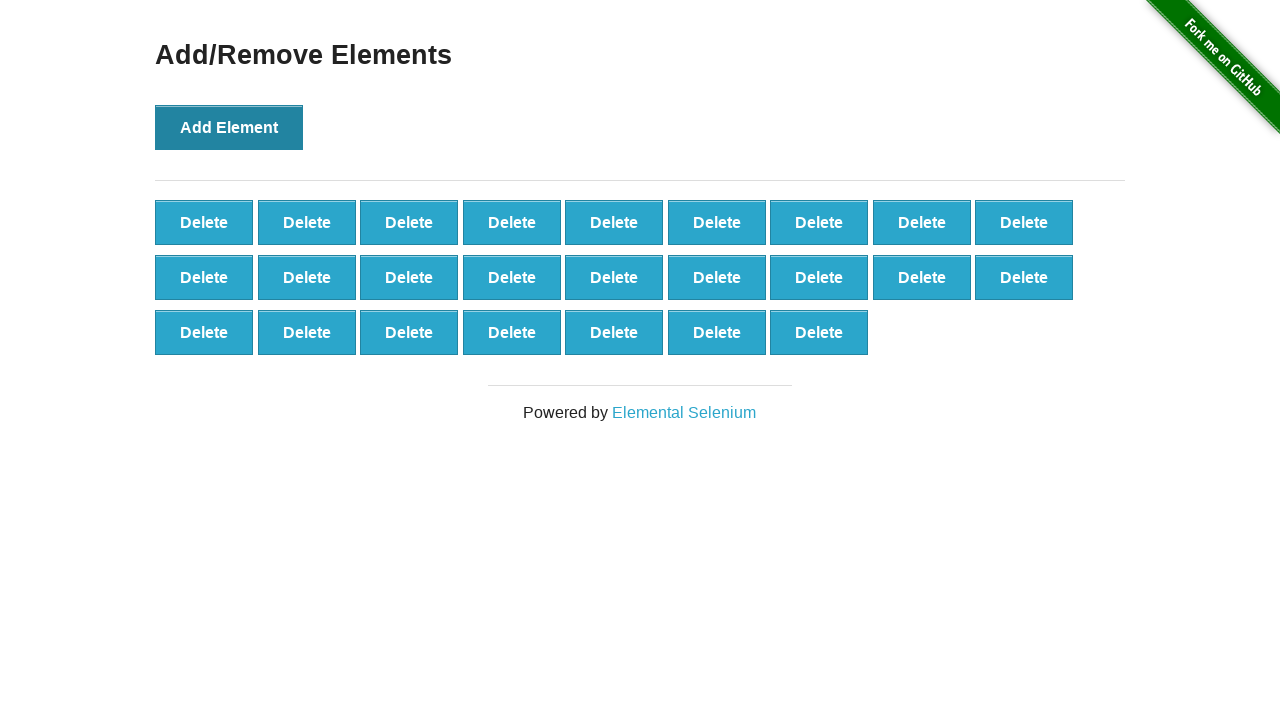

Clicked 'Add Element' button (iteration 26/100) at (229, 127) on button:text('Add Element')
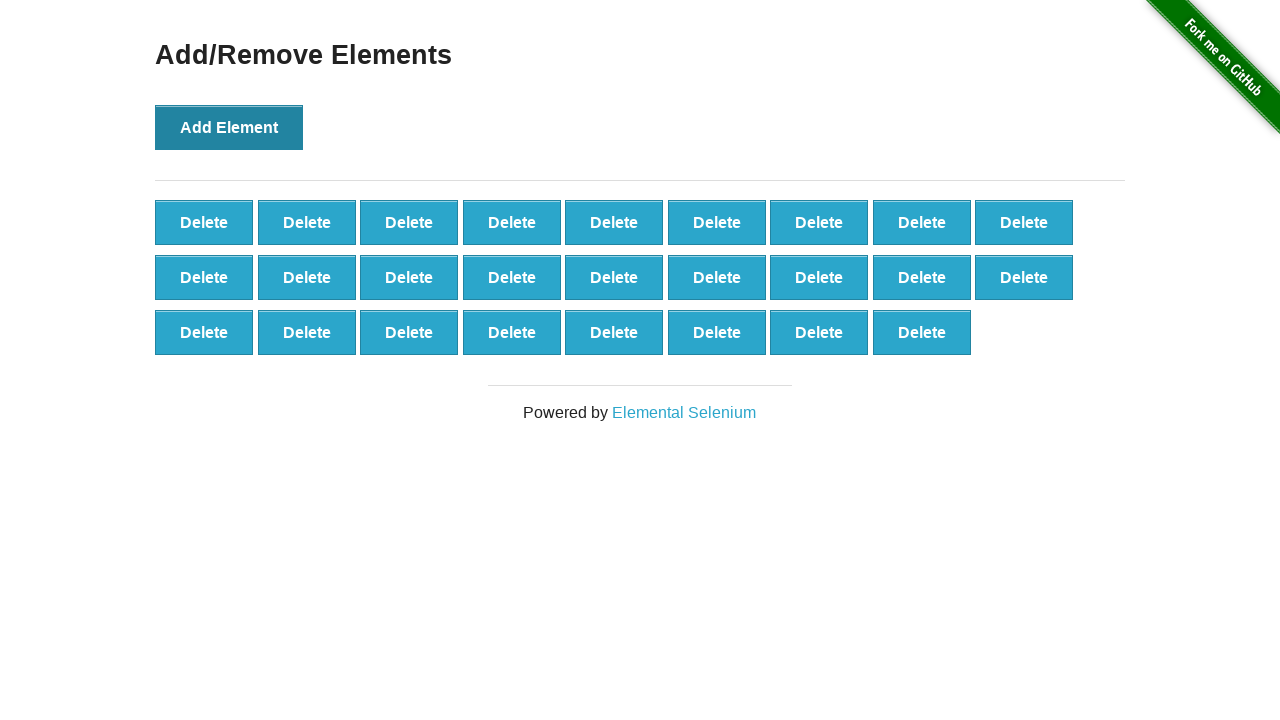

Clicked 'Add Element' button (iteration 27/100) at (229, 127) on button:text('Add Element')
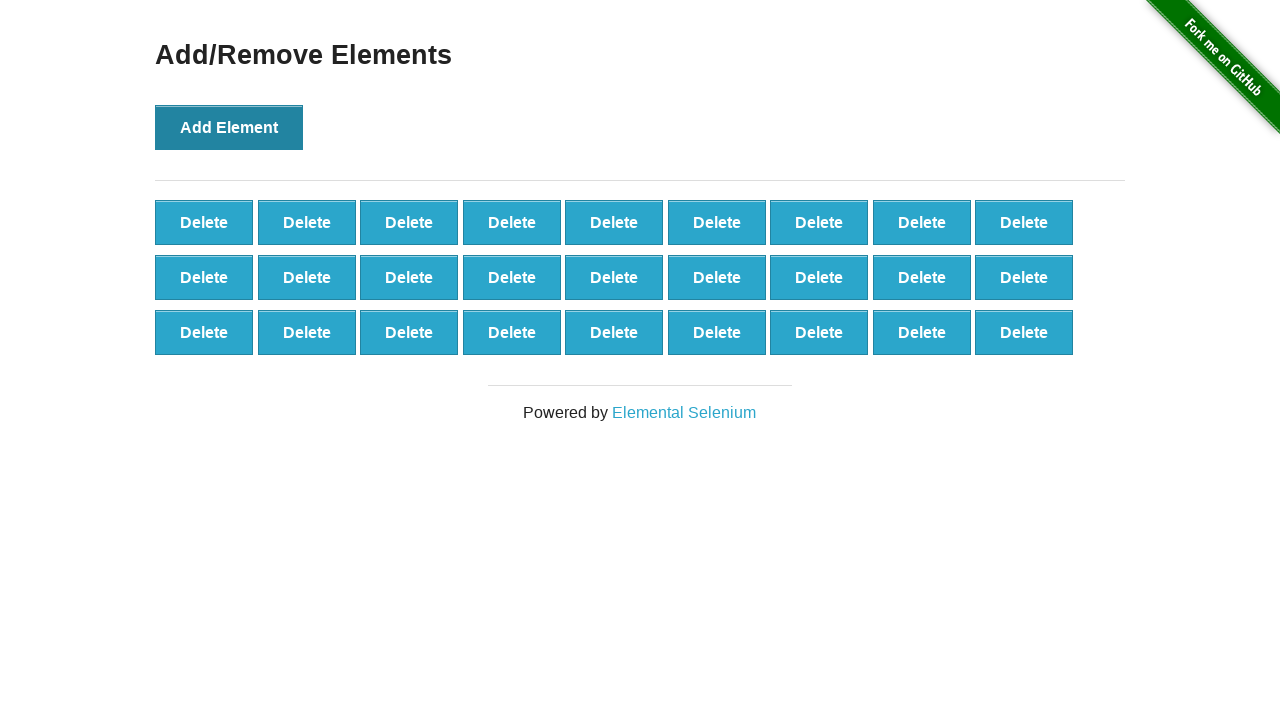

Clicked 'Add Element' button (iteration 28/100) at (229, 127) on button:text('Add Element')
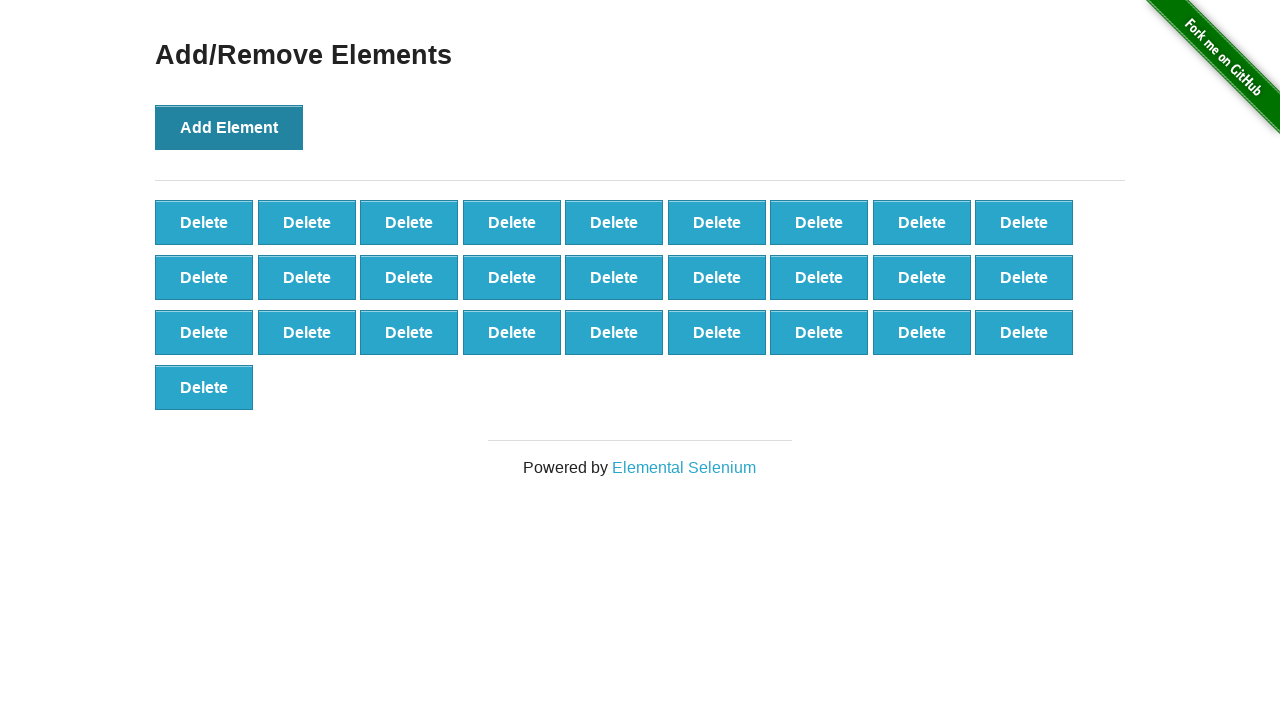

Clicked 'Add Element' button (iteration 29/100) at (229, 127) on button:text('Add Element')
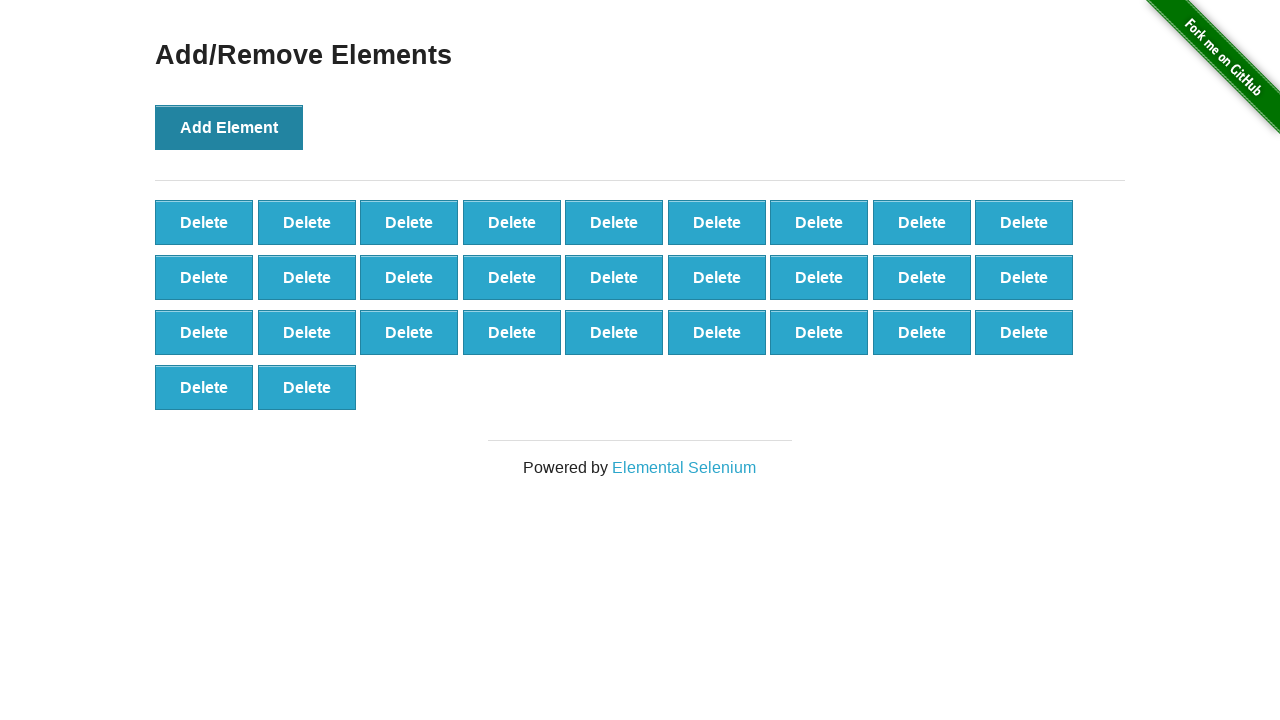

Clicked 'Add Element' button (iteration 30/100) at (229, 127) on button:text('Add Element')
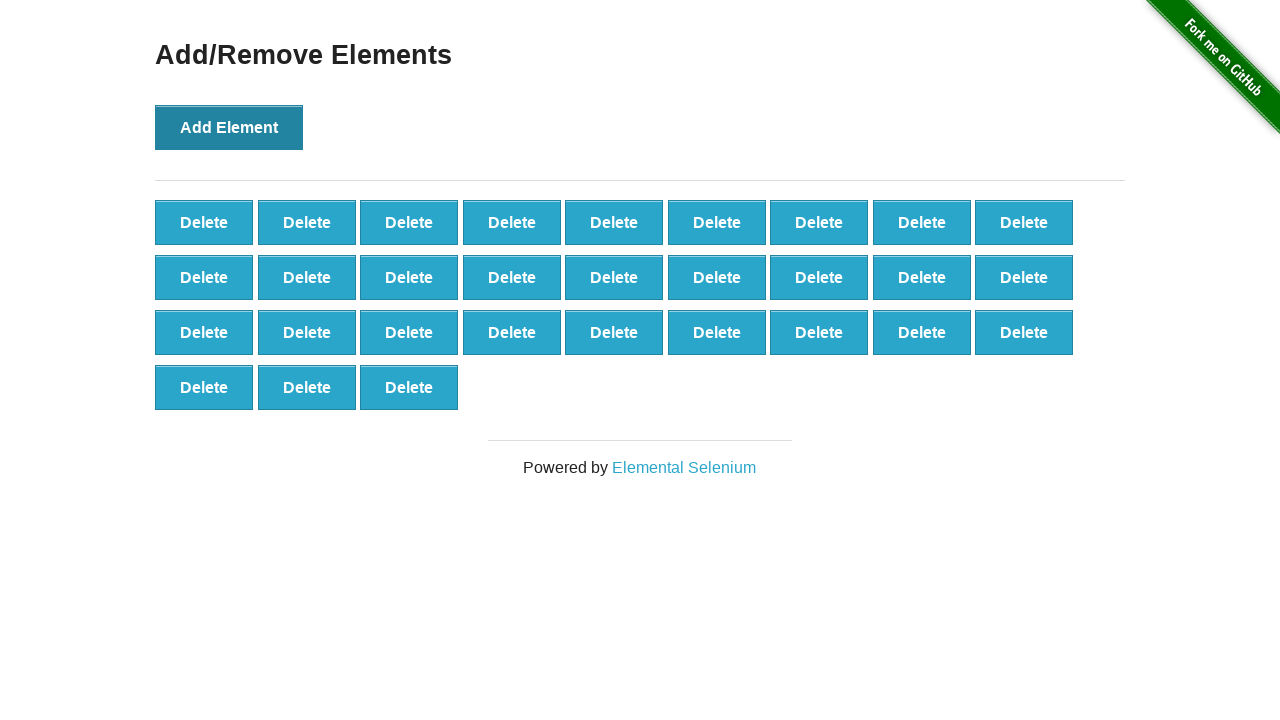

Clicked 'Add Element' button (iteration 31/100) at (229, 127) on button:text('Add Element')
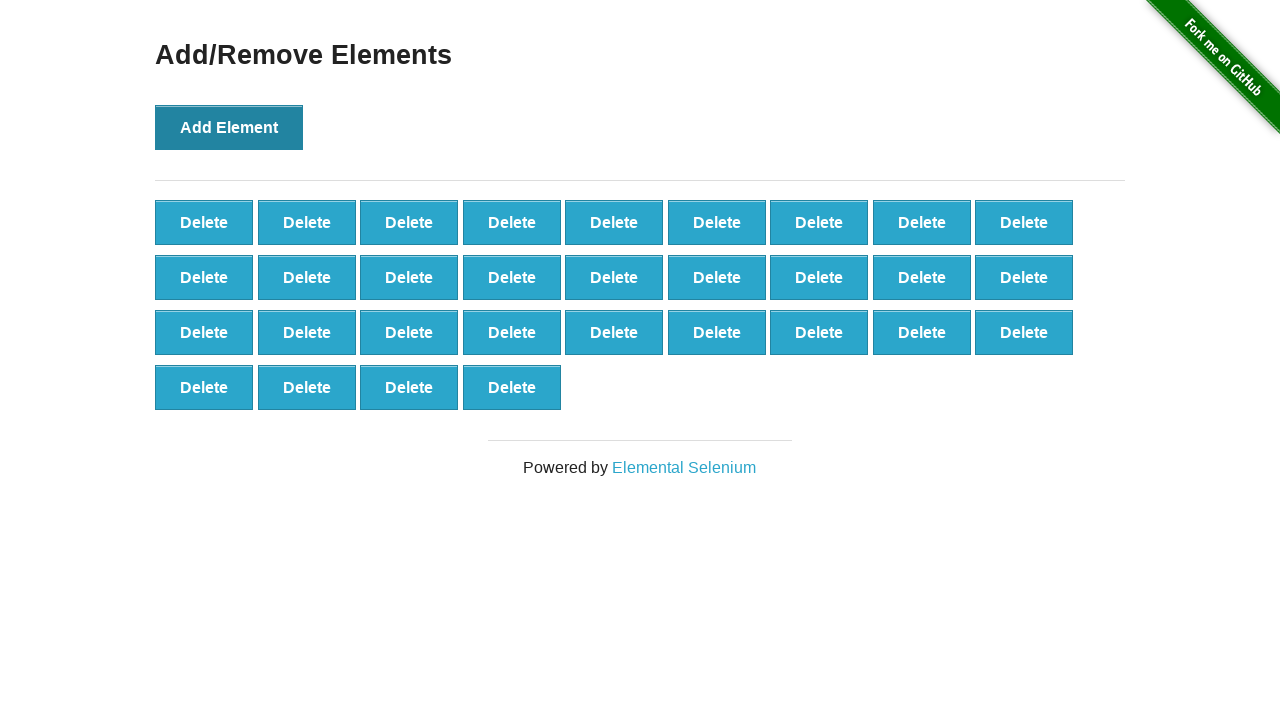

Clicked 'Add Element' button (iteration 32/100) at (229, 127) on button:text('Add Element')
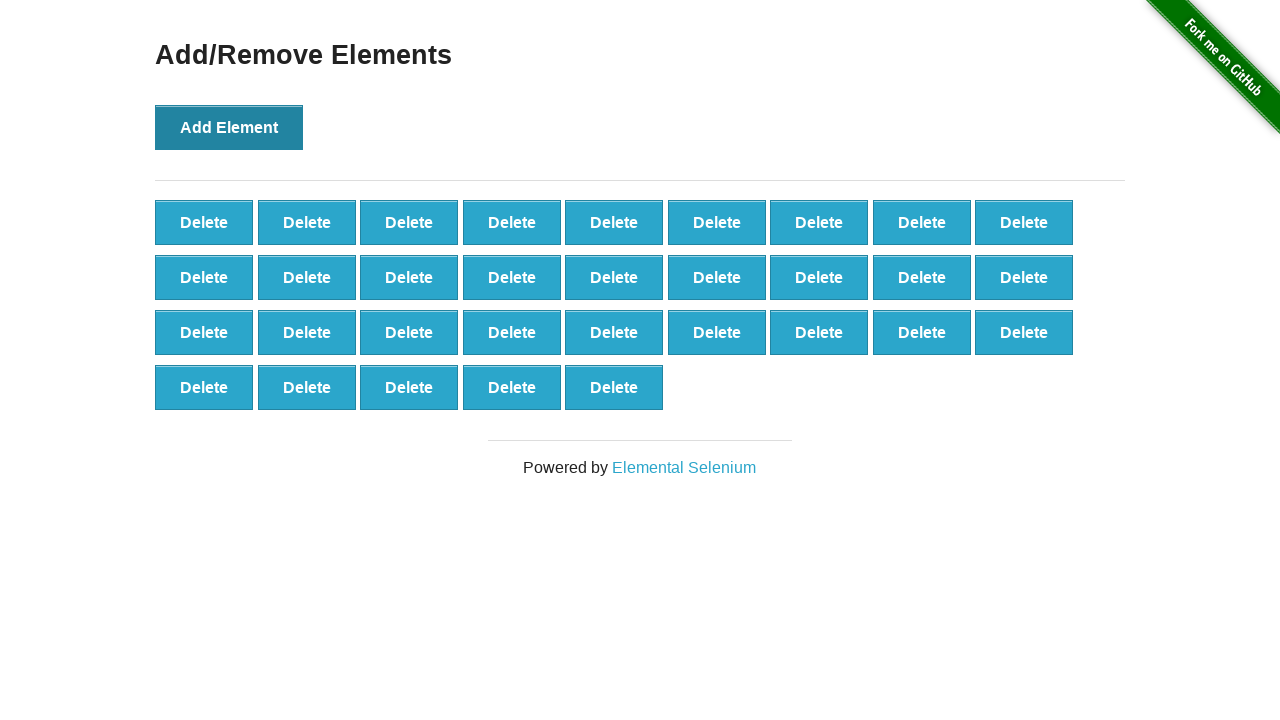

Clicked 'Add Element' button (iteration 33/100) at (229, 127) on button:text('Add Element')
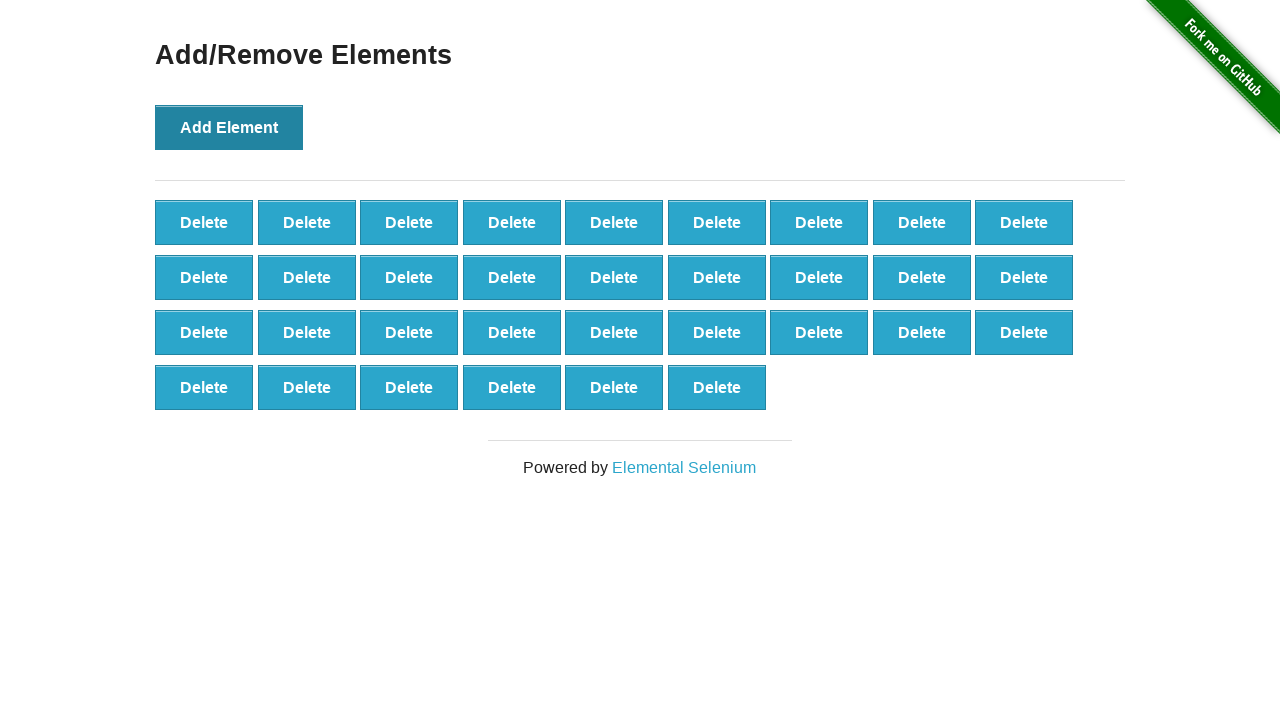

Clicked 'Add Element' button (iteration 34/100) at (229, 127) on button:text('Add Element')
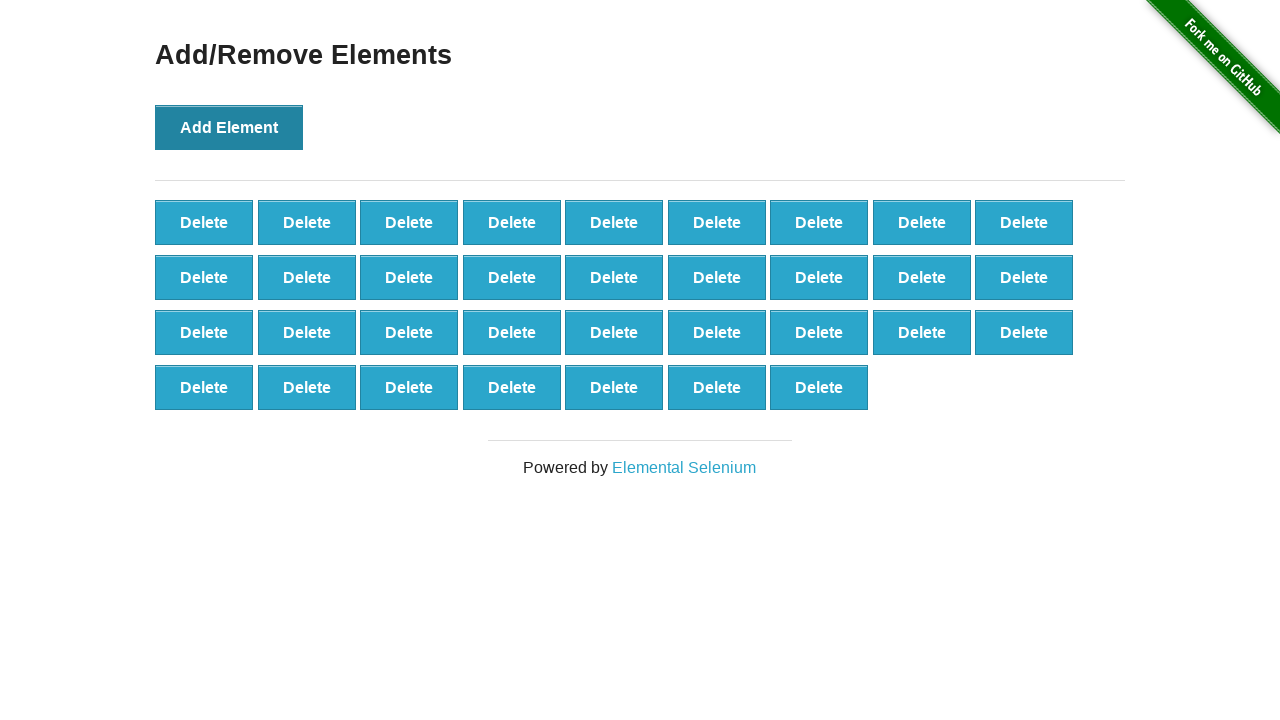

Clicked 'Add Element' button (iteration 35/100) at (229, 127) on button:text('Add Element')
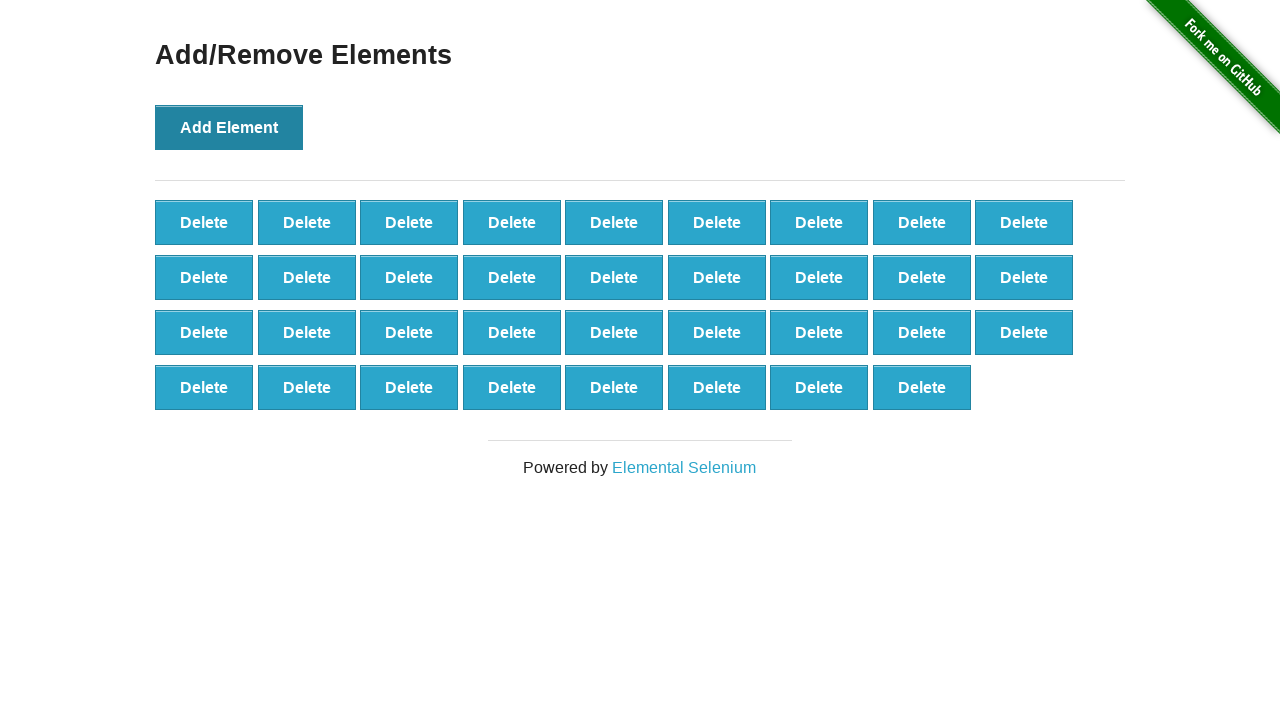

Clicked 'Add Element' button (iteration 36/100) at (229, 127) on button:text('Add Element')
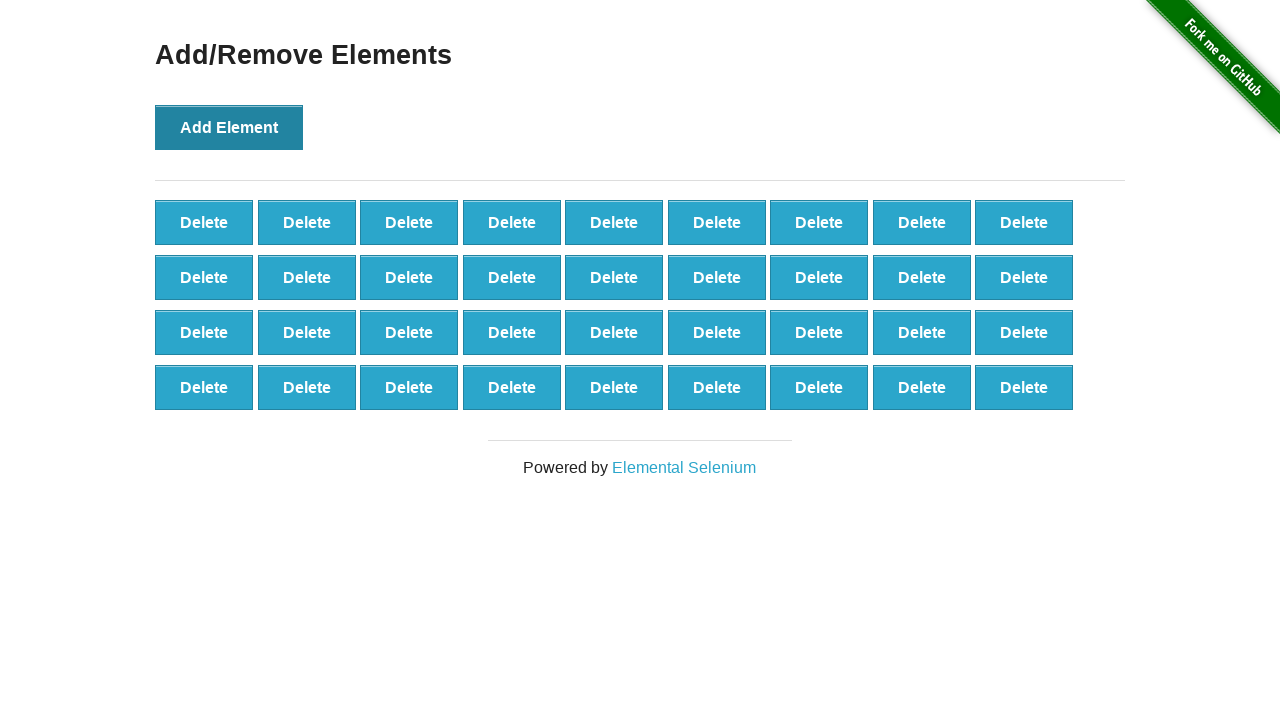

Clicked 'Add Element' button (iteration 37/100) at (229, 127) on button:text('Add Element')
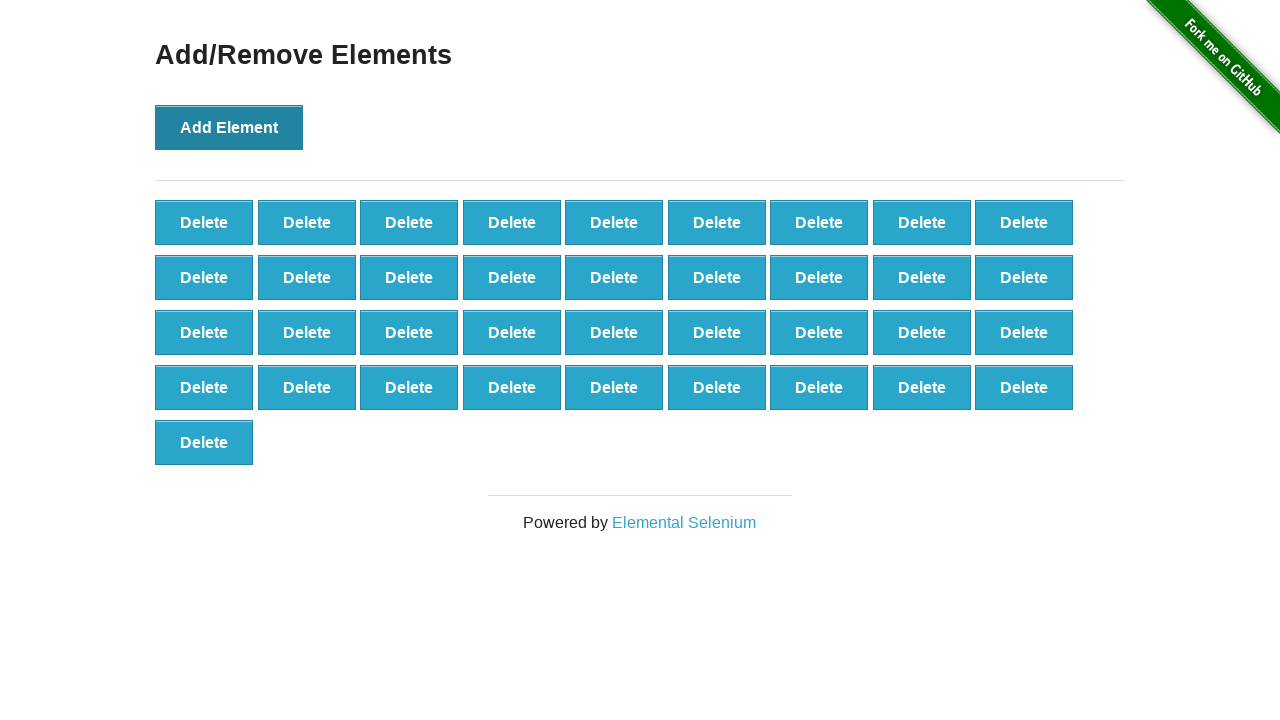

Clicked 'Add Element' button (iteration 38/100) at (229, 127) on button:text('Add Element')
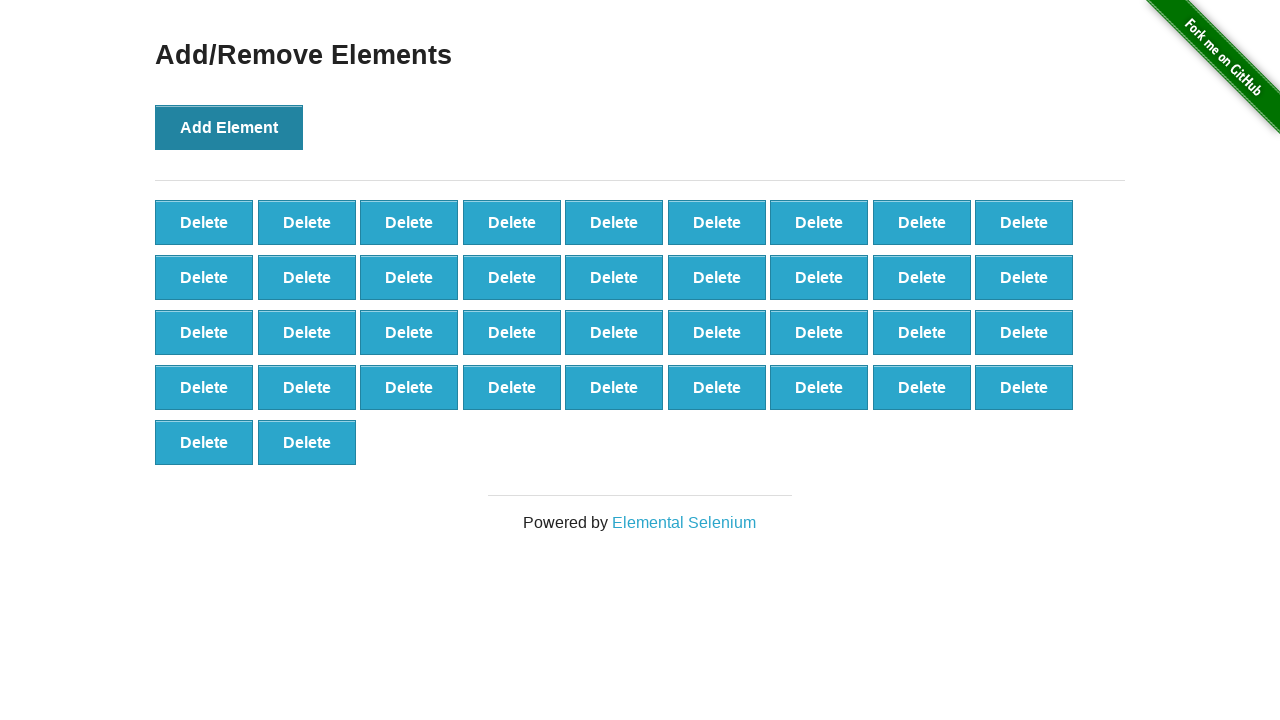

Clicked 'Add Element' button (iteration 39/100) at (229, 127) on button:text('Add Element')
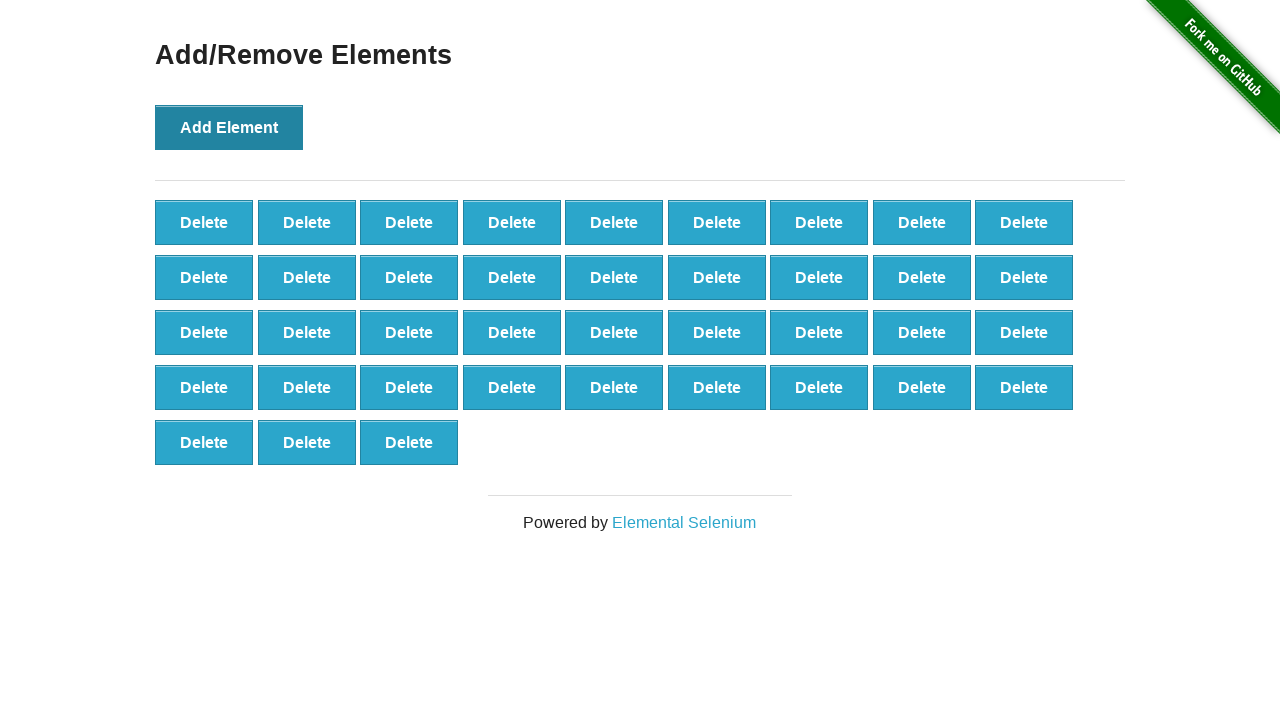

Clicked 'Add Element' button (iteration 40/100) at (229, 127) on button:text('Add Element')
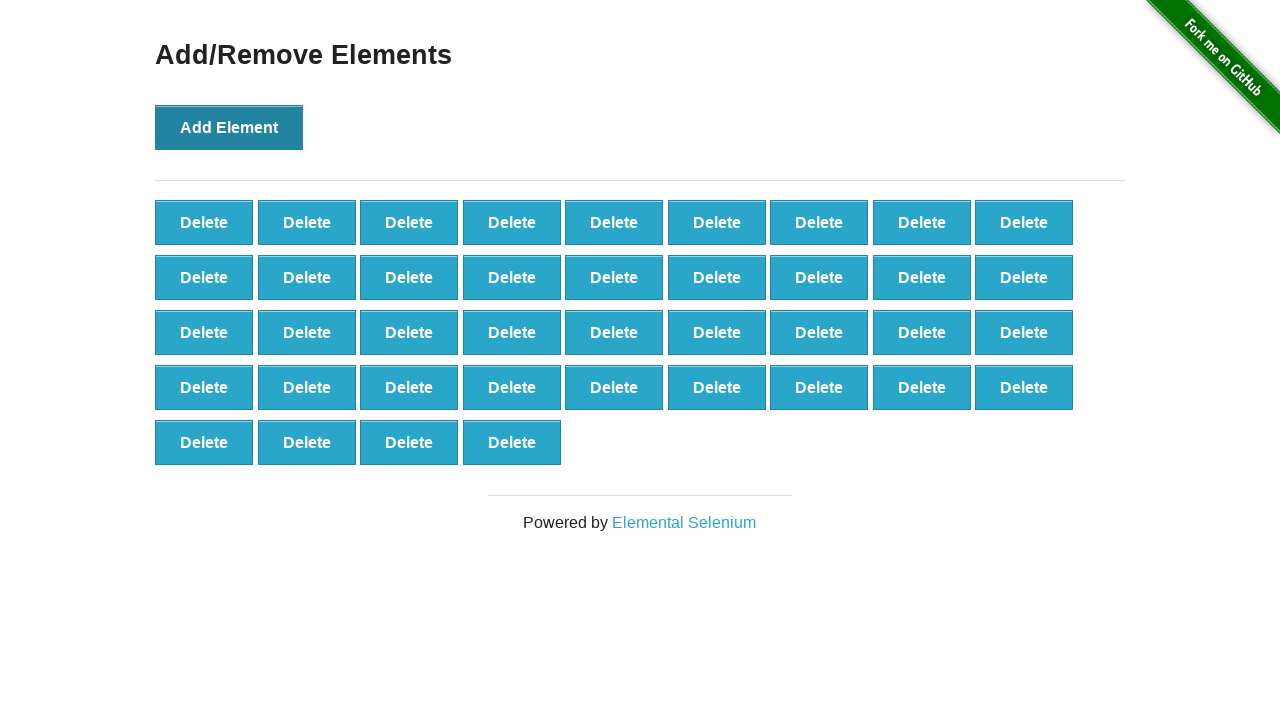

Clicked 'Add Element' button (iteration 41/100) at (229, 127) on button:text('Add Element')
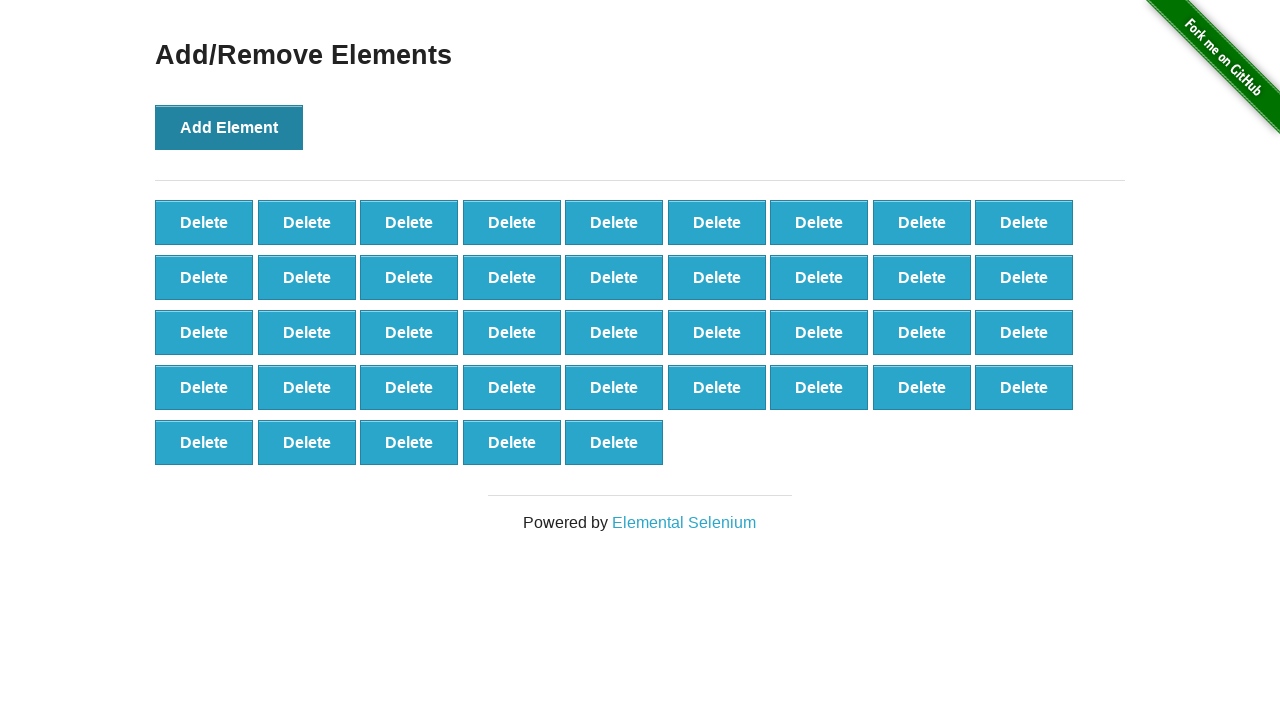

Clicked 'Add Element' button (iteration 42/100) at (229, 127) on button:text('Add Element')
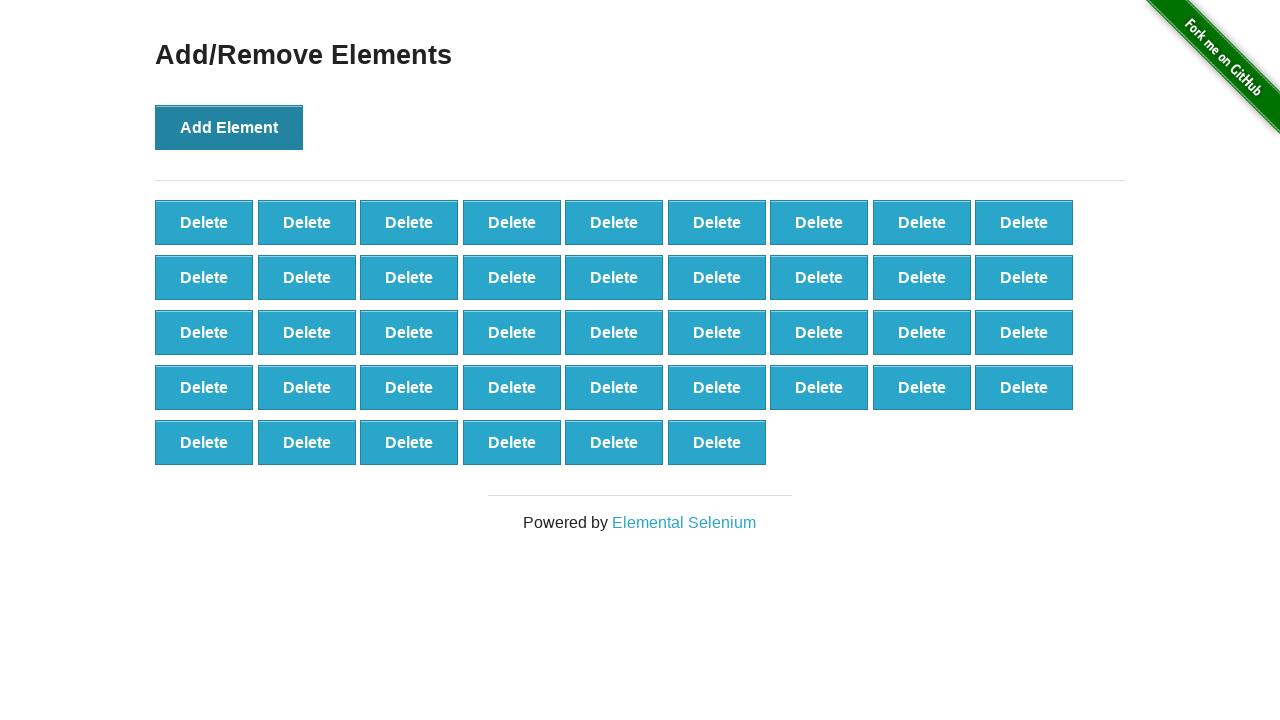

Clicked 'Add Element' button (iteration 43/100) at (229, 127) on button:text('Add Element')
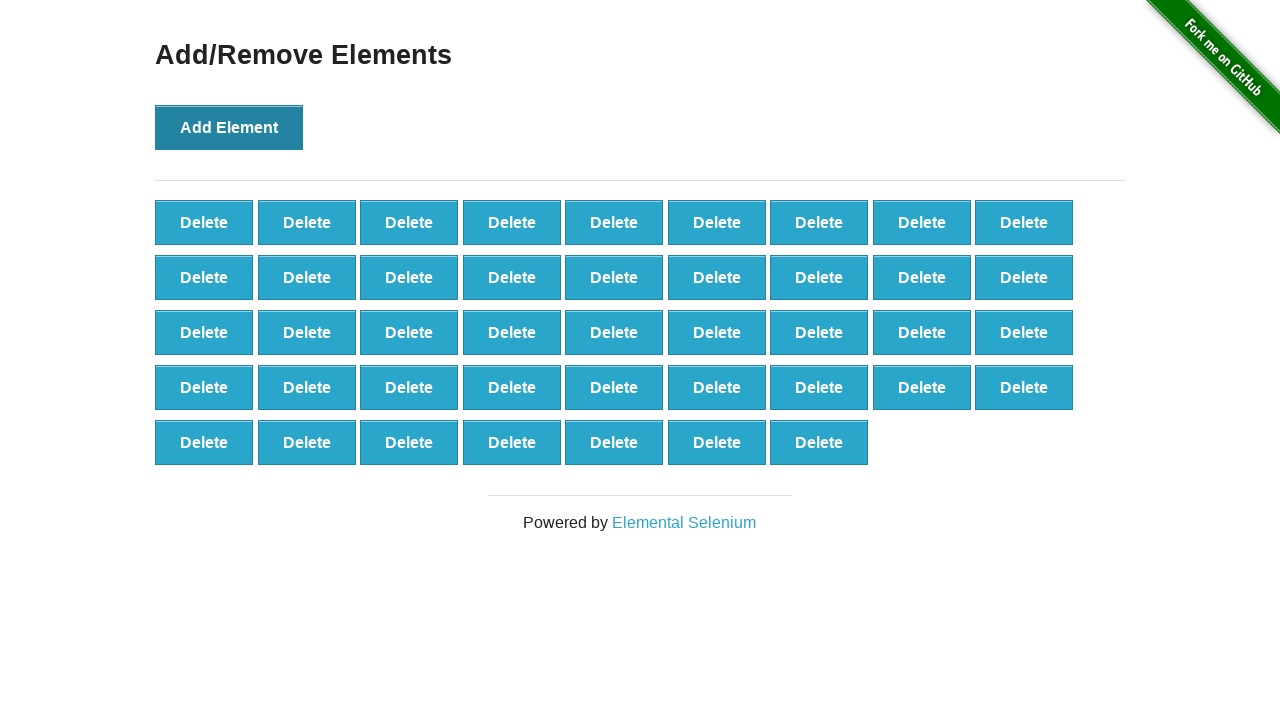

Clicked 'Add Element' button (iteration 44/100) at (229, 127) on button:text('Add Element')
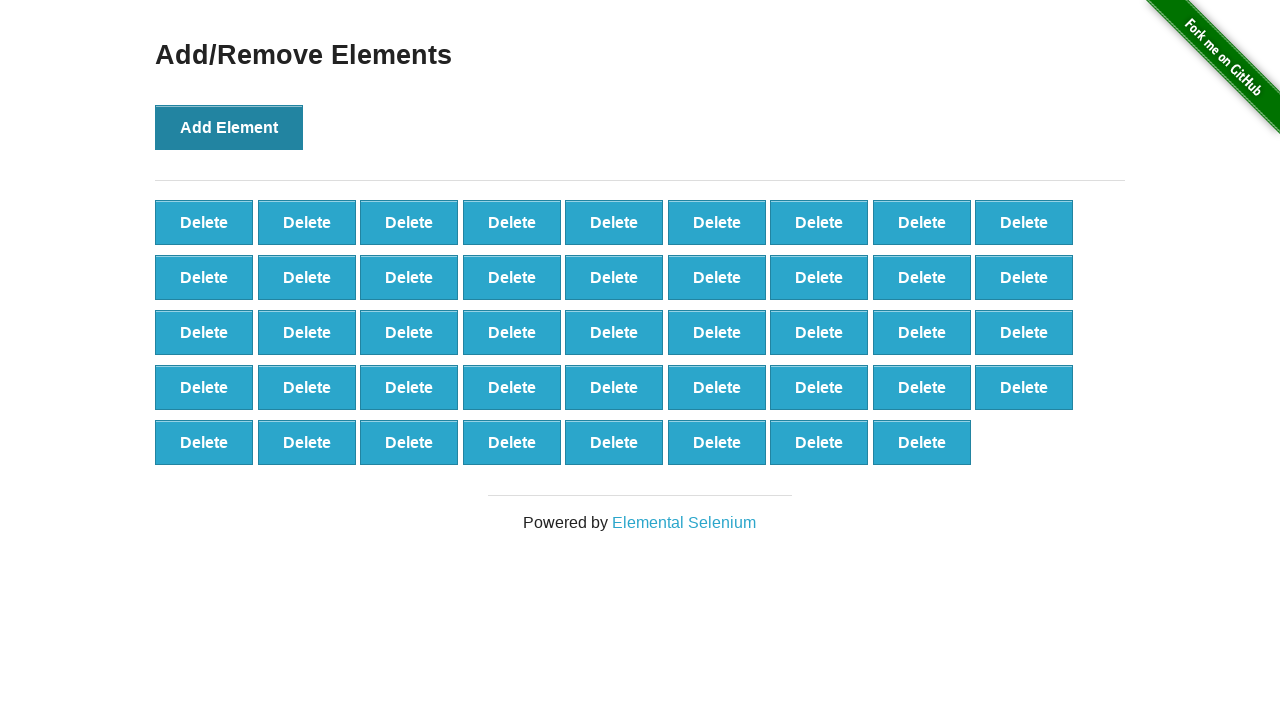

Clicked 'Add Element' button (iteration 45/100) at (229, 127) on button:text('Add Element')
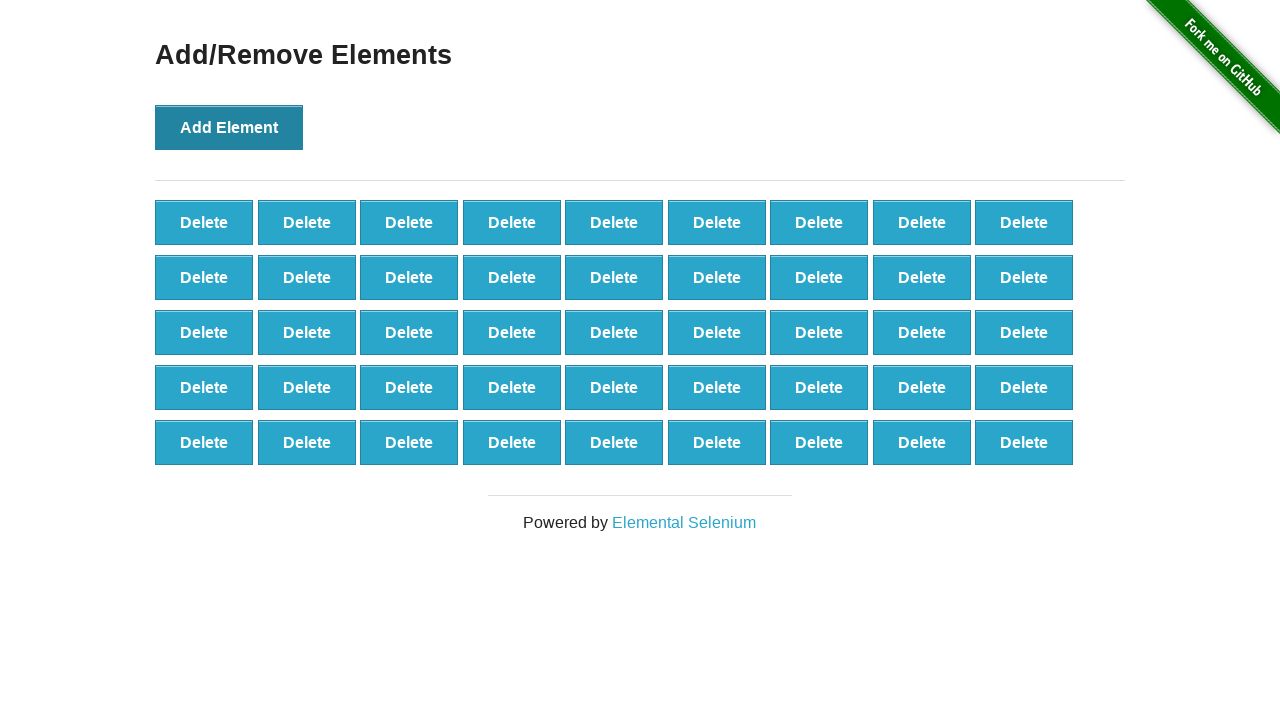

Clicked 'Add Element' button (iteration 46/100) at (229, 127) on button:text('Add Element')
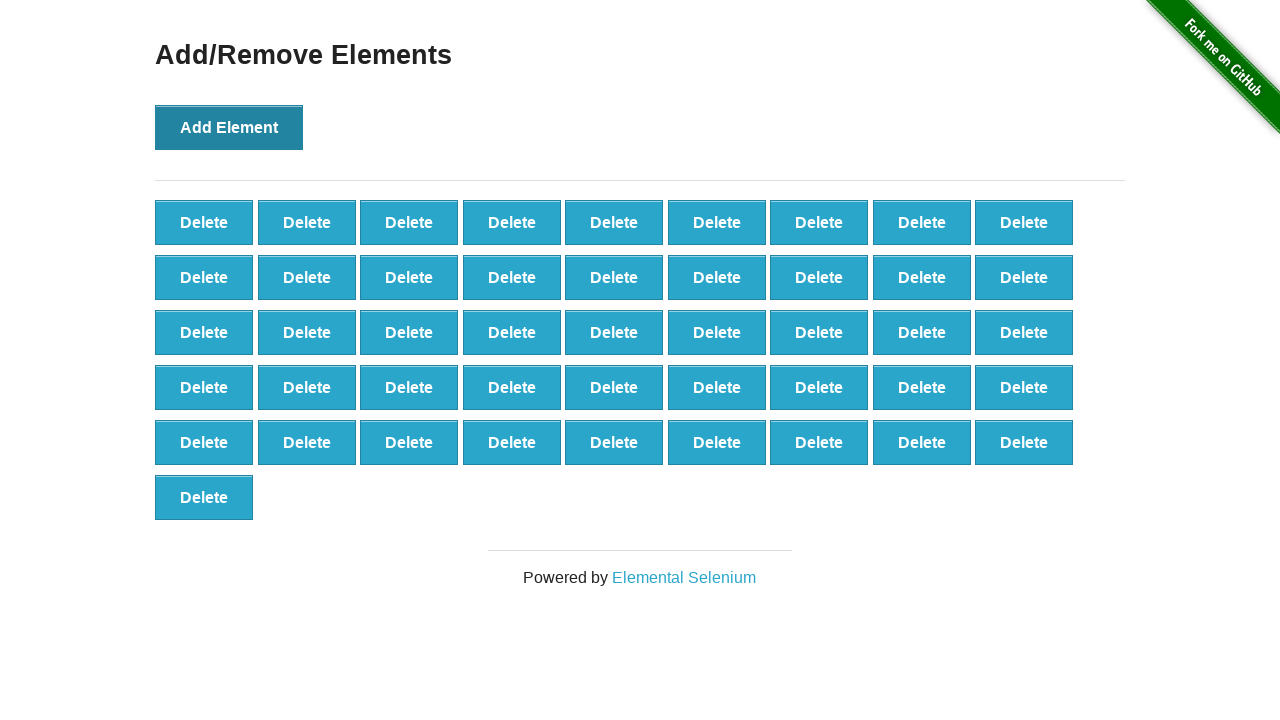

Clicked 'Add Element' button (iteration 47/100) at (229, 127) on button:text('Add Element')
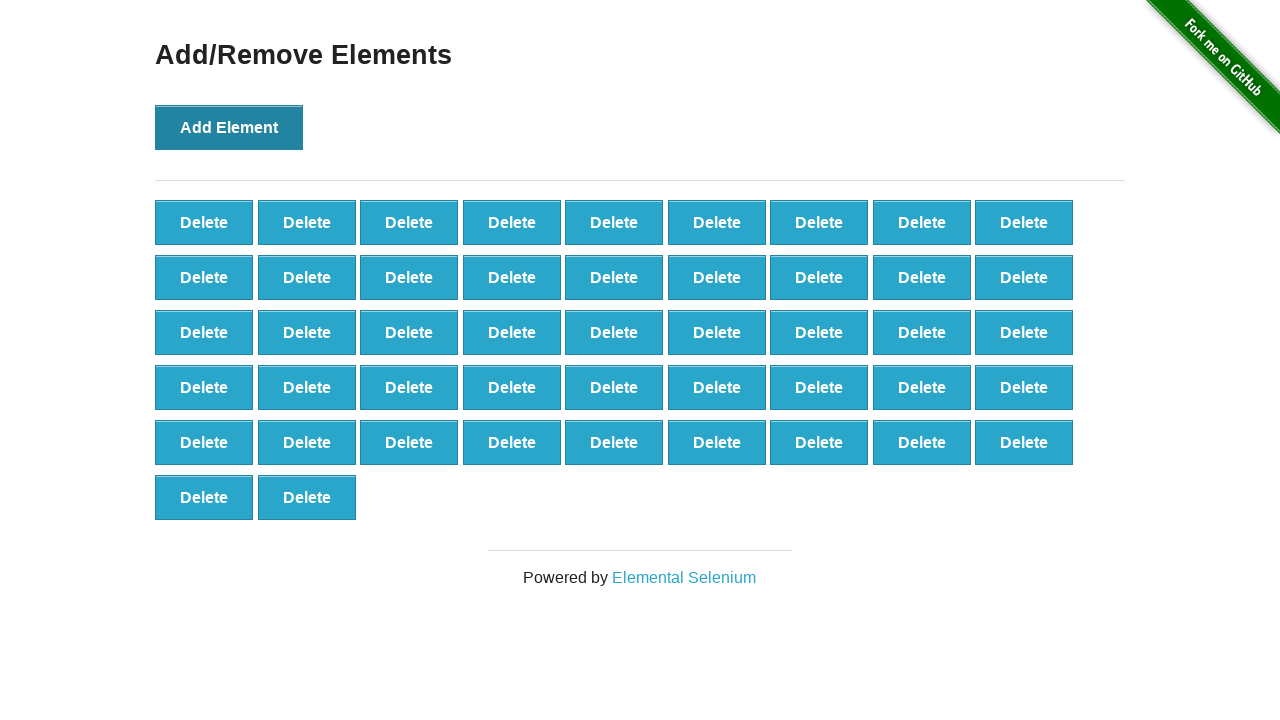

Clicked 'Add Element' button (iteration 48/100) at (229, 127) on button:text('Add Element')
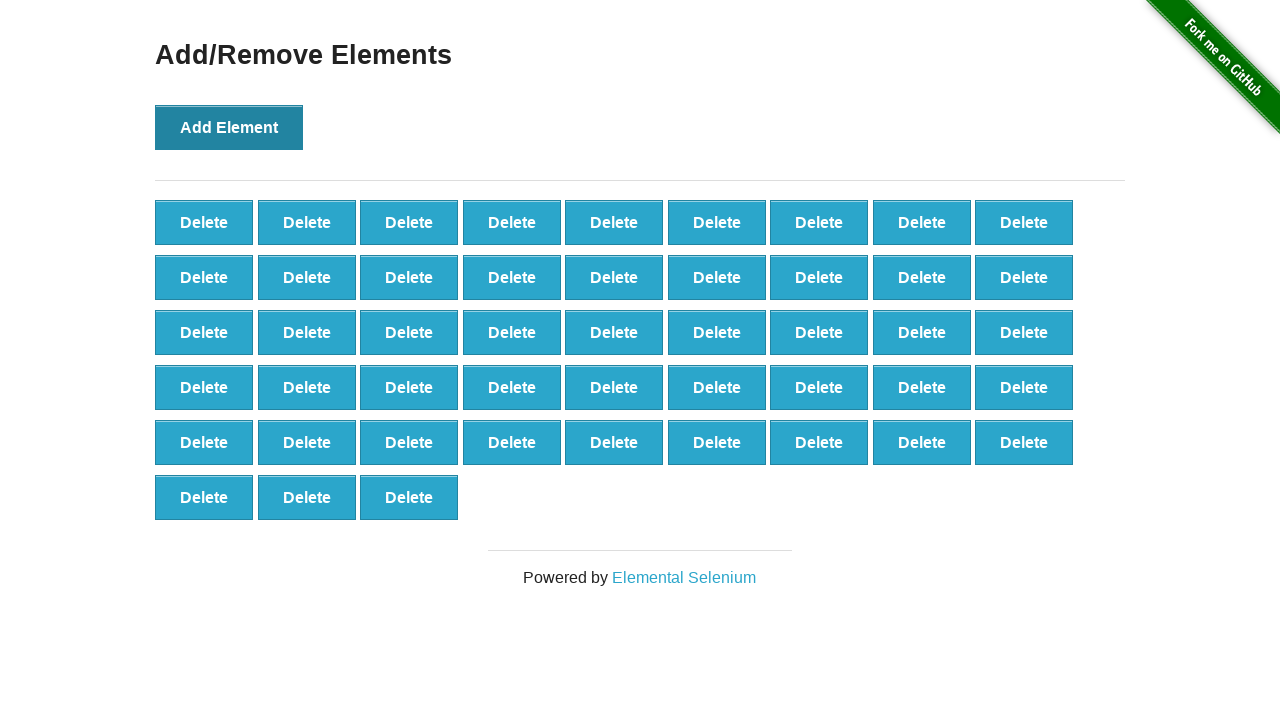

Clicked 'Add Element' button (iteration 49/100) at (229, 127) on button:text('Add Element')
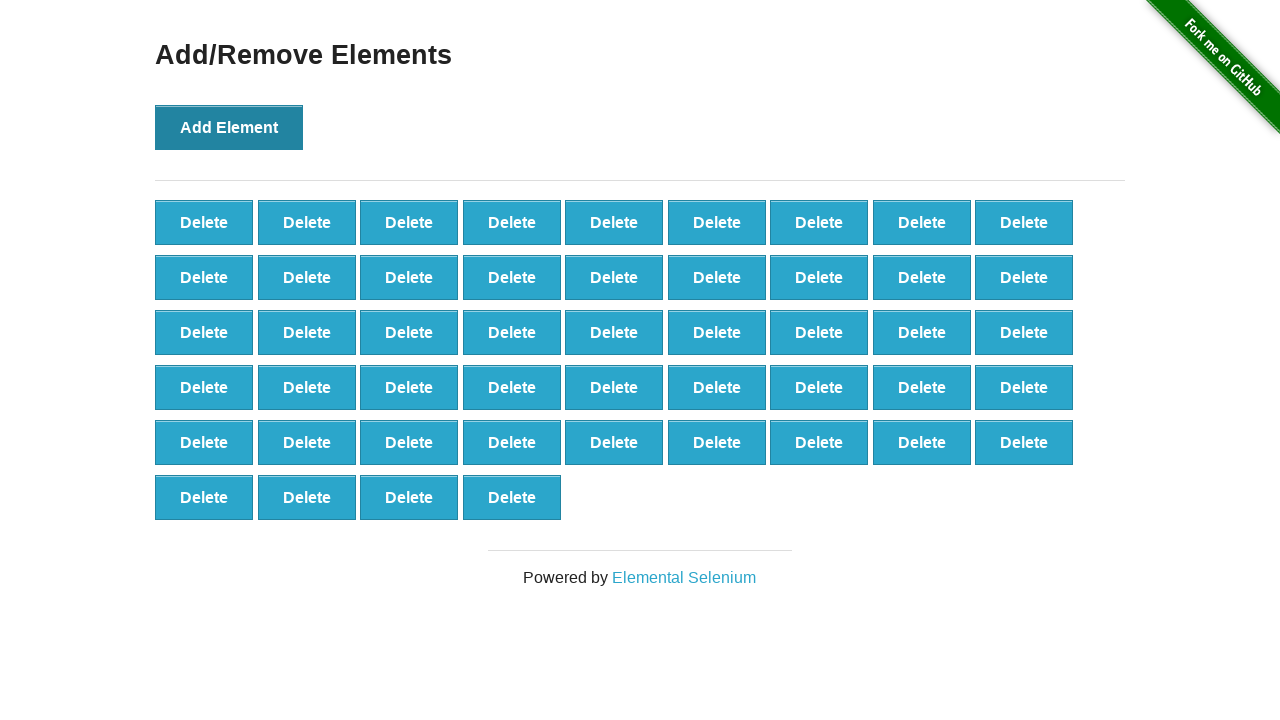

Clicked 'Add Element' button (iteration 50/100) at (229, 127) on button:text('Add Element')
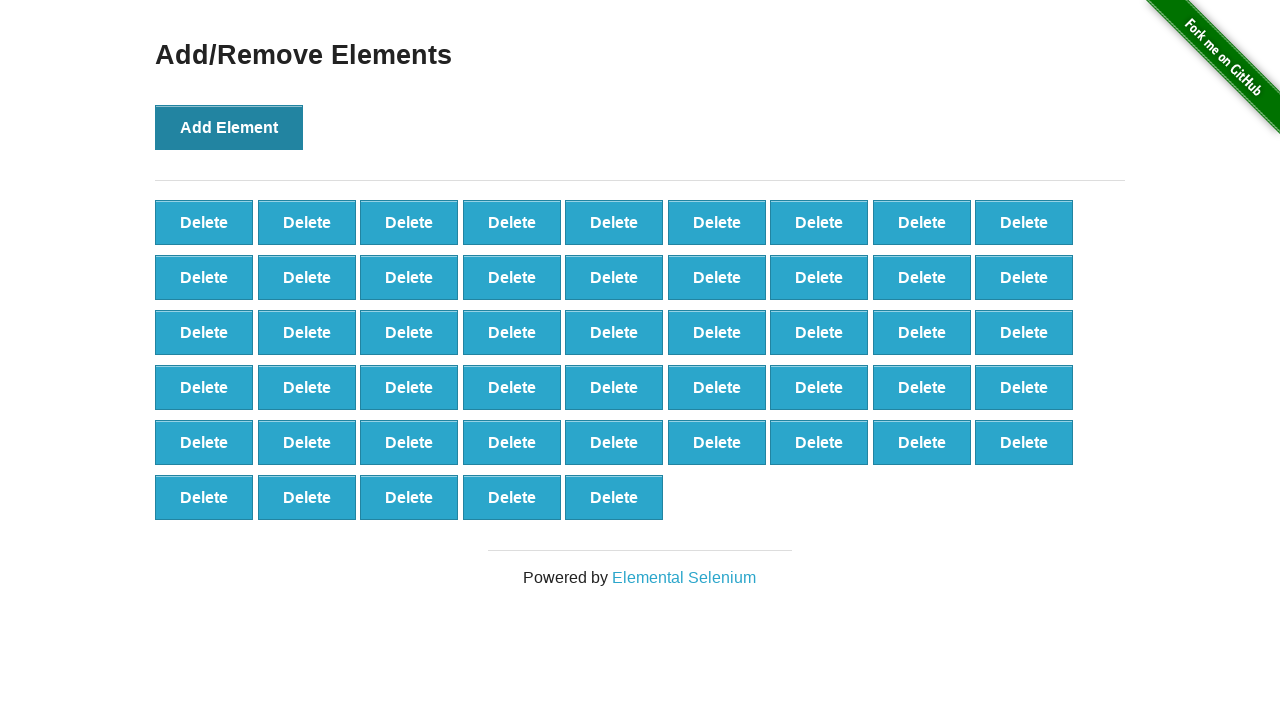

Clicked 'Add Element' button (iteration 51/100) at (229, 127) on button:text('Add Element')
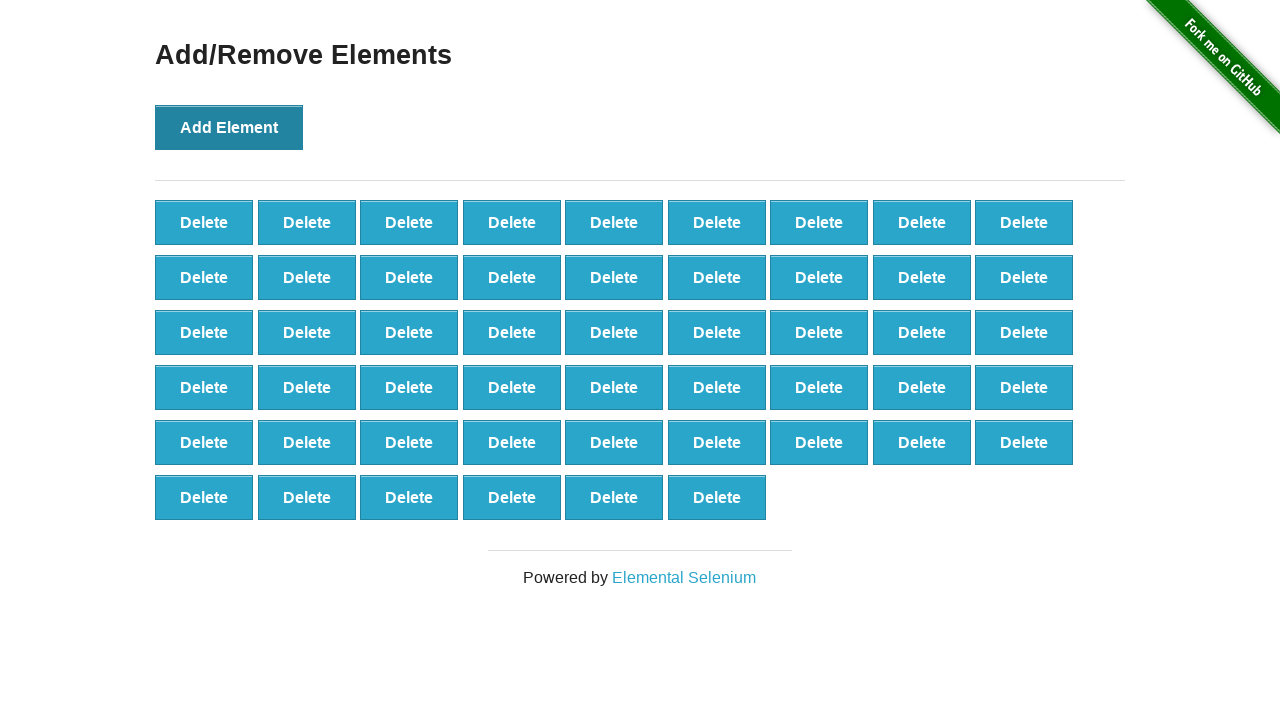

Clicked 'Add Element' button (iteration 52/100) at (229, 127) on button:text('Add Element')
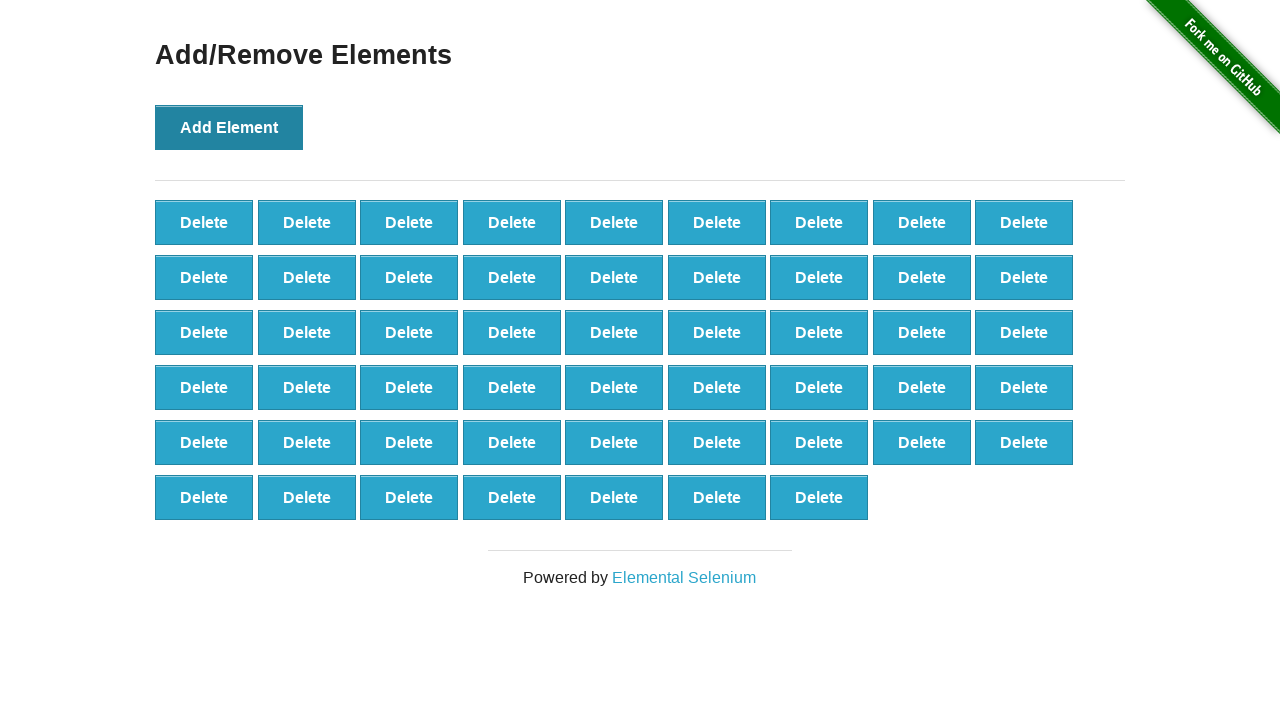

Clicked 'Add Element' button (iteration 53/100) at (229, 127) on button:text('Add Element')
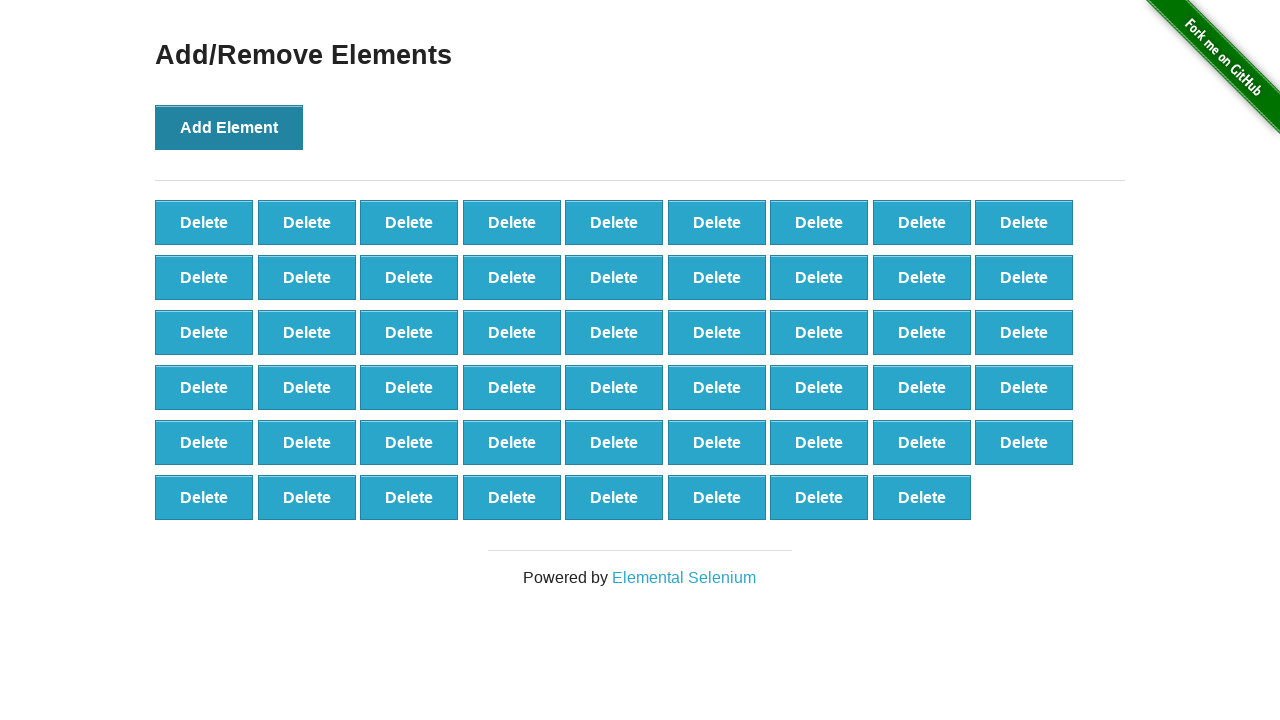

Clicked 'Add Element' button (iteration 54/100) at (229, 127) on button:text('Add Element')
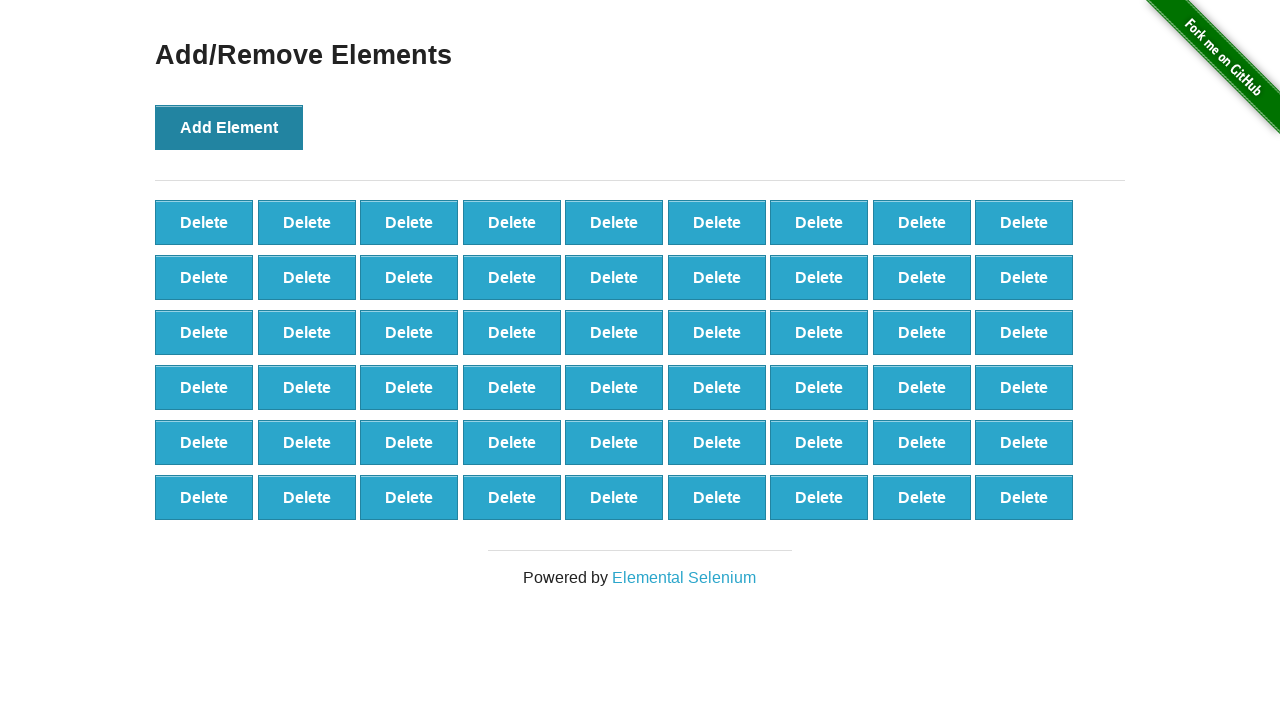

Clicked 'Add Element' button (iteration 55/100) at (229, 127) on button:text('Add Element')
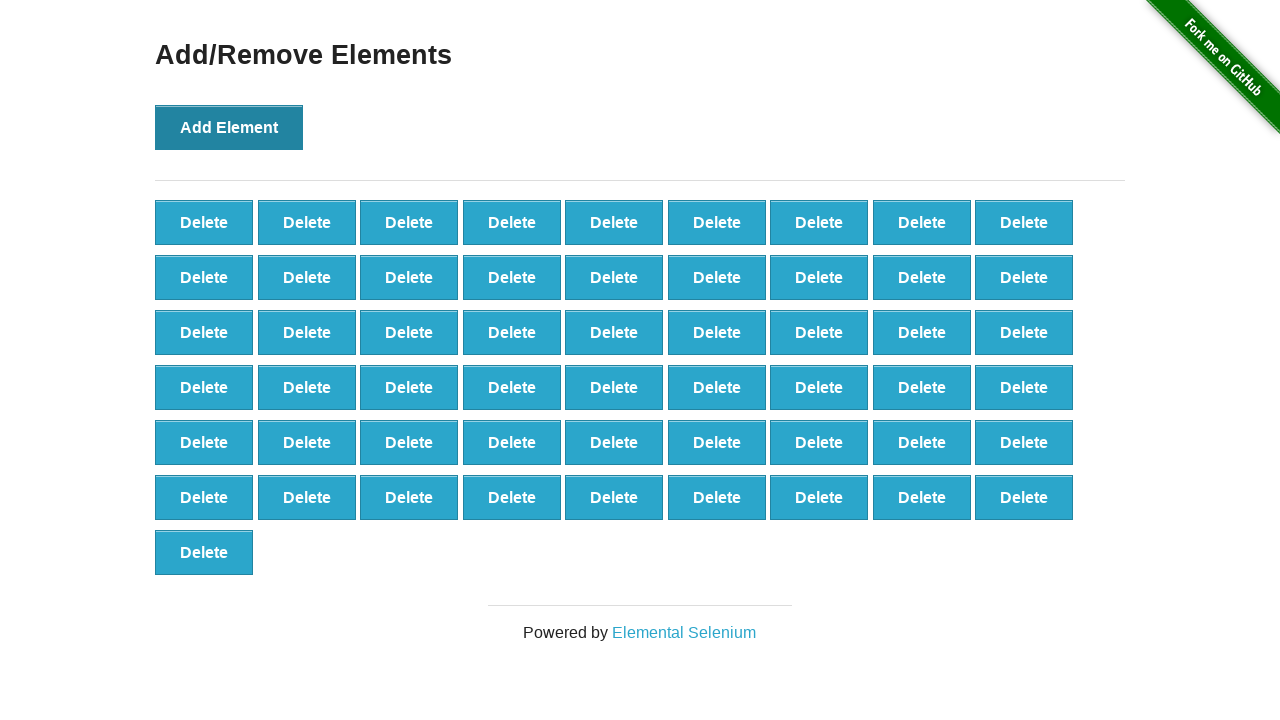

Clicked 'Add Element' button (iteration 56/100) at (229, 127) on button:text('Add Element')
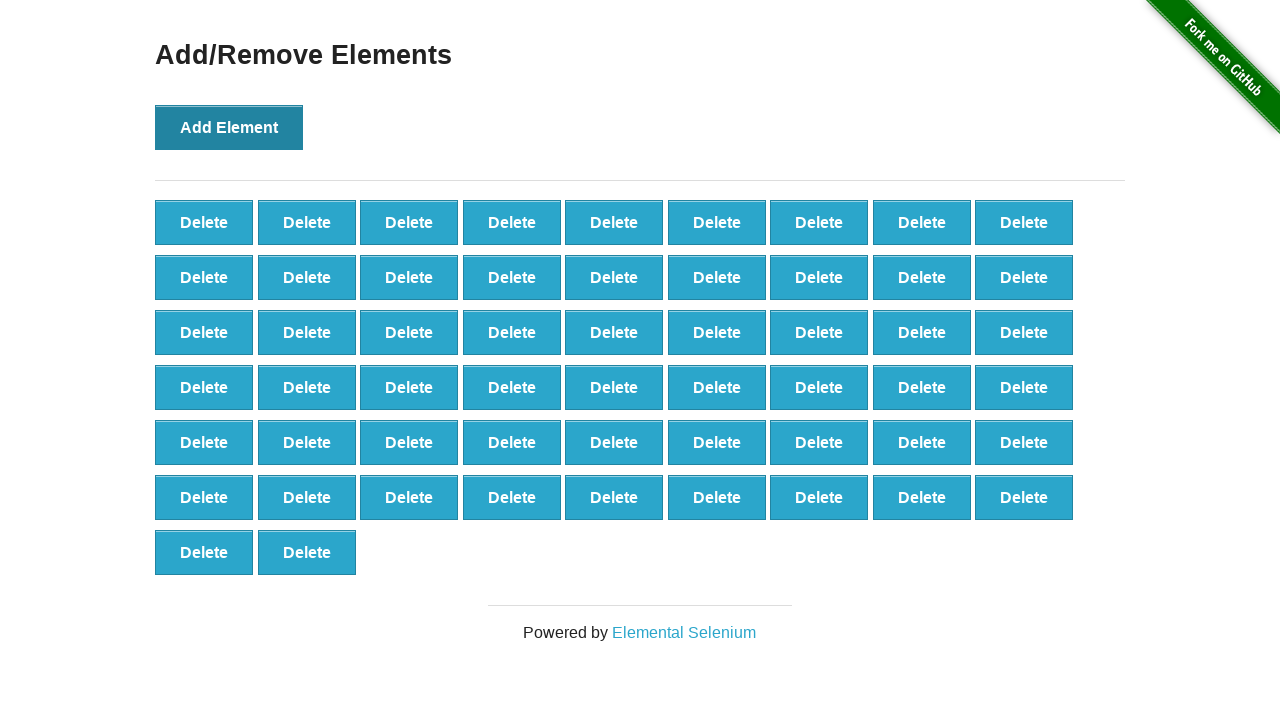

Clicked 'Add Element' button (iteration 57/100) at (229, 127) on button:text('Add Element')
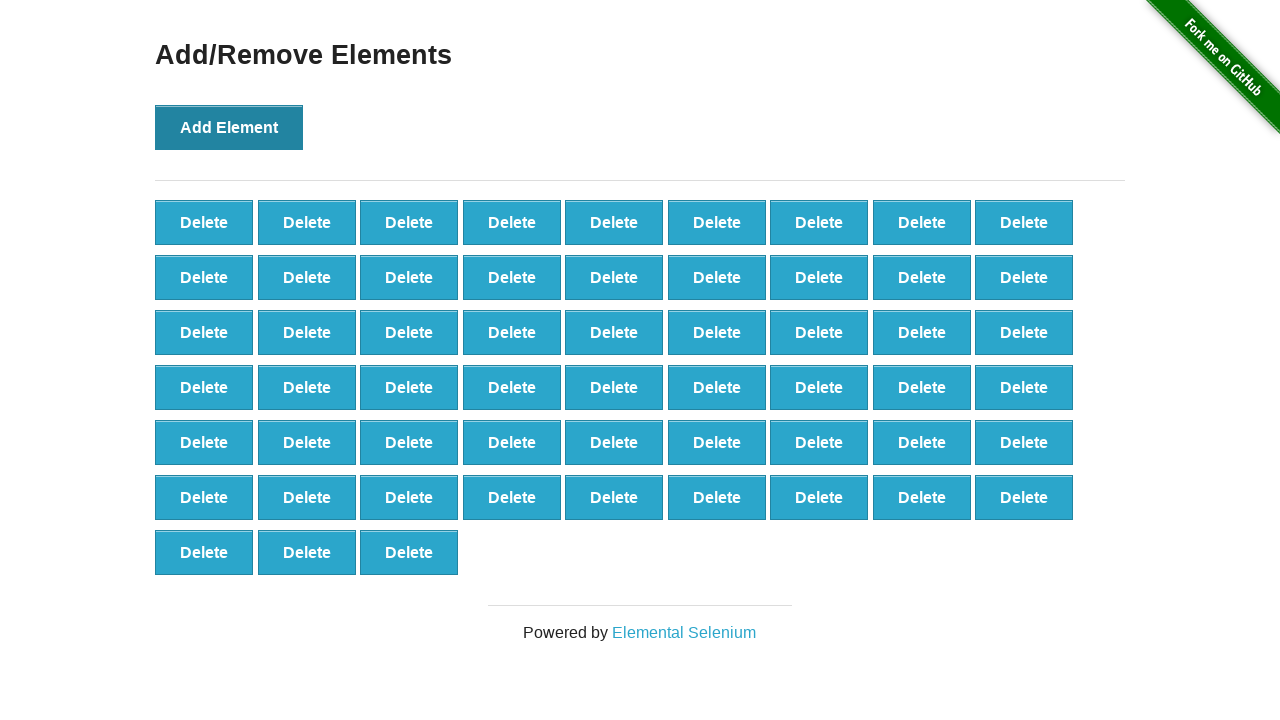

Clicked 'Add Element' button (iteration 58/100) at (229, 127) on button:text('Add Element')
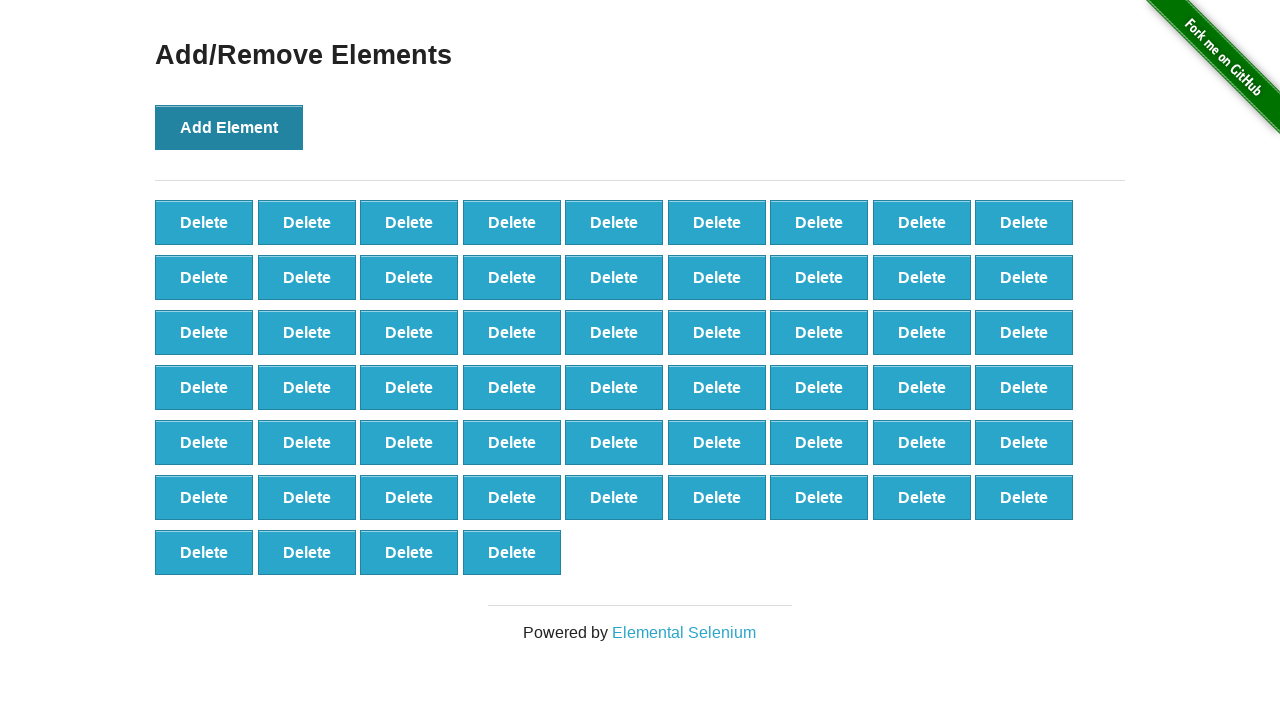

Clicked 'Add Element' button (iteration 59/100) at (229, 127) on button:text('Add Element')
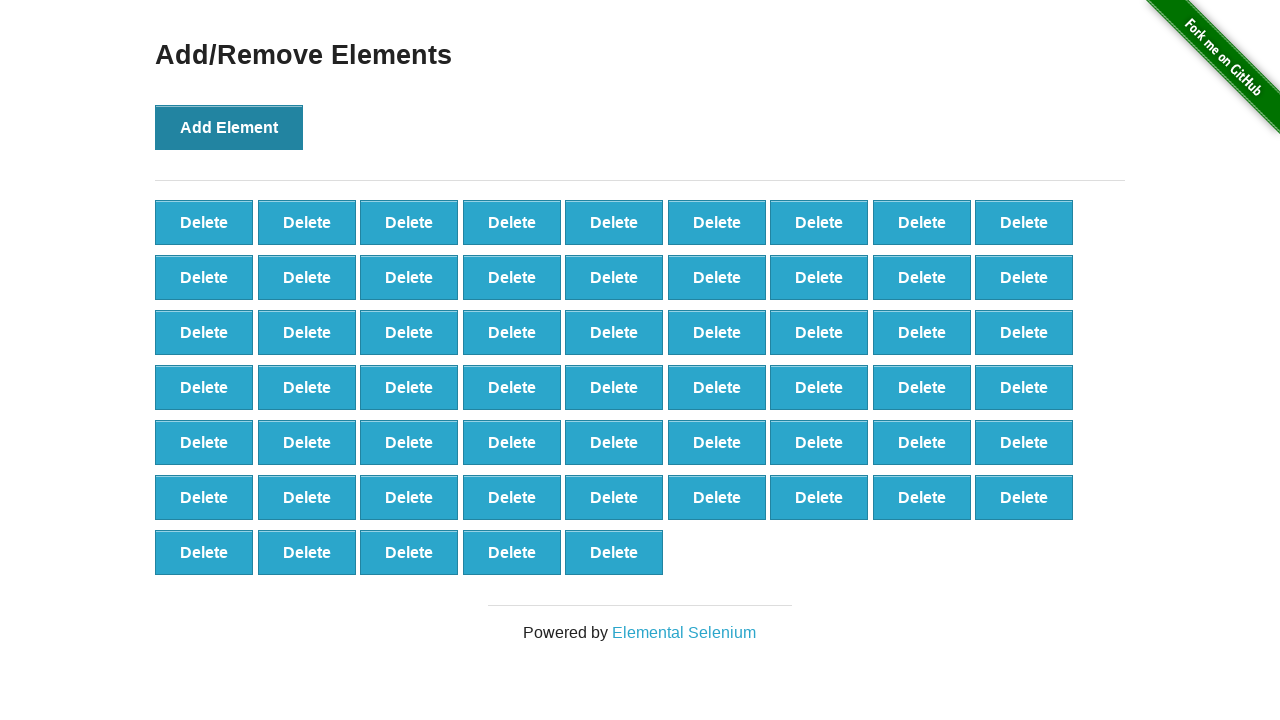

Clicked 'Add Element' button (iteration 60/100) at (229, 127) on button:text('Add Element')
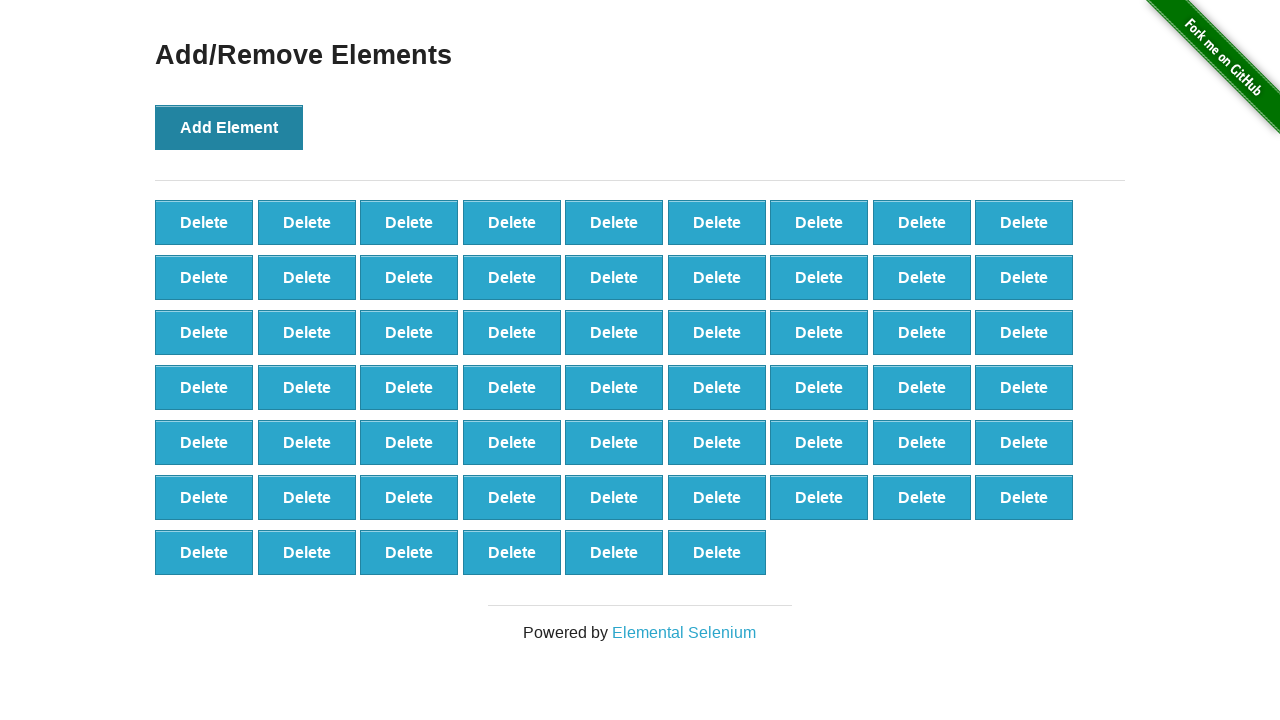

Clicked 'Add Element' button (iteration 61/100) at (229, 127) on button:text('Add Element')
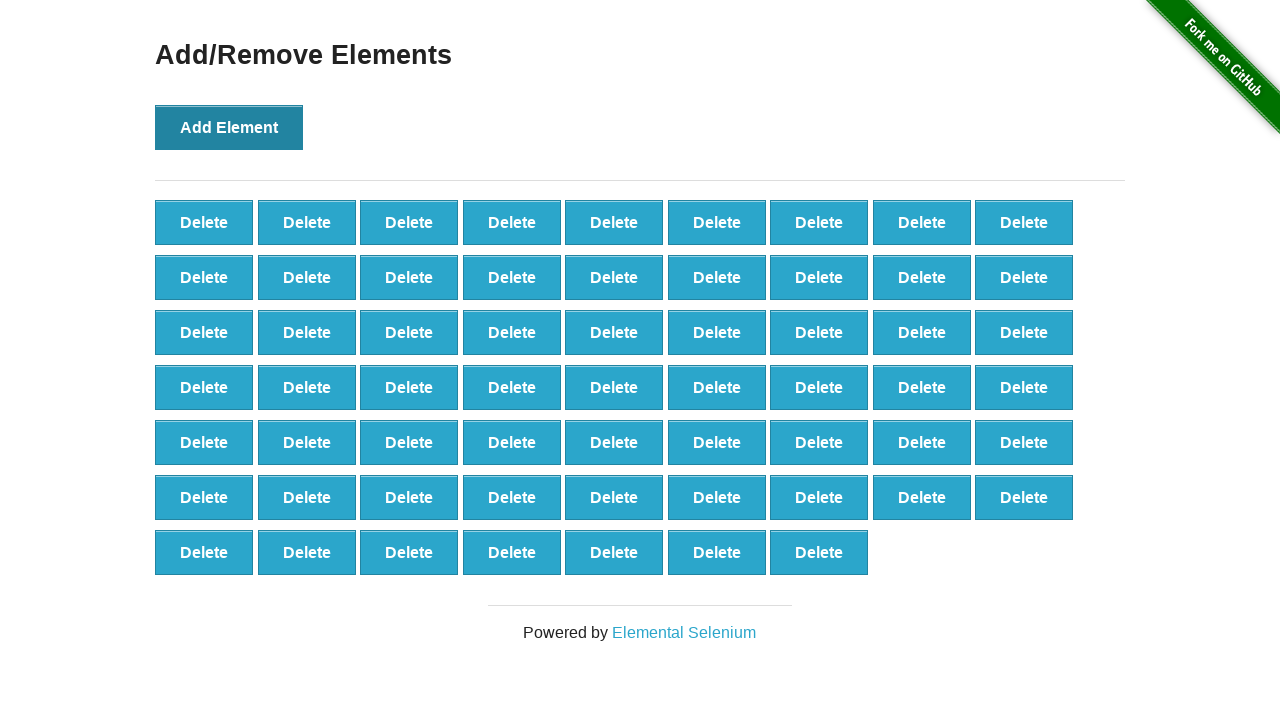

Clicked 'Add Element' button (iteration 62/100) at (229, 127) on button:text('Add Element')
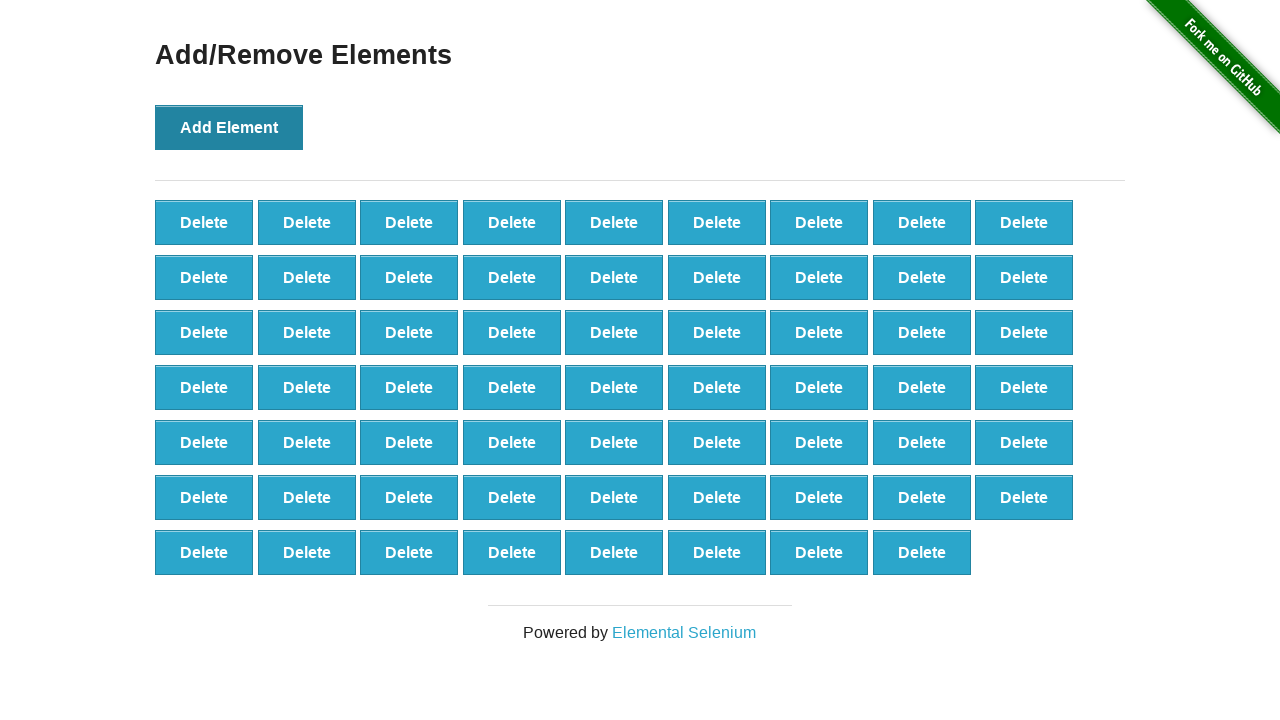

Clicked 'Add Element' button (iteration 63/100) at (229, 127) on button:text('Add Element')
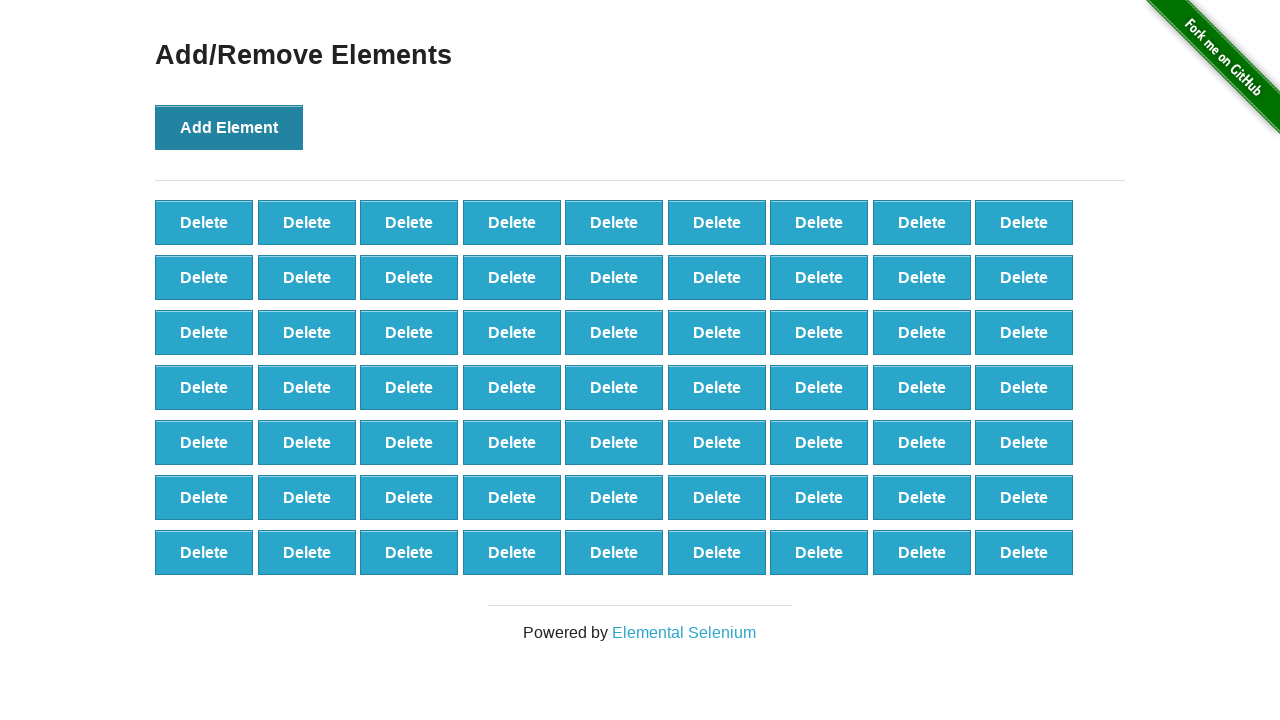

Clicked 'Add Element' button (iteration 64/100) at (229, 127) on button:text('Add Element')
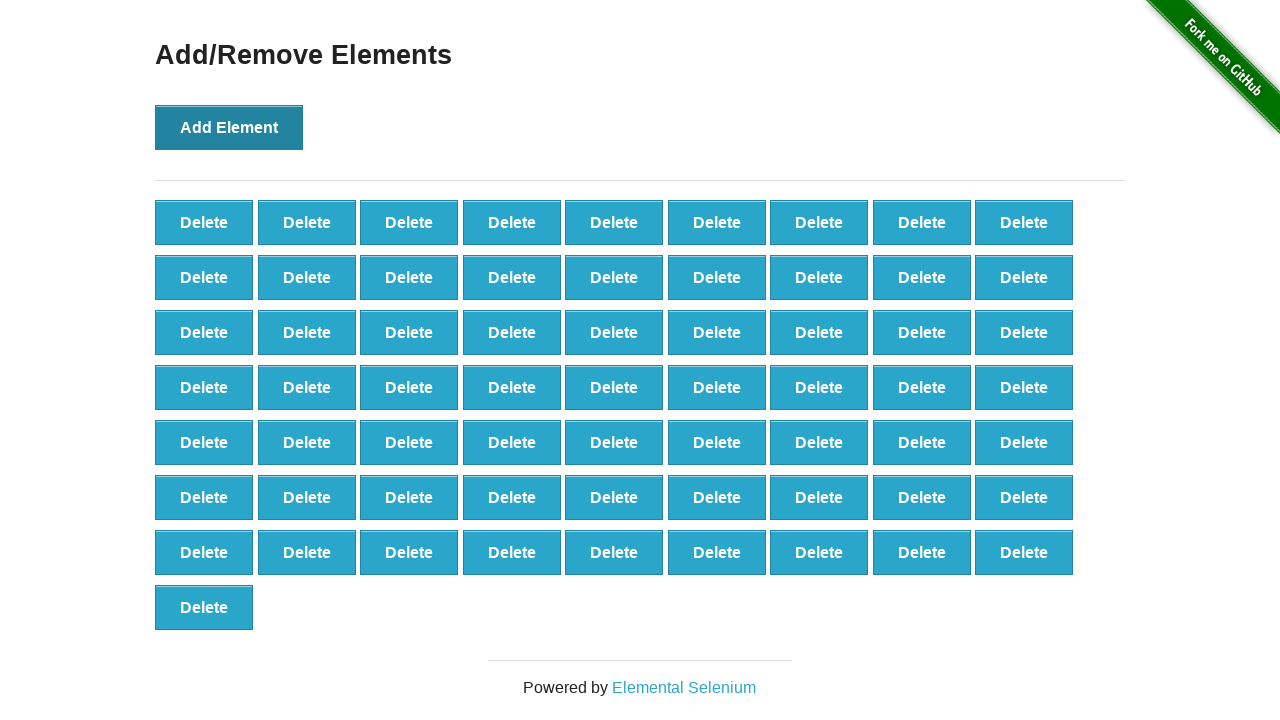

Clicked 'Add Element' button (iteration 65/100) at (229, 127) on button:text('Add Element')
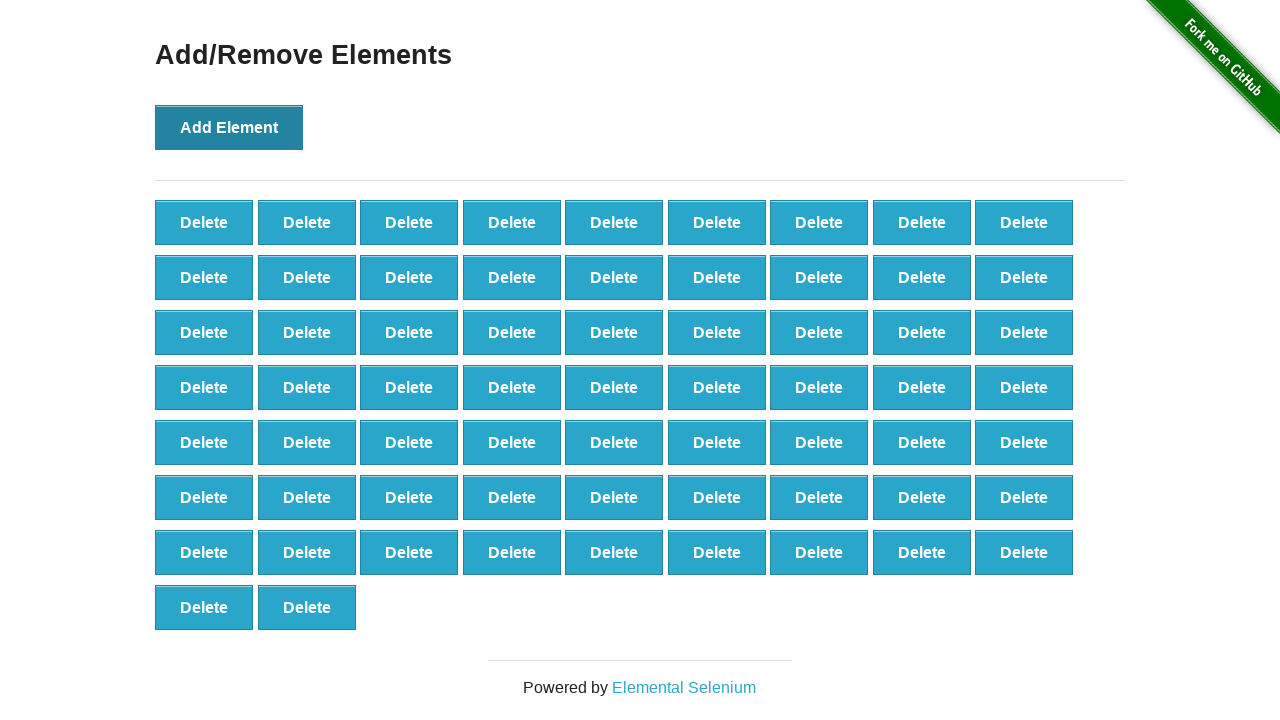

Clicked 'Add Element' button (iteration 66/100) at (229, 127) on button:text('Add Element')
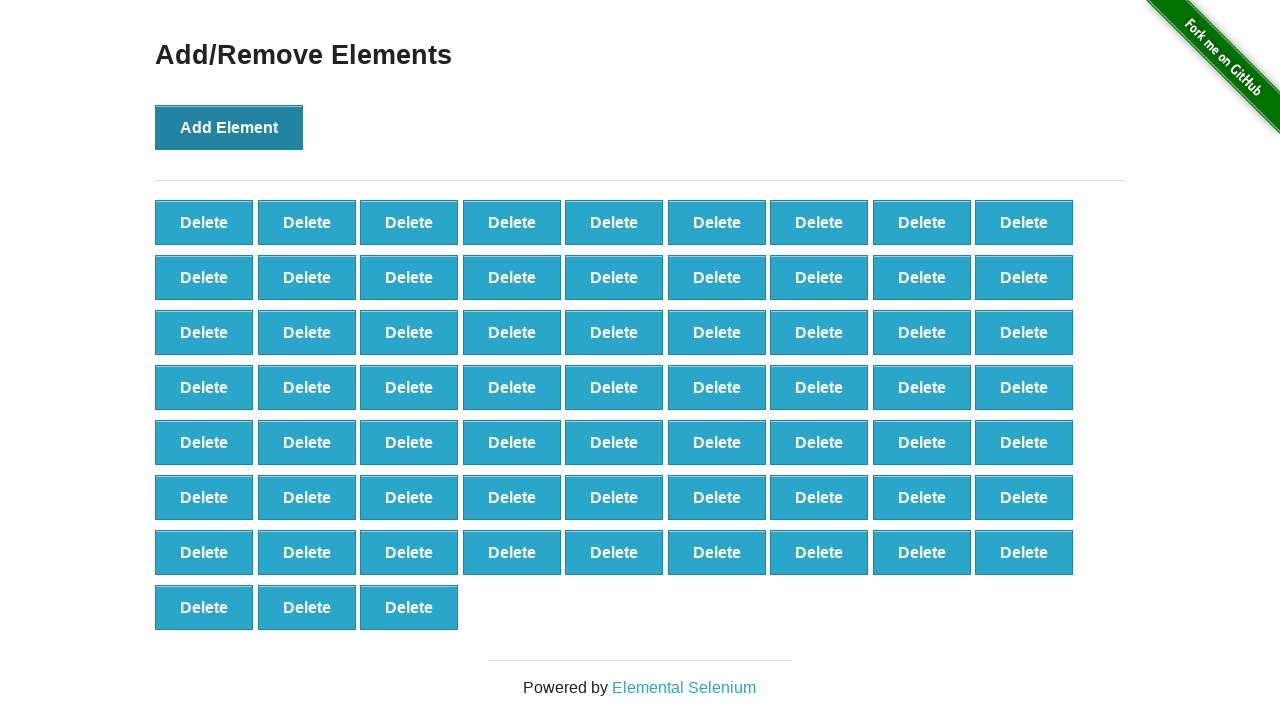

Clicked 'Add Element' button (iteration 67/100) at (229, 127) on button:text('Add Element')
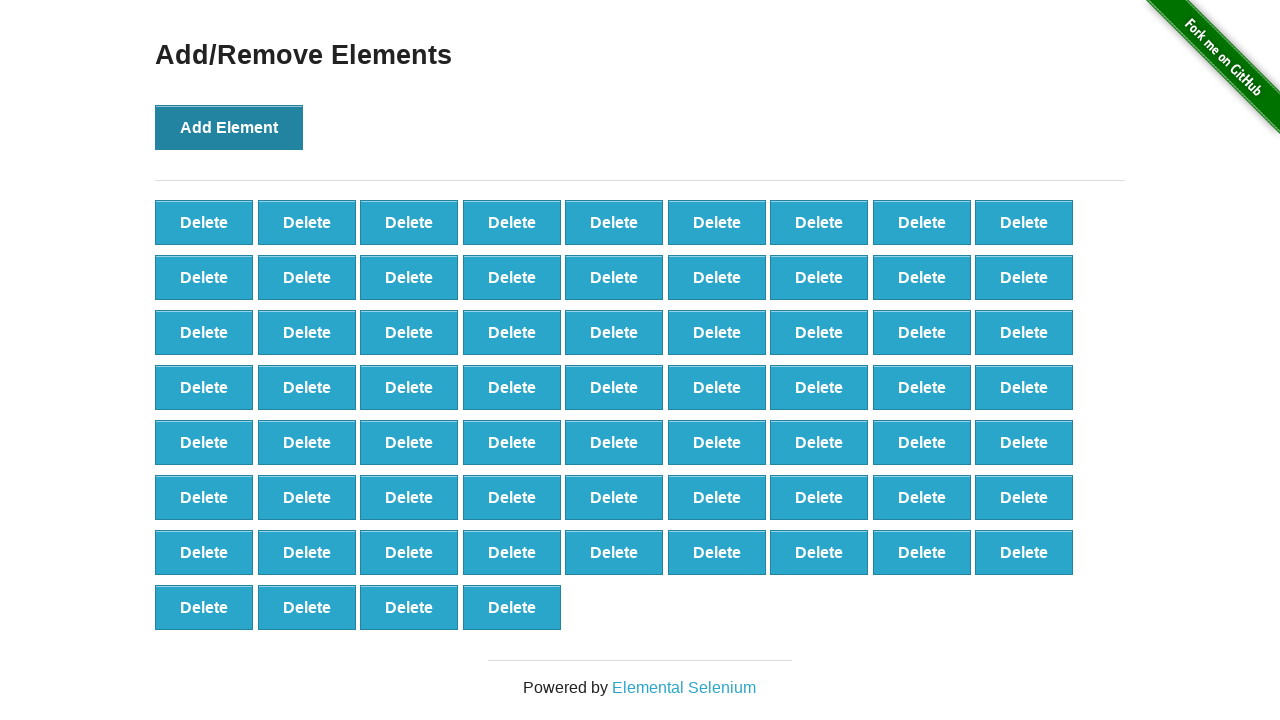

Clicked 'Add Element' button (iteration 68/100) at (229, 127) on button:text('Add Element')
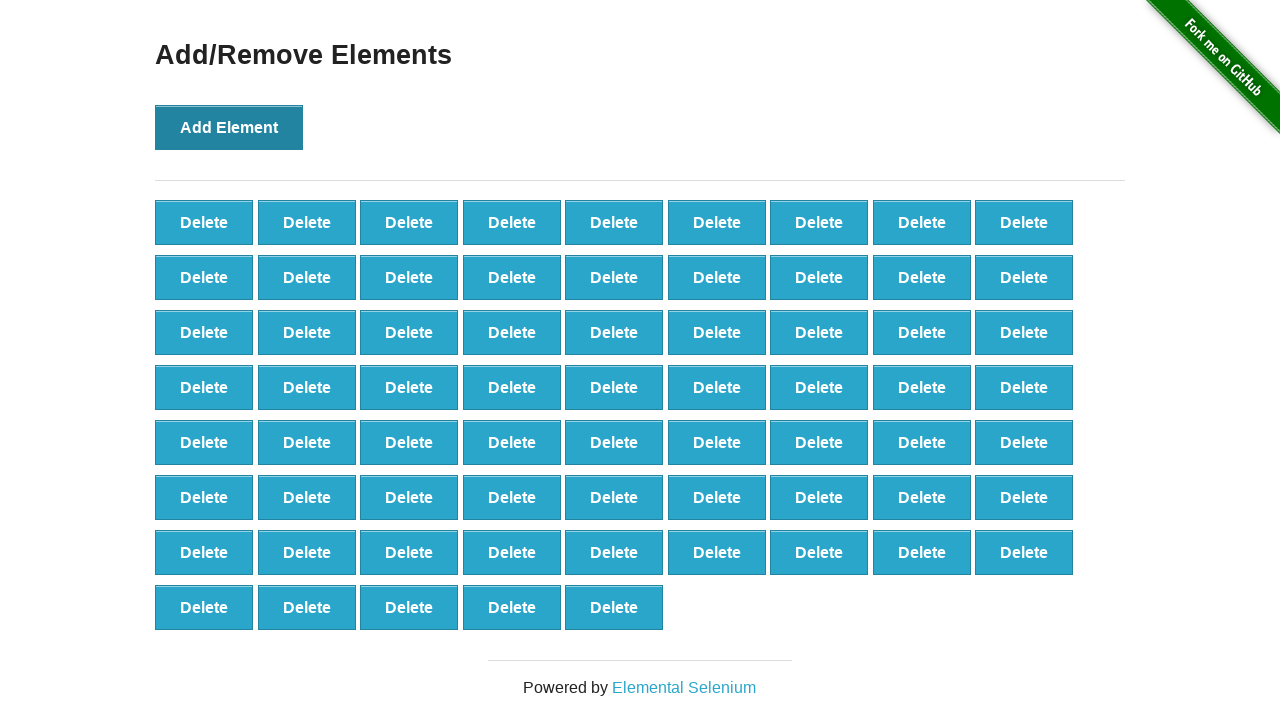

Clicked 'Add Element' button (iteration 69/100) at (229, 127) on button:text('Add Element')
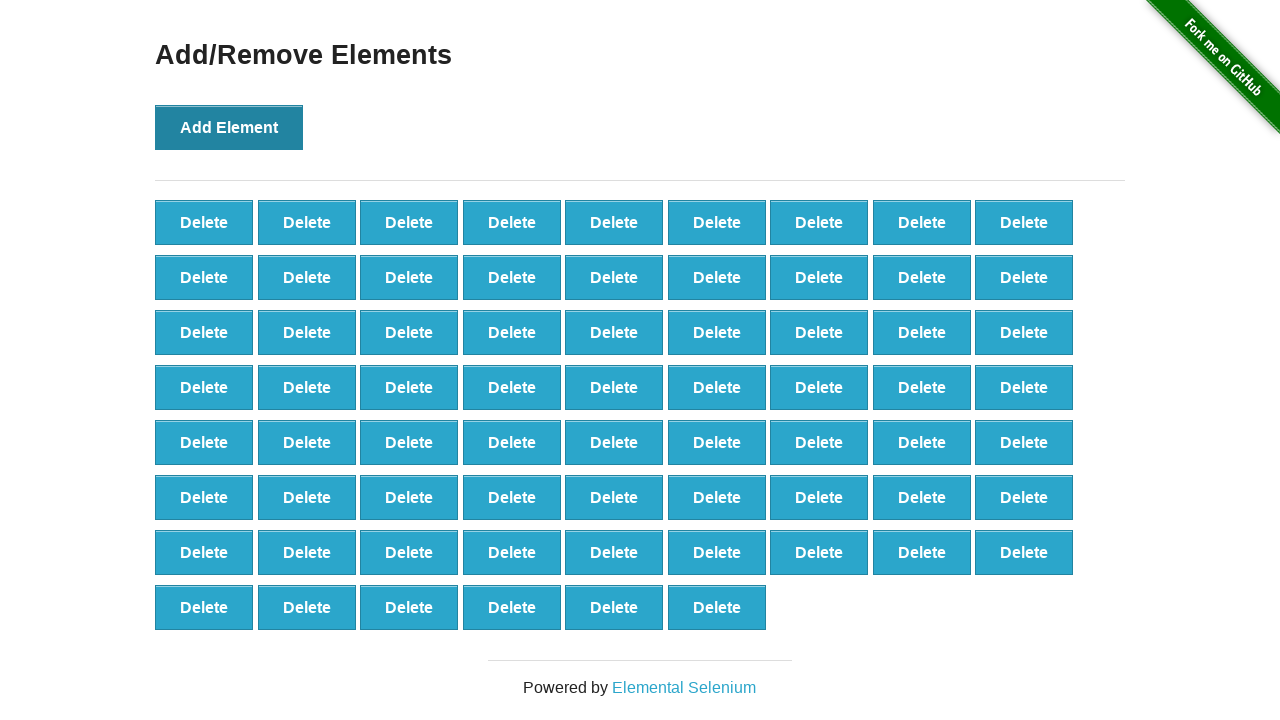

Clicked 'Add Element' button (iteration 70/100) at (229, 127) on button:text('Add Element')
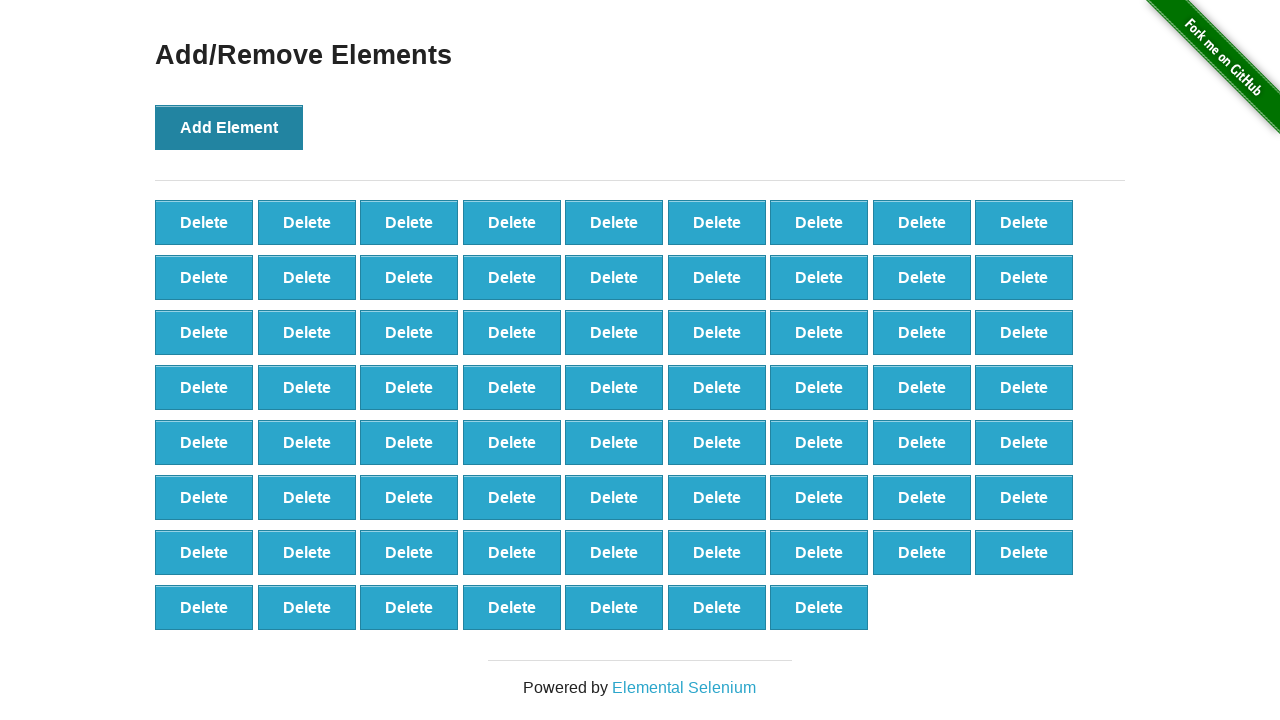

Clicked 'Add Element' button (iteration 71/100) at (229, 127) on button:text('Add Element')
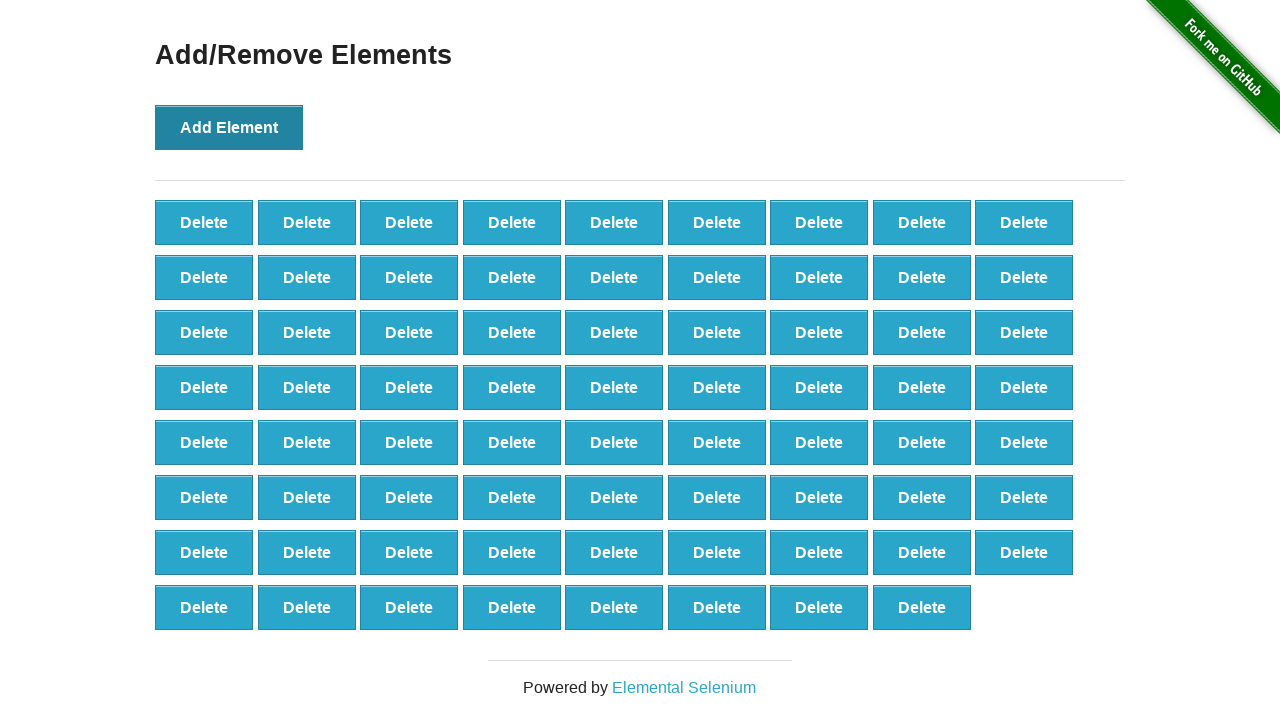

Clicked 'Add Element' button (iteration 72/100) at (229, 127) on button:text('Add Element')
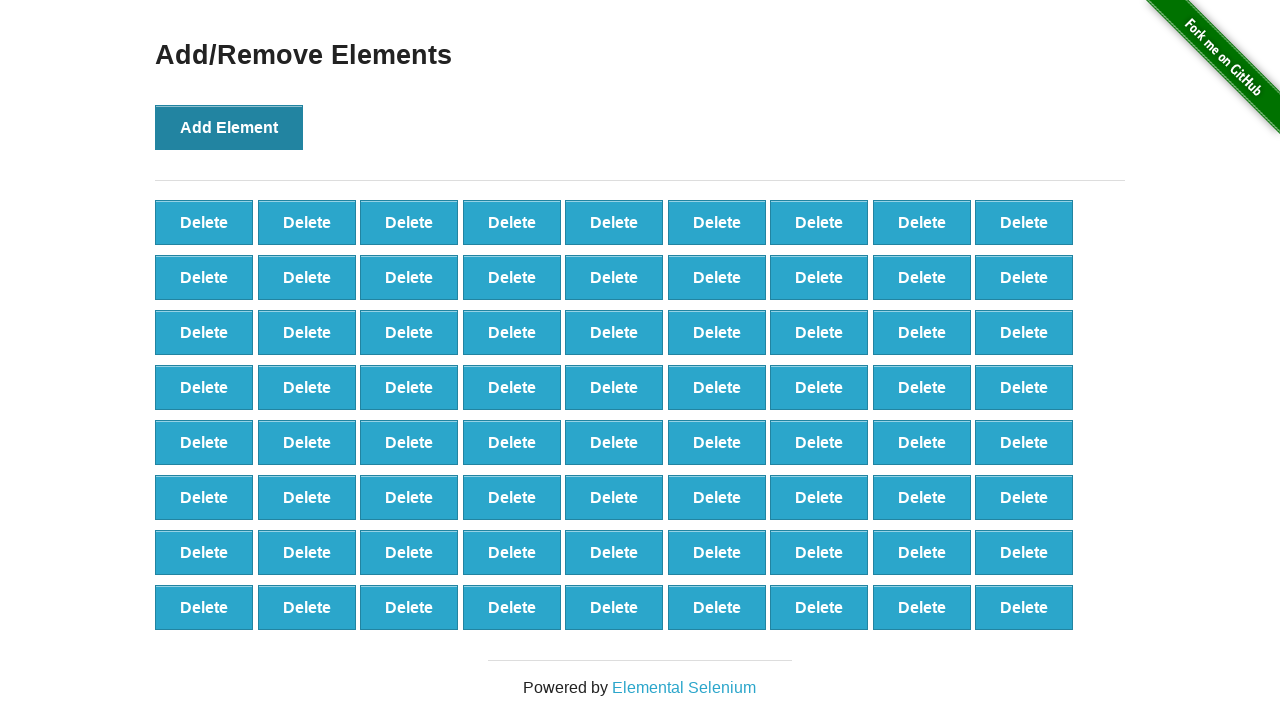

Clicked 'Add Element' button (iteration 73/100) at (229, 127) on button:text('Add Element')
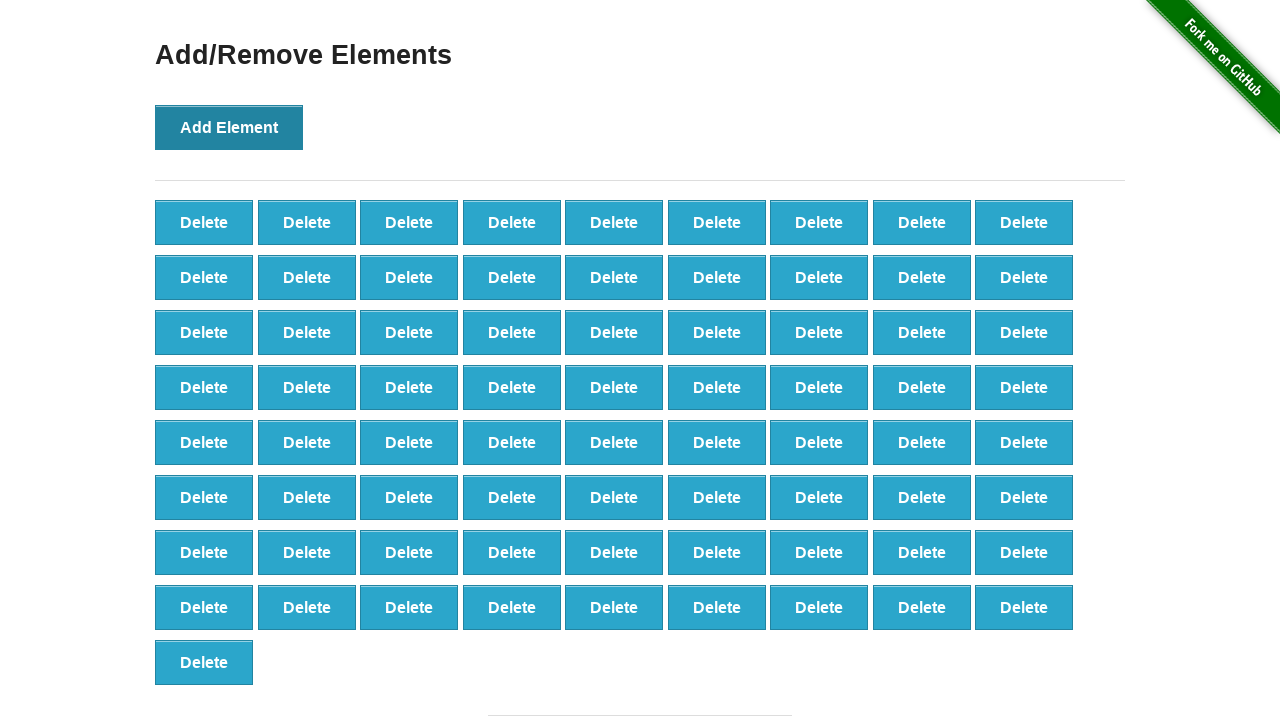

Clicked 'Add Element' button (iteration 74/100) at (229, 127) on button:text('Add Element')
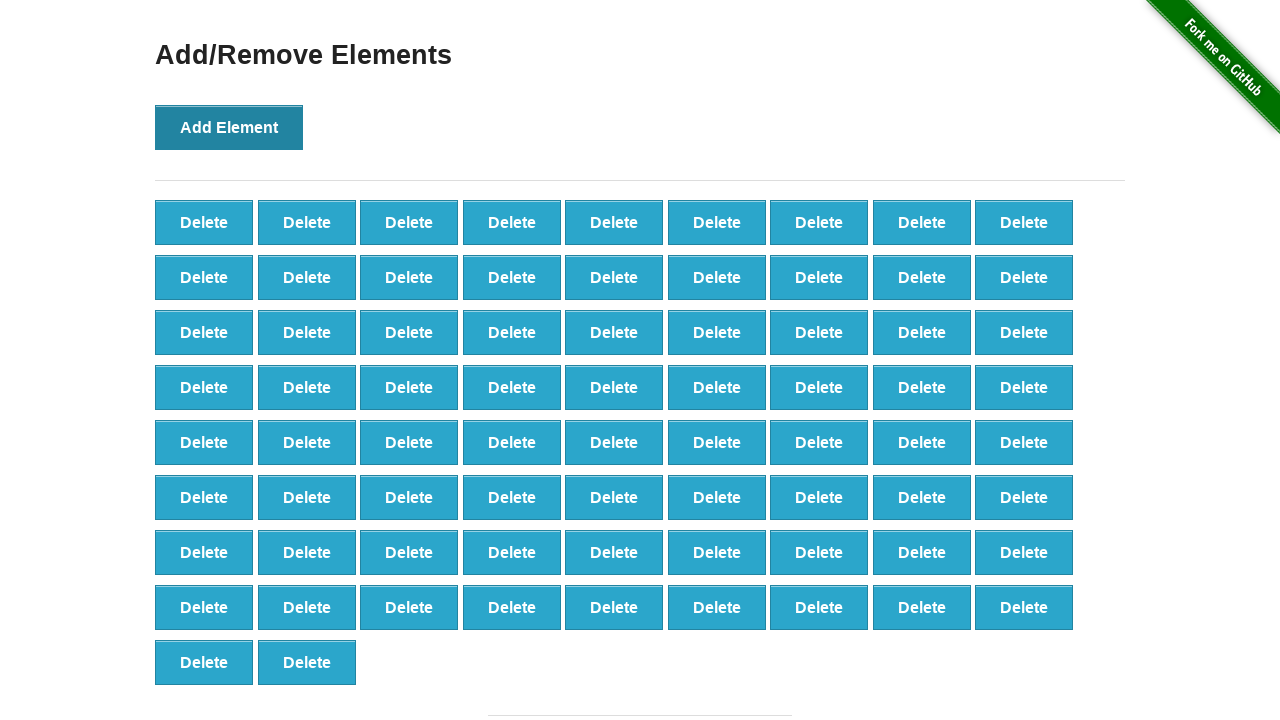

Clicked 'Add Element' button (iteration 75/100) at (229, 127) on button:text('Add Element')
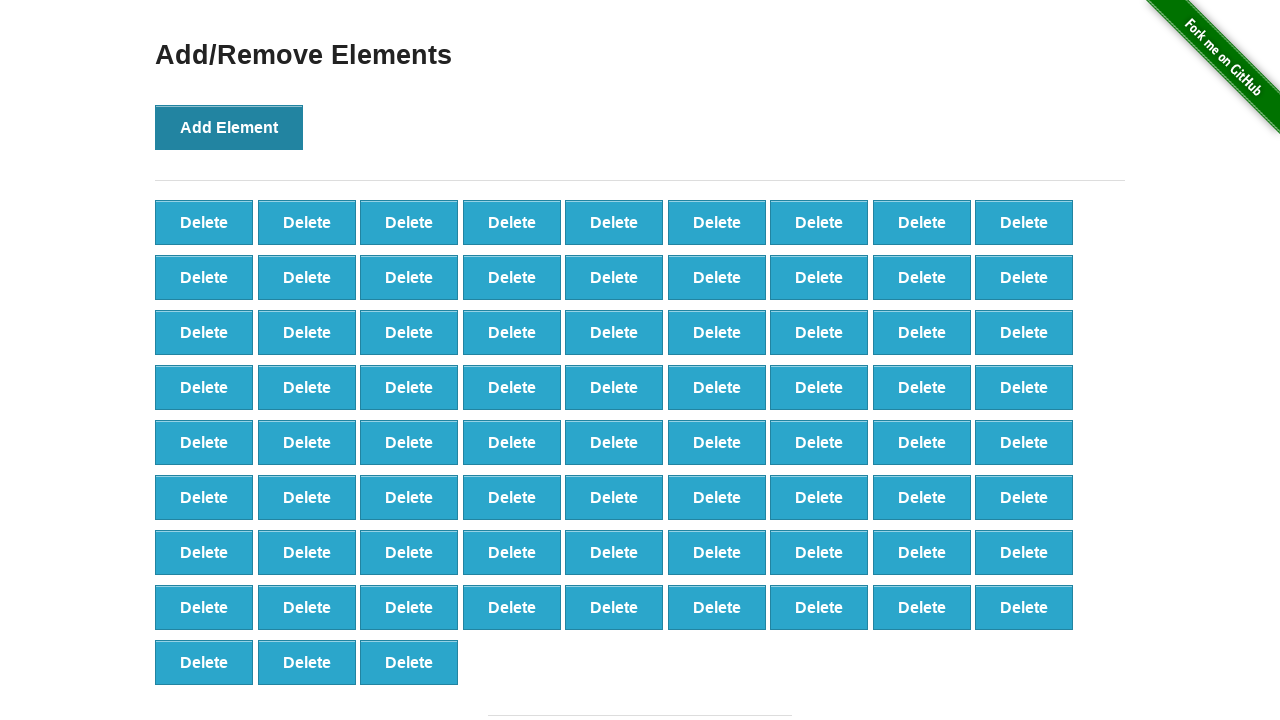

Clicked 'Add Element' button (iteration 76/100) at (229, 127) on button:text('Add Element')
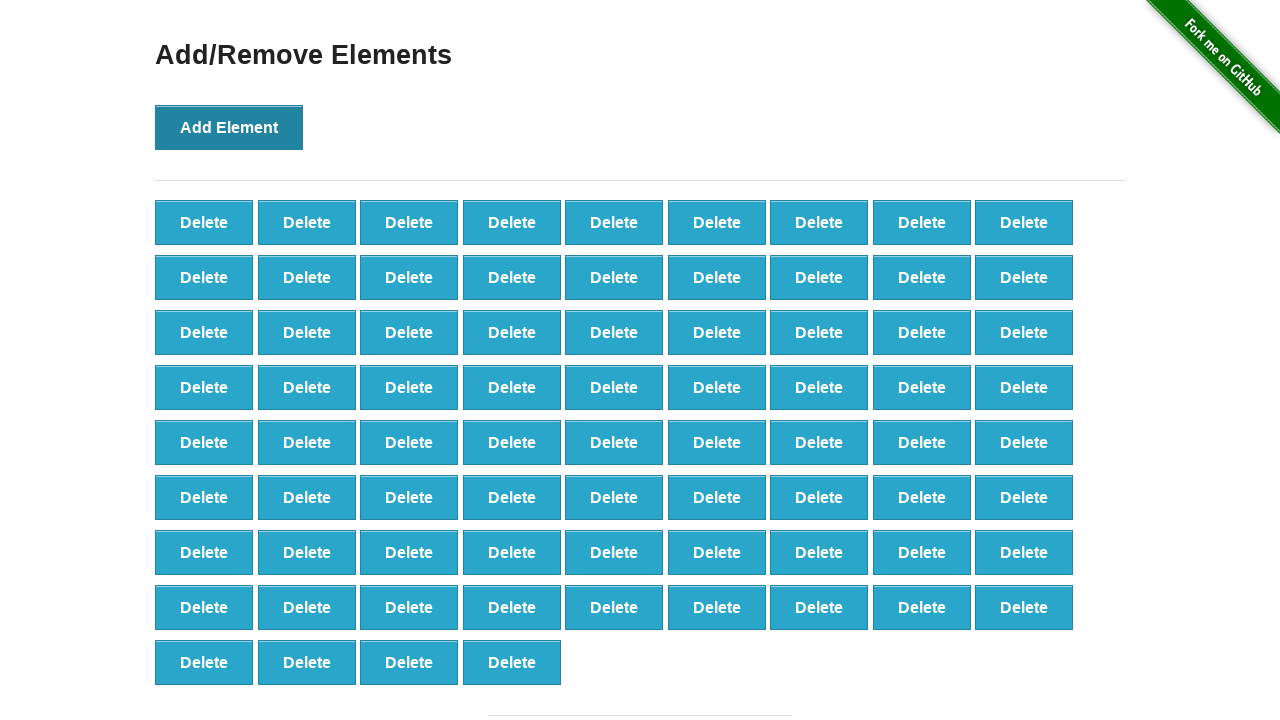

Clicked 'Add Element' button (iteration 77/100) at (229, 127) on button:text('Add Element')
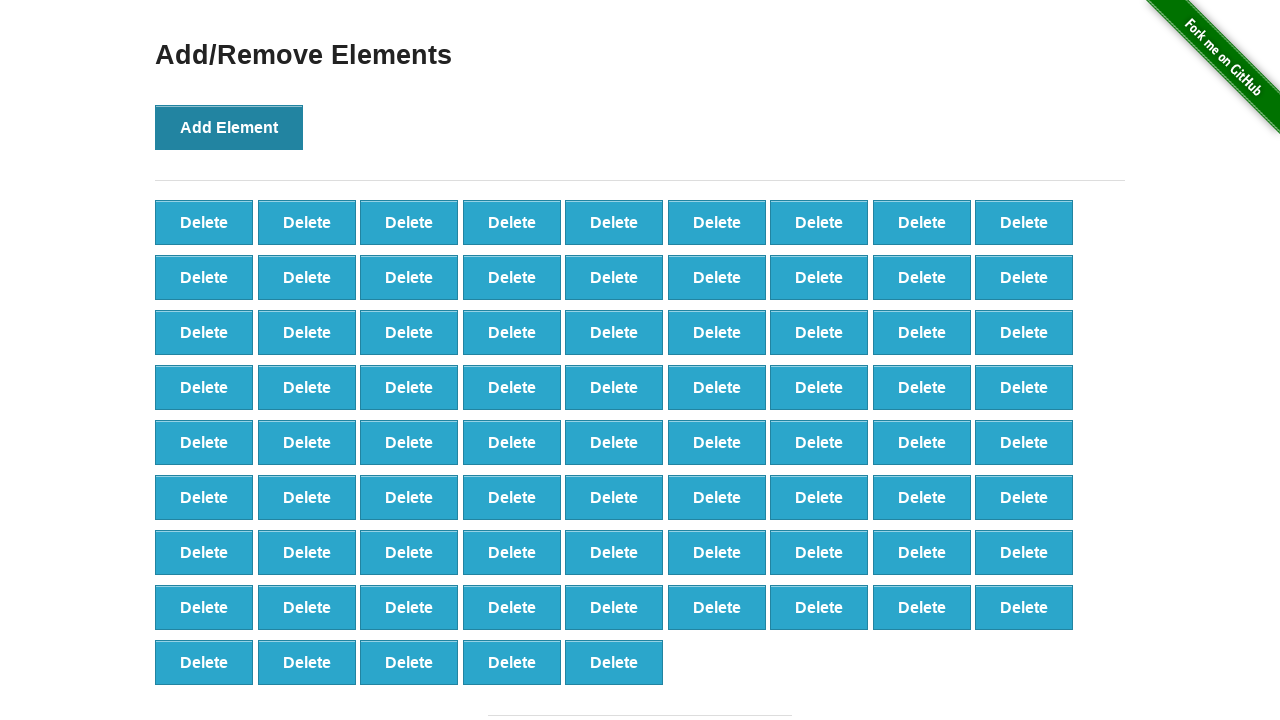

Clicked 'Add Element' button (iteration 78/100) at (229, 127) on button:text('Add Element')
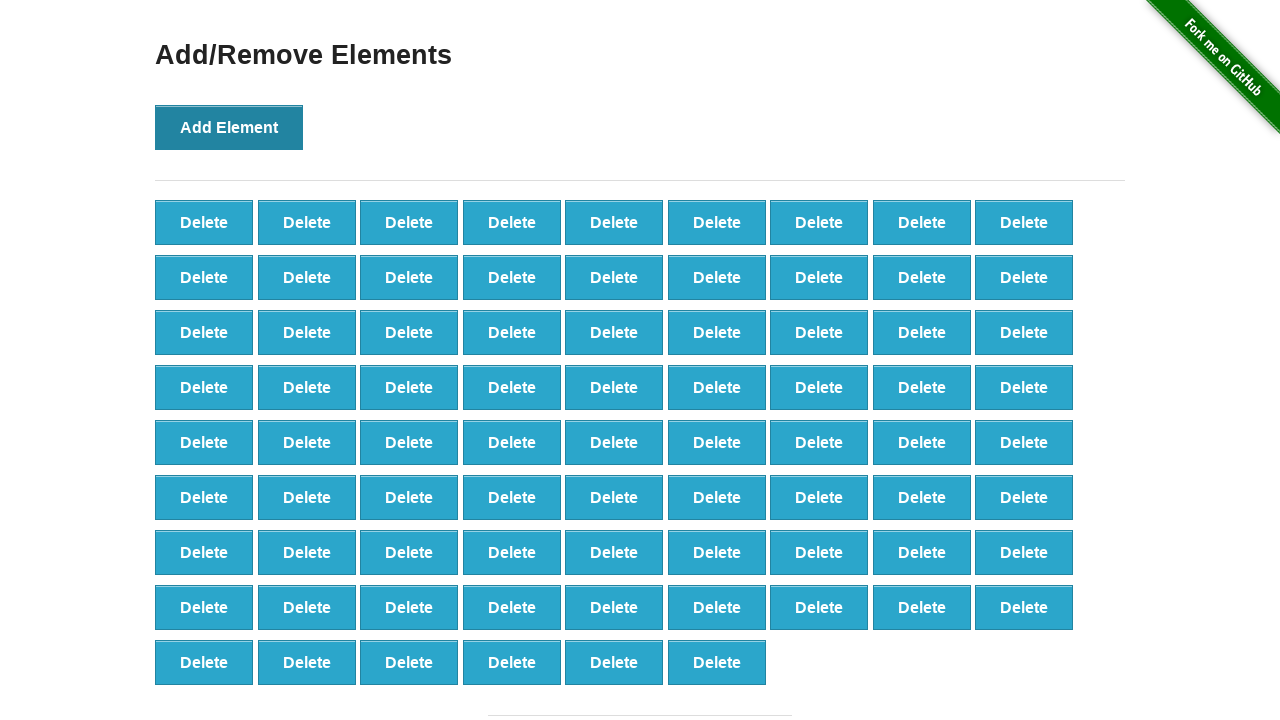

Clicked 'Add Element' button (iteration 79/100) at (229, 127) on button:text('Add Element')
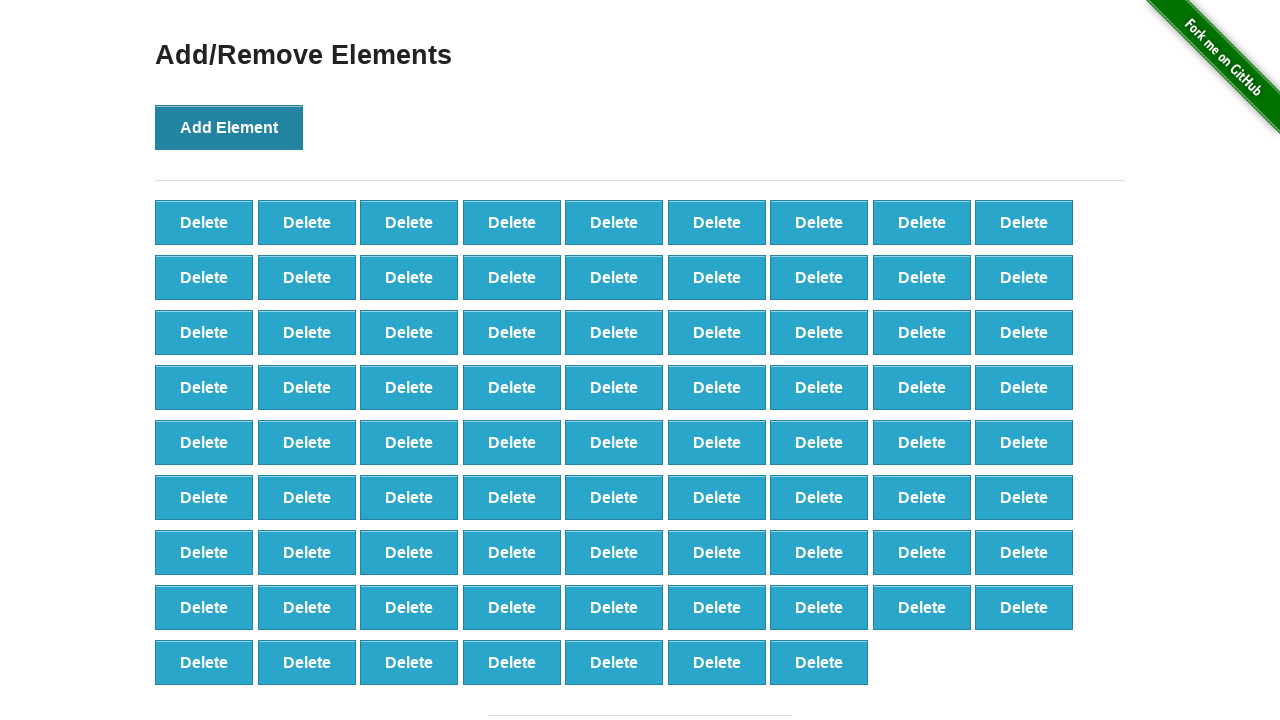

Clicked 'Add Element' button (iteration 80/100) at (229, 127) on button:text('Add Element')
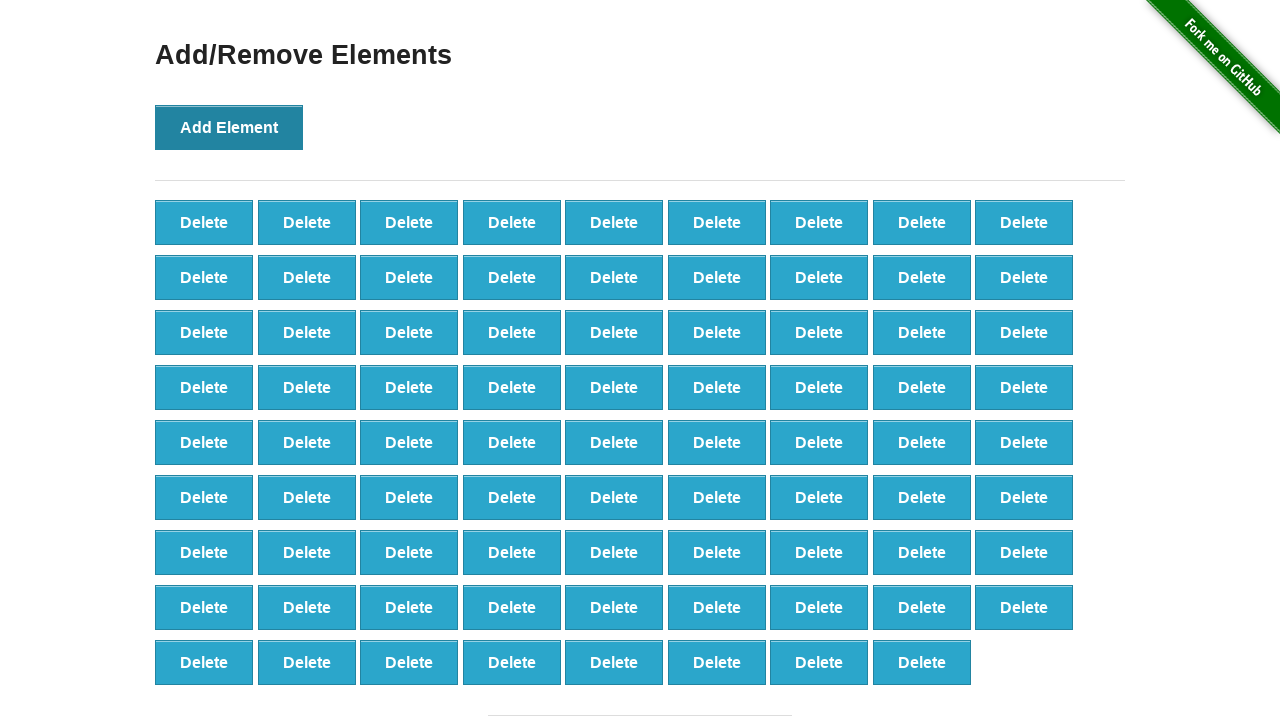

Clicked 'Add Element' button (iteration 81/100) at (229, 127) on button:text('Add Element')
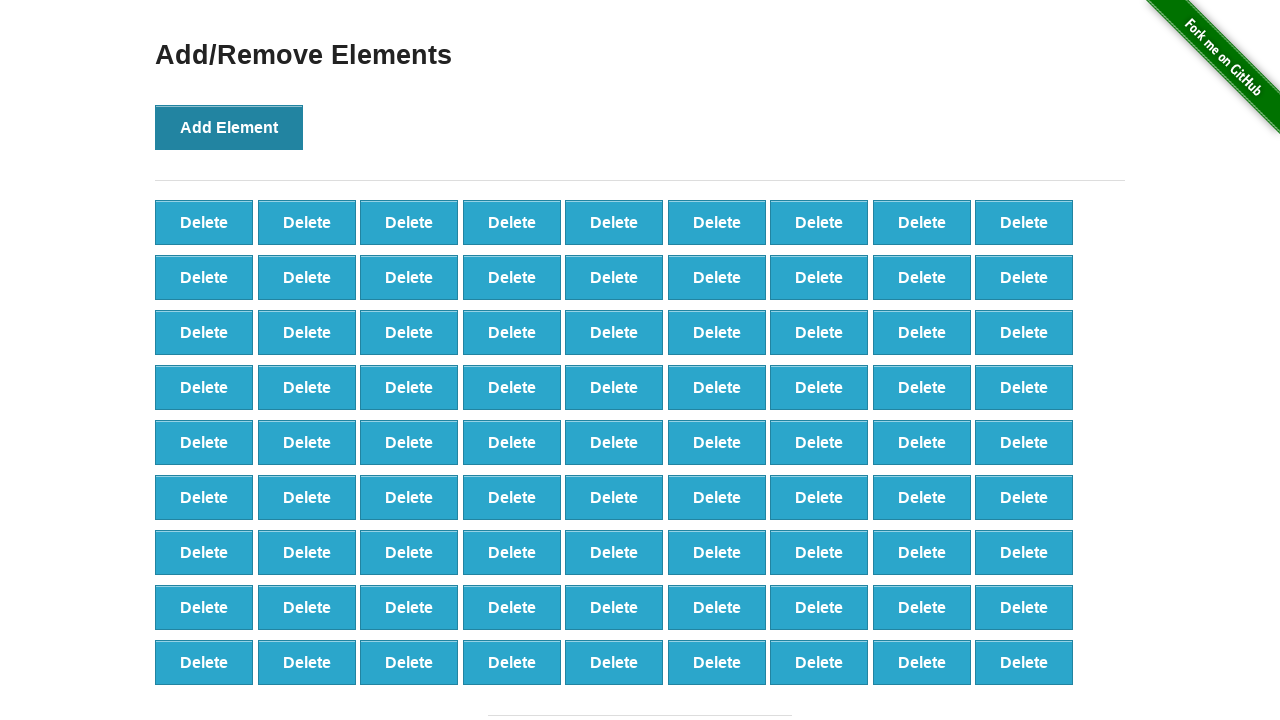

Clicked 'Add Element' button (iteration 82/100) at (229, 127) on button:text('Add Element')
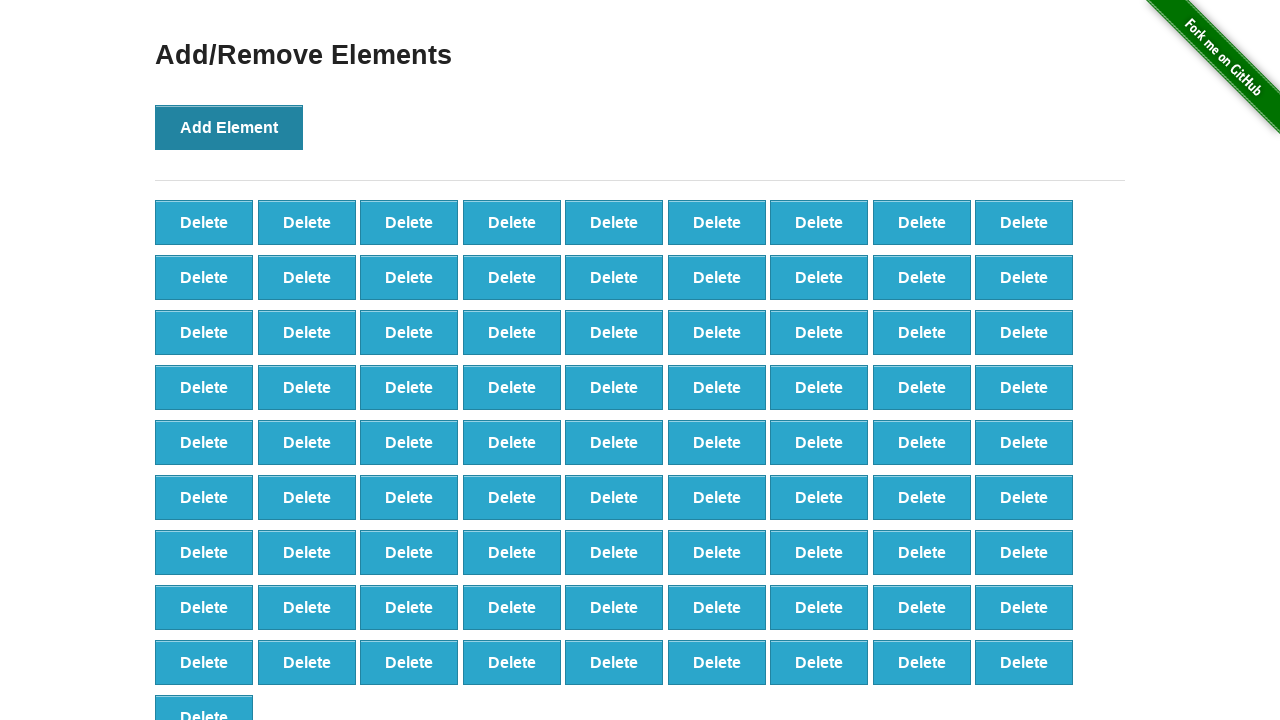

Clicked 'Add Element' button (iteration 83/100) at (229, 127) on button:text('Add Element')
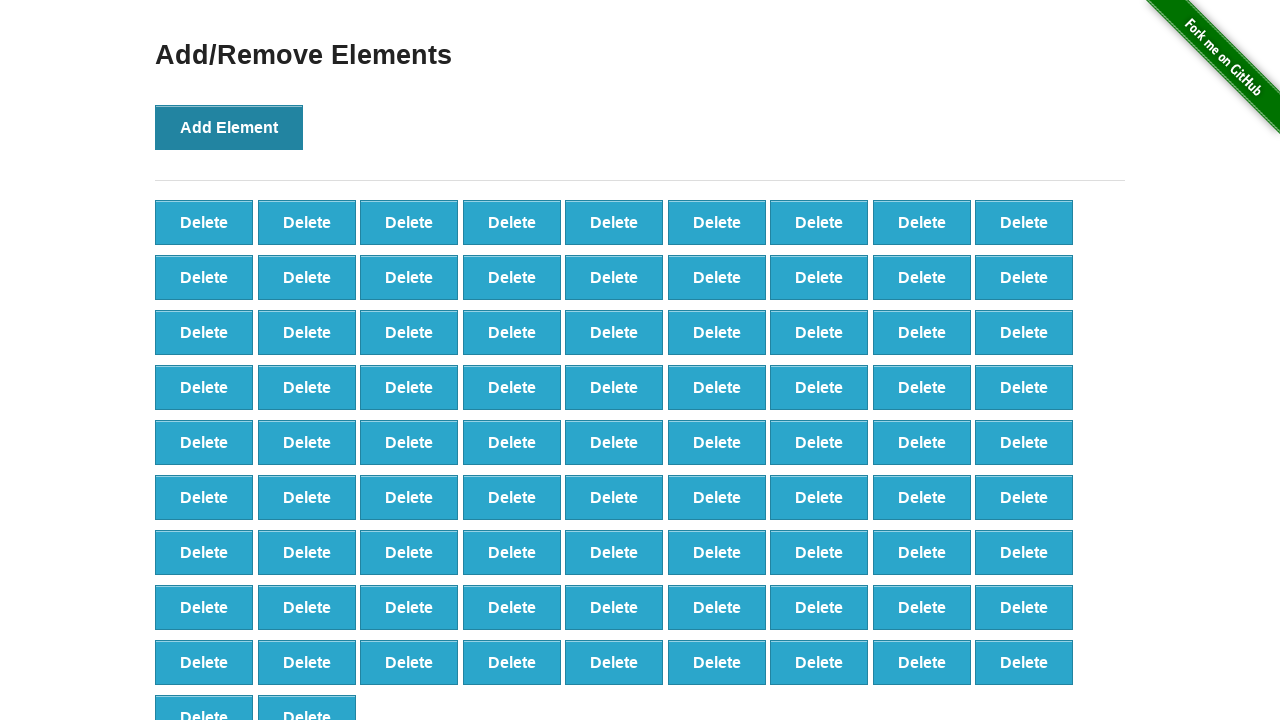

Clicked 'Add Element' button (iteration 84/100) at (229, 127) on button:text('Add Element')
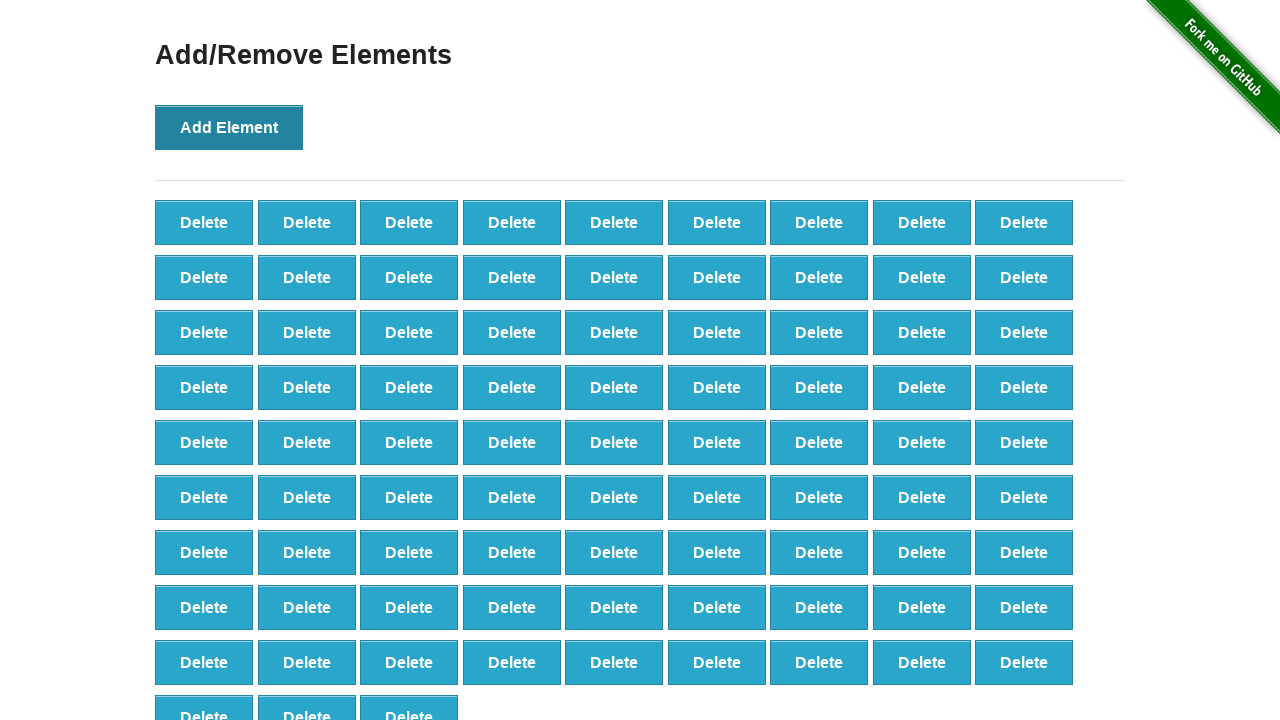

Clicked 'Add Element' button (iteration 85/100) at (229, 127) on button:text('Add Element')
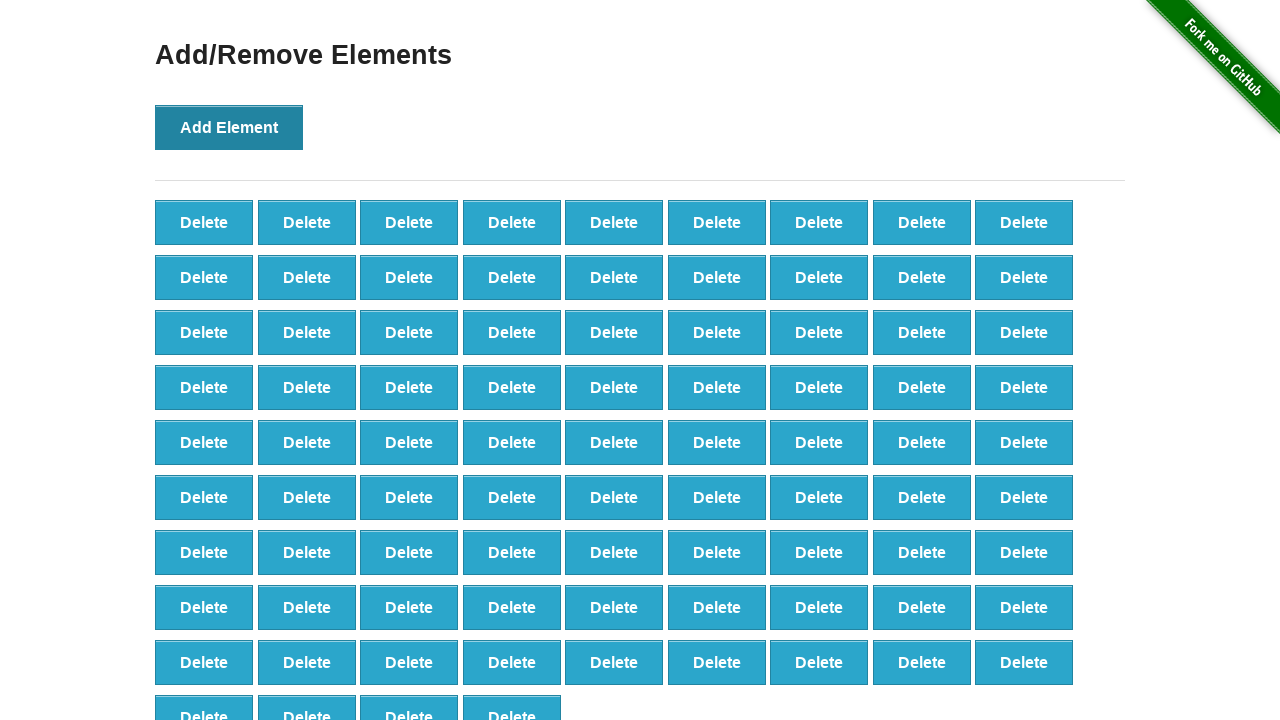

Clicked 'Add Element' button (iteration 86/100) at (229, 127) on button:text('Add Element')
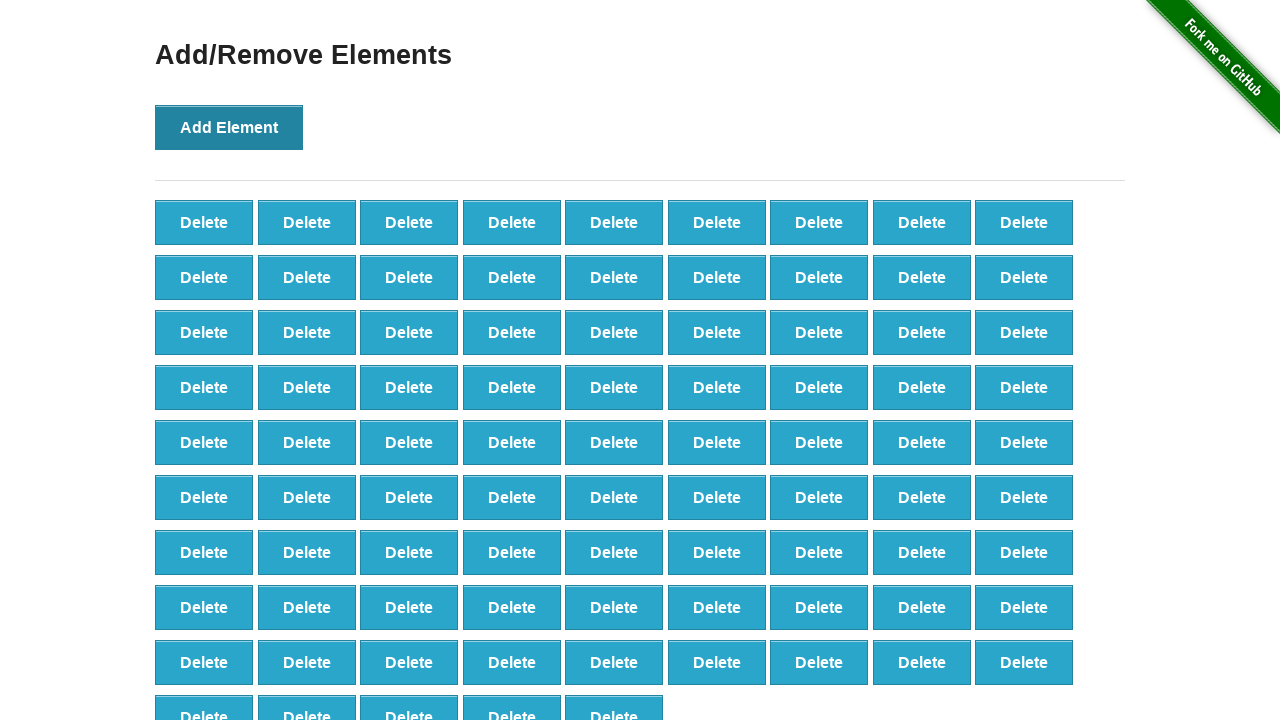

Clicked 'Add Element' button (iteration 87/100) at (229, 127) on button:text('Add Element')
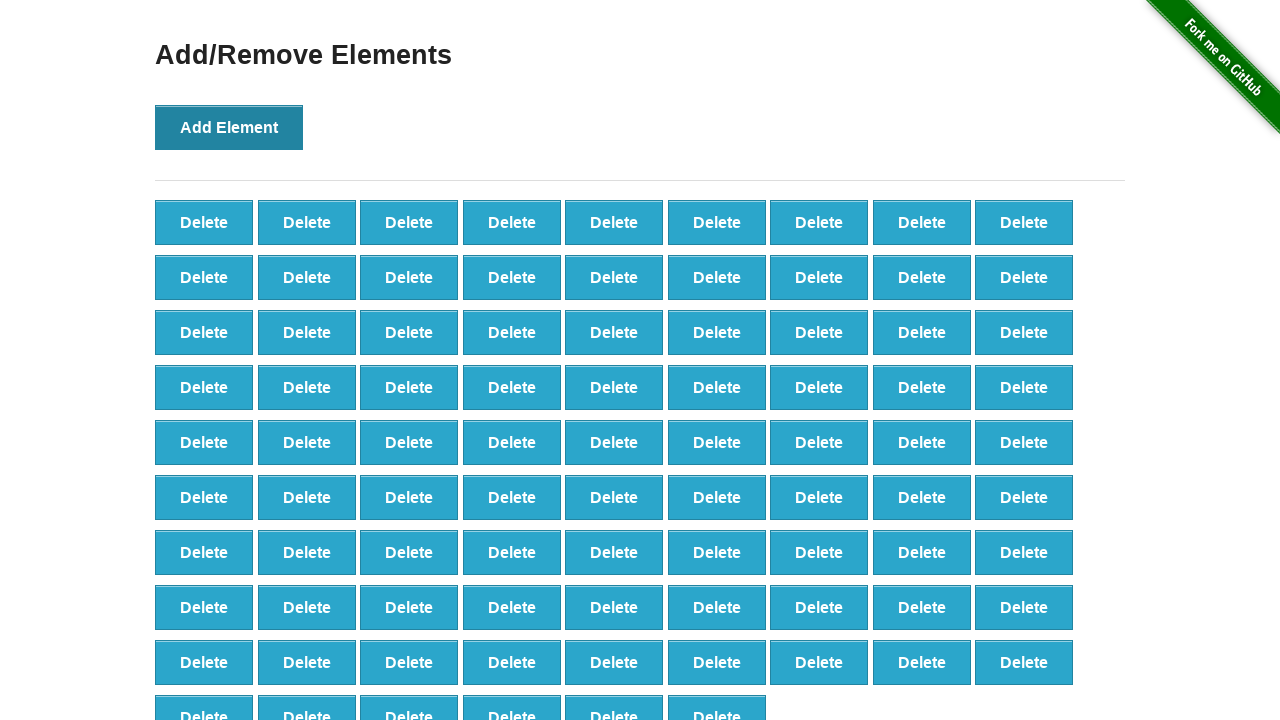

Clicked 'Add Element' button (iteration 88/100) at (229, 127) on button:text('Add Element')
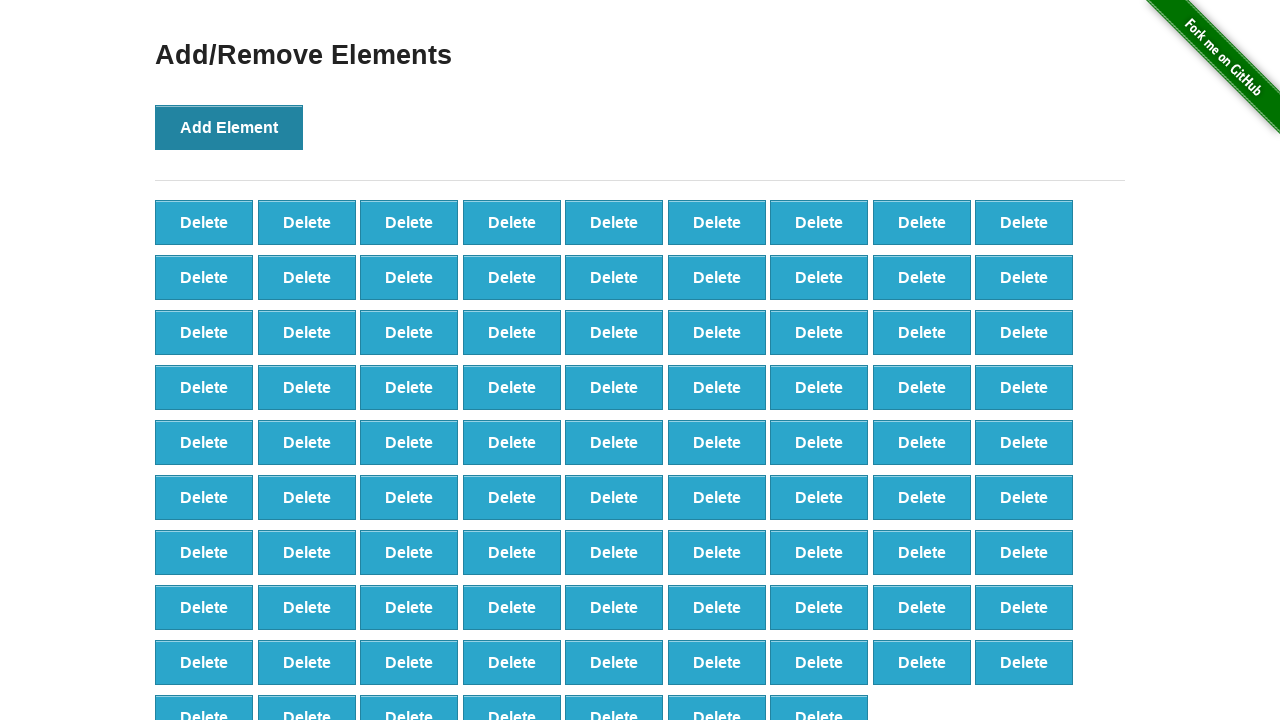

Clicked 'Add Element' button (iteration 89/100) at (229, 127) on button:text('Add Element')
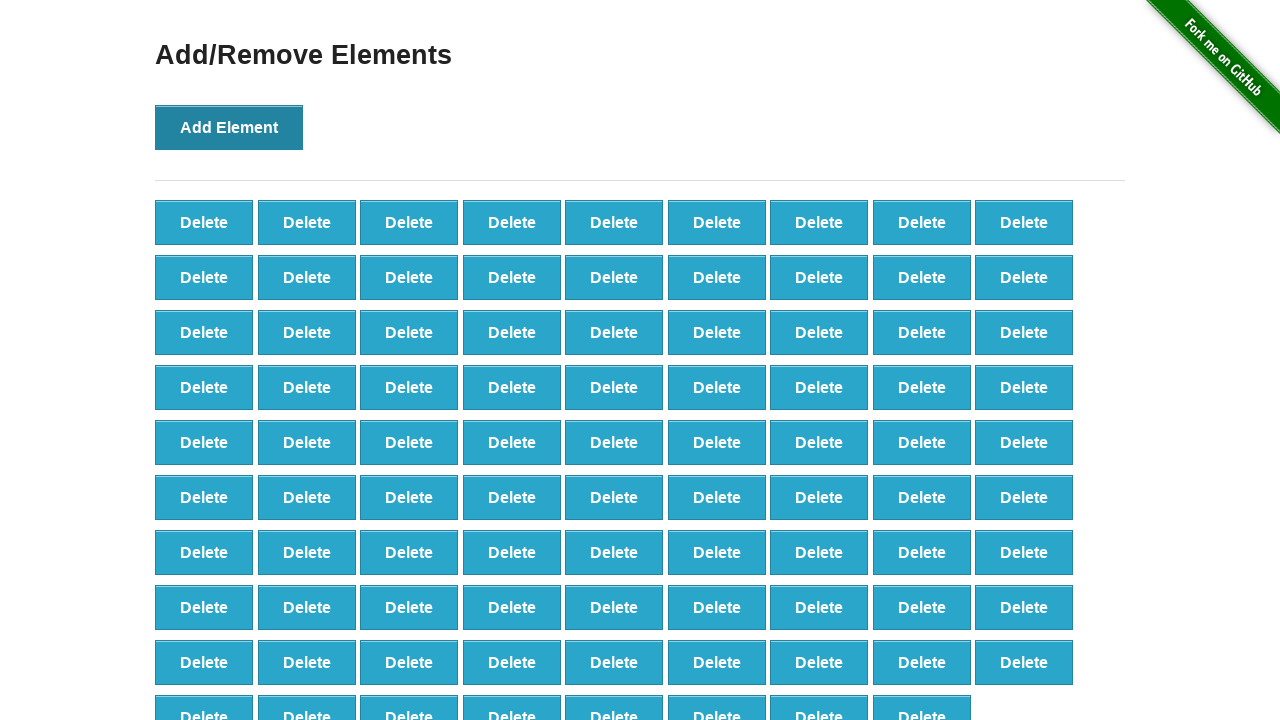

Clicked 'Add Element' button (iteration 90/100) at (229, 127) on button:text('Add Element')
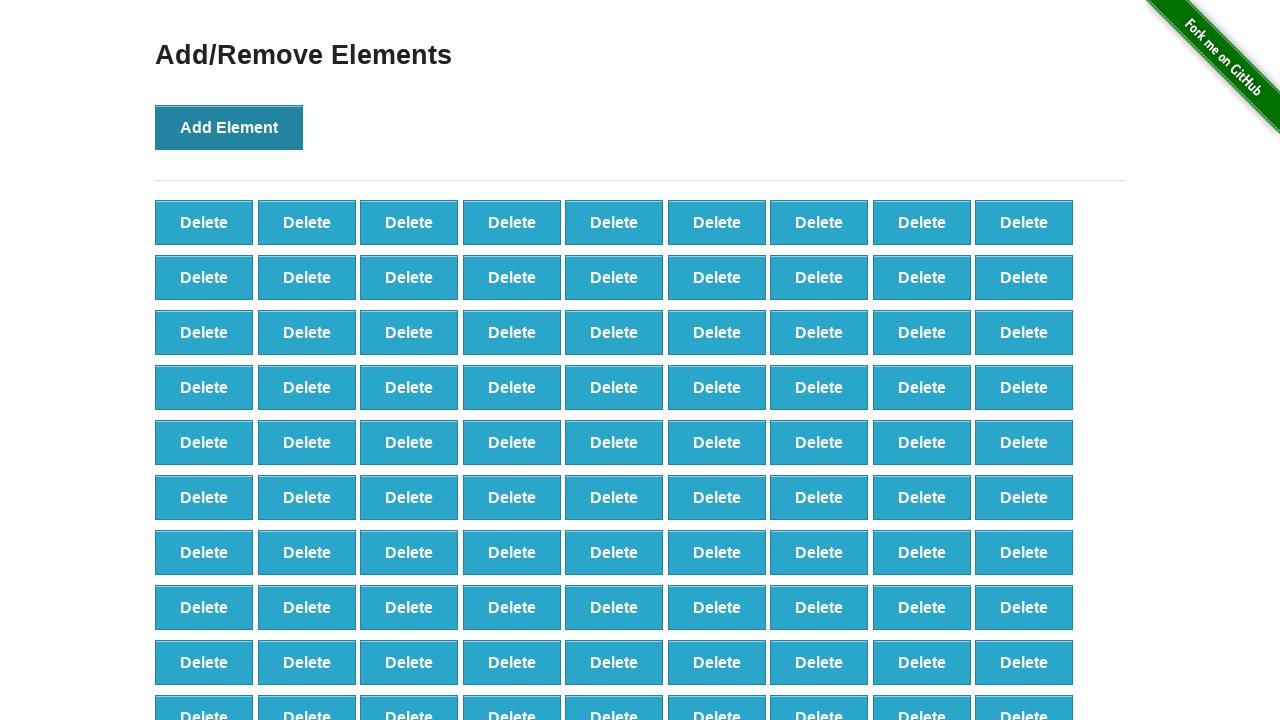

Clicked 'Add Element' button (iteration 91/100) at (229, 127) on button:text('Add Element')
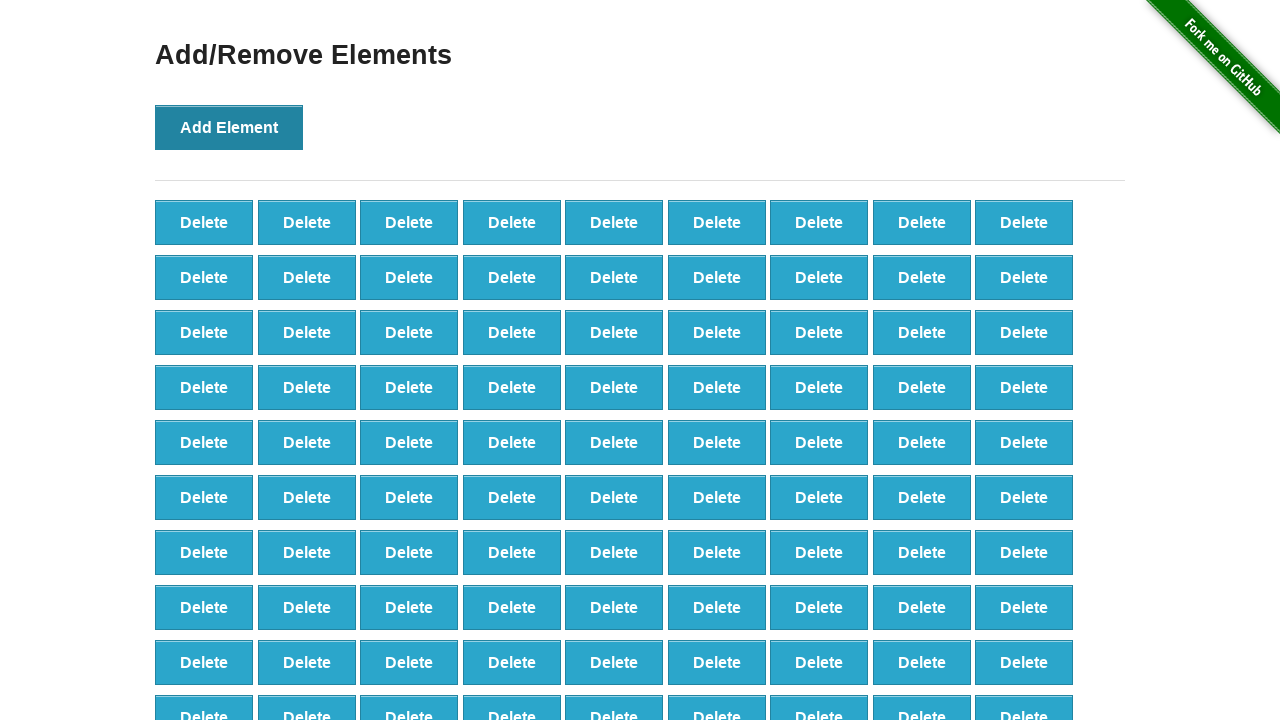

Clicked 'Add Element' button (iteration 92/100) at (229, 127) on button:text('Add Element')
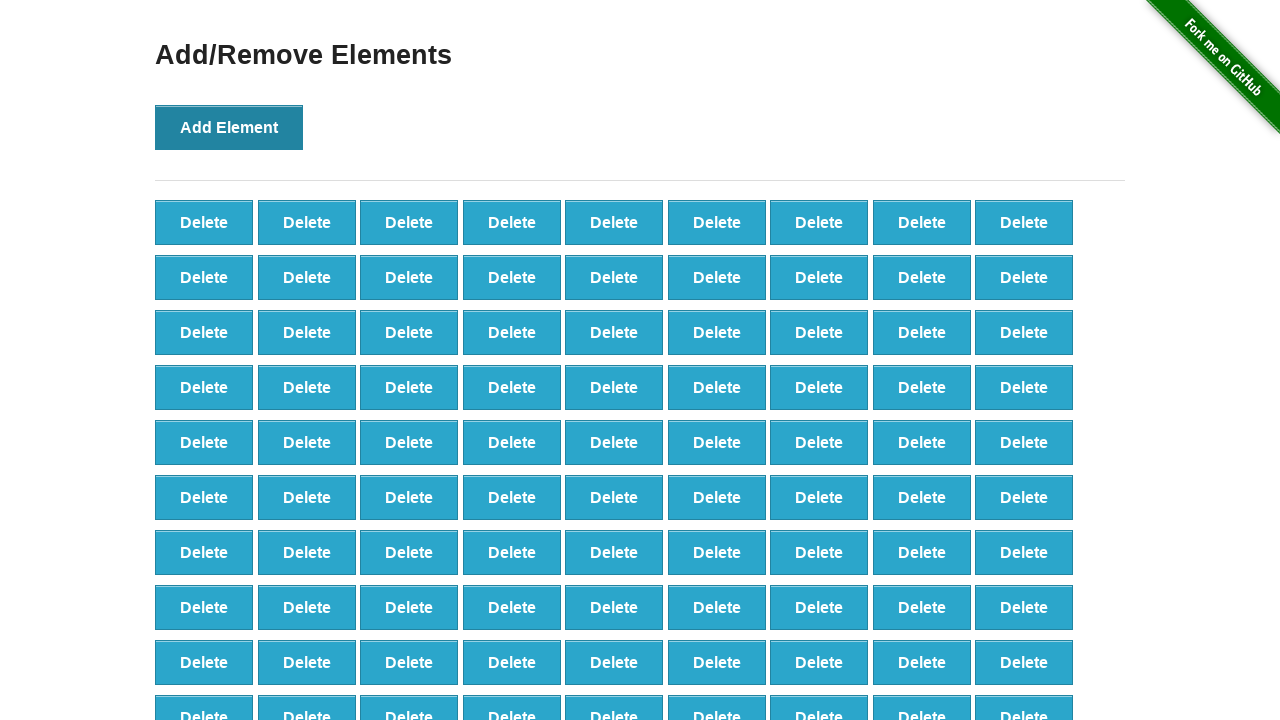

Clicked 'Add Element' button (iteration 93/100) at (229, 127) on button:text('Add Element')
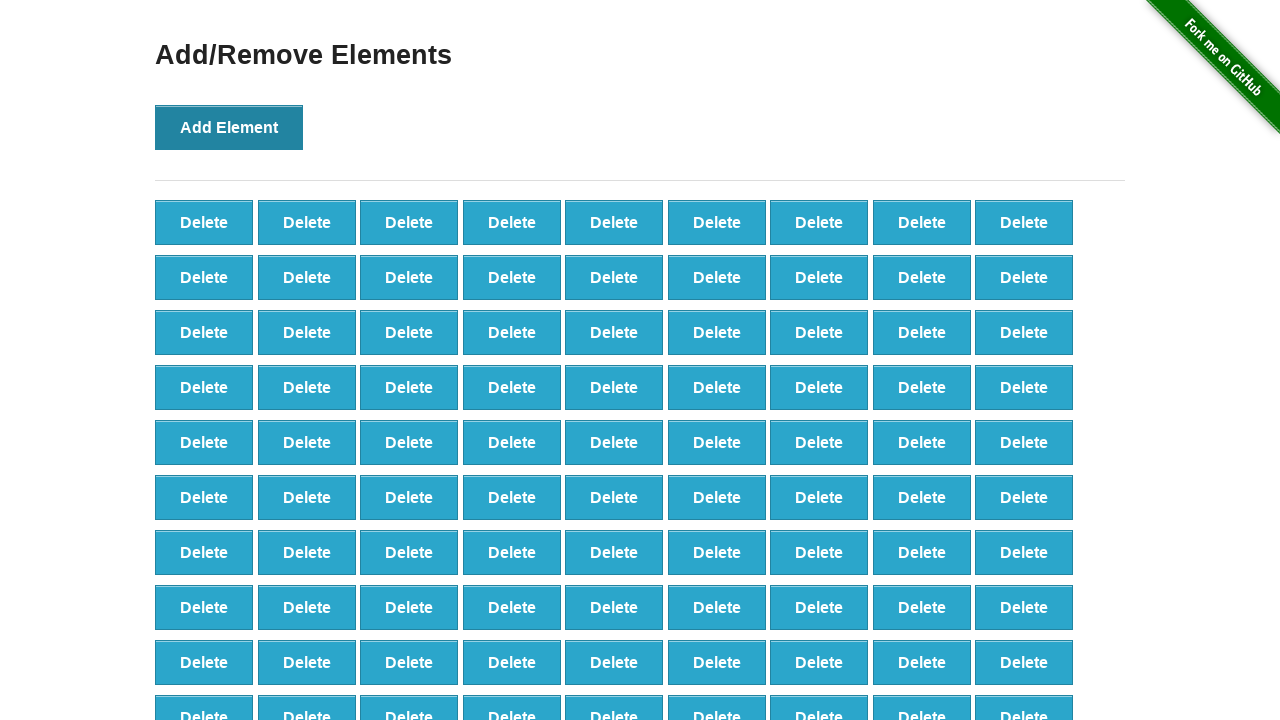

Clicked 'Add Element' button (iteration 94/100) at (229, 127) on button:text('Add Element')
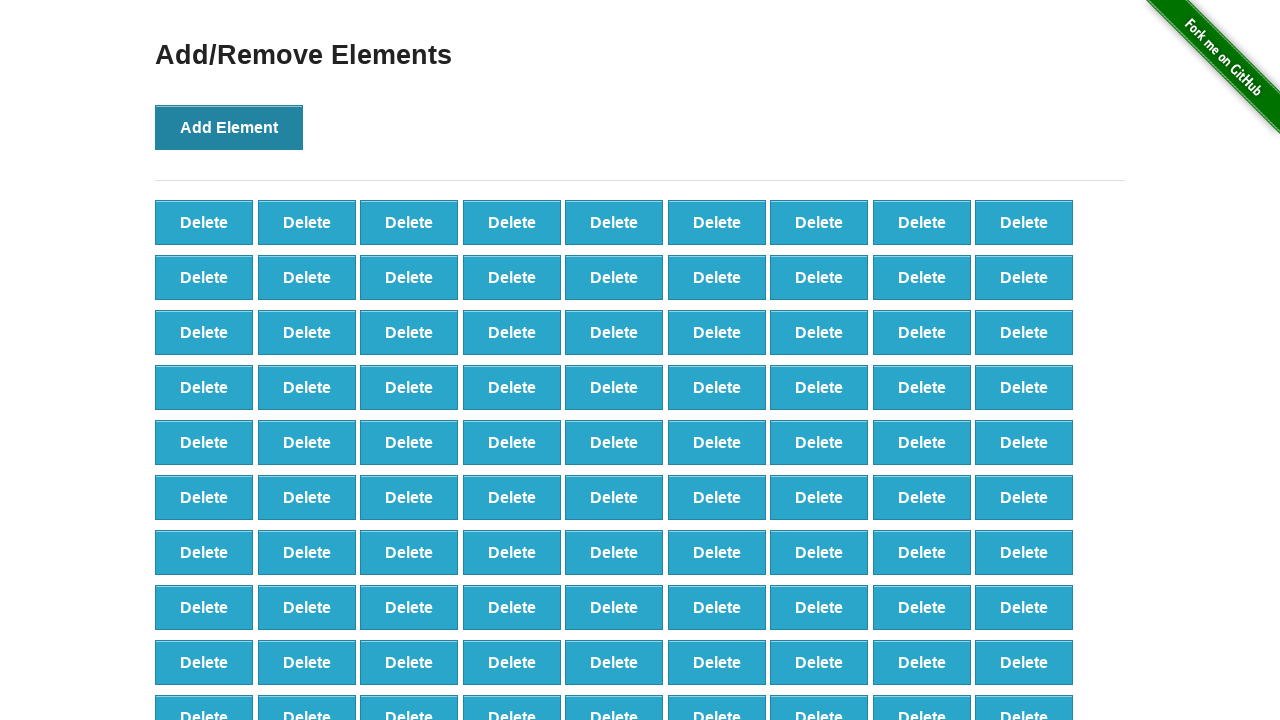

Clicked 'Add Element' button (iteration 95/100) at (229, 127) on button:text('Add Element')
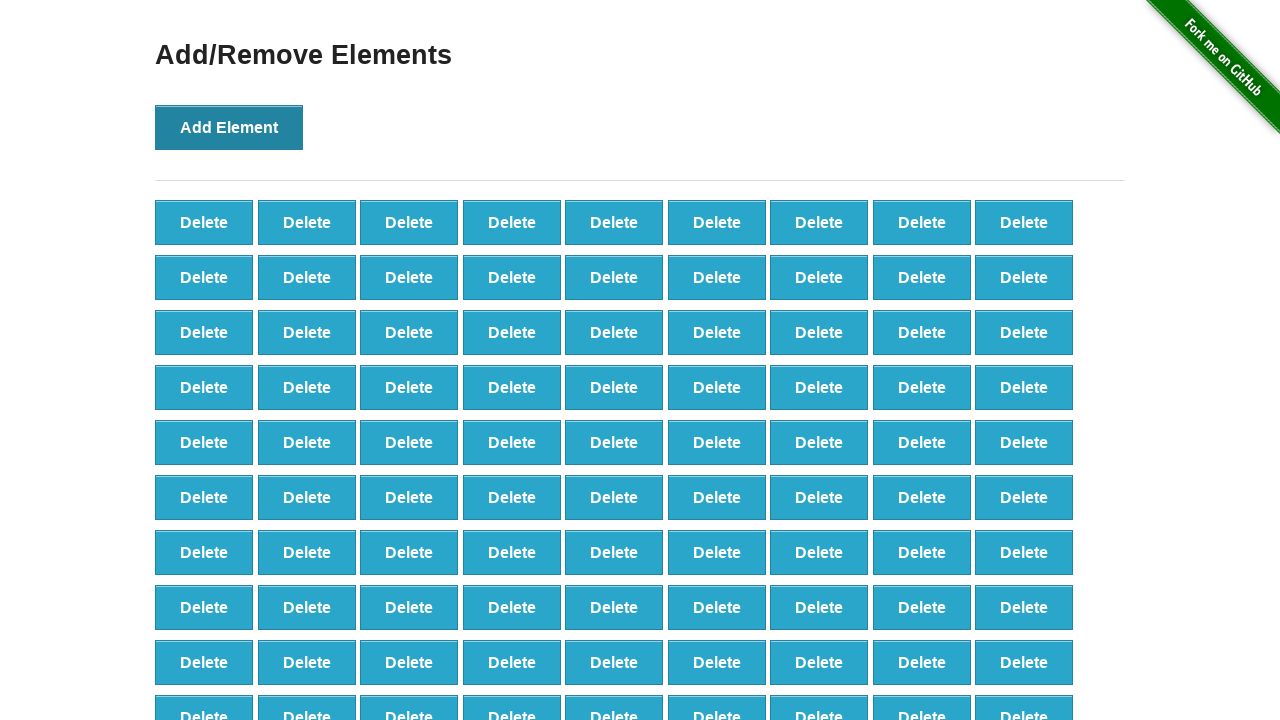

Clicked 'Add Element' button (iteration 96/100) at (229, 127) on button:text('Add Element')
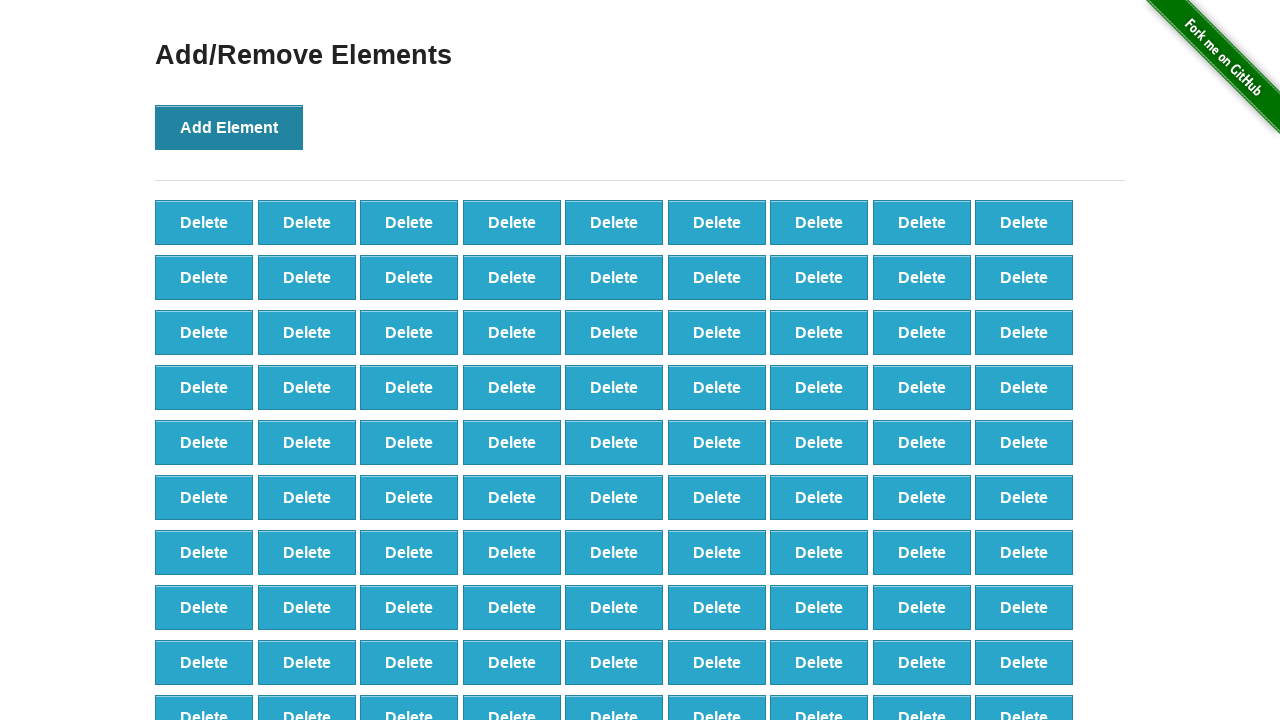

Clicked 'Add Element' button (iteration 97/100) at (229, 127) on button:text('Add Element')
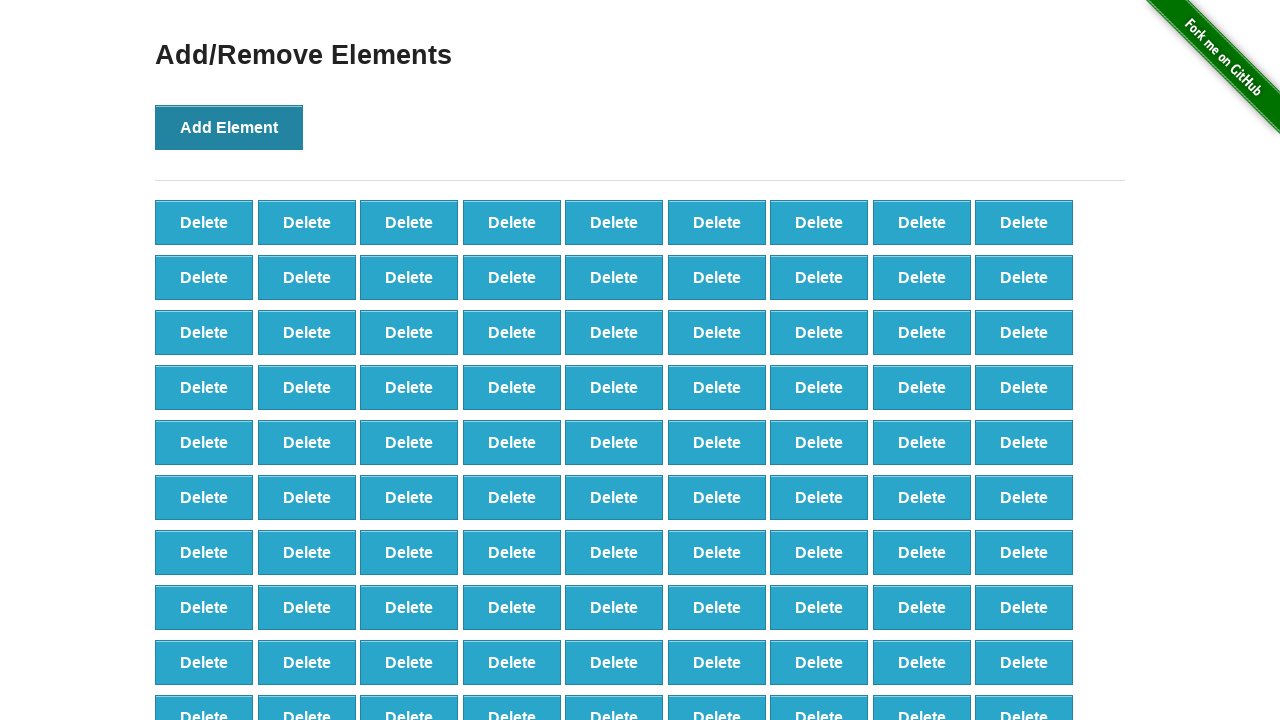

Clicked 'Add Element' button (iteration 98/100) at (229, 127) on button:text('Add Element')
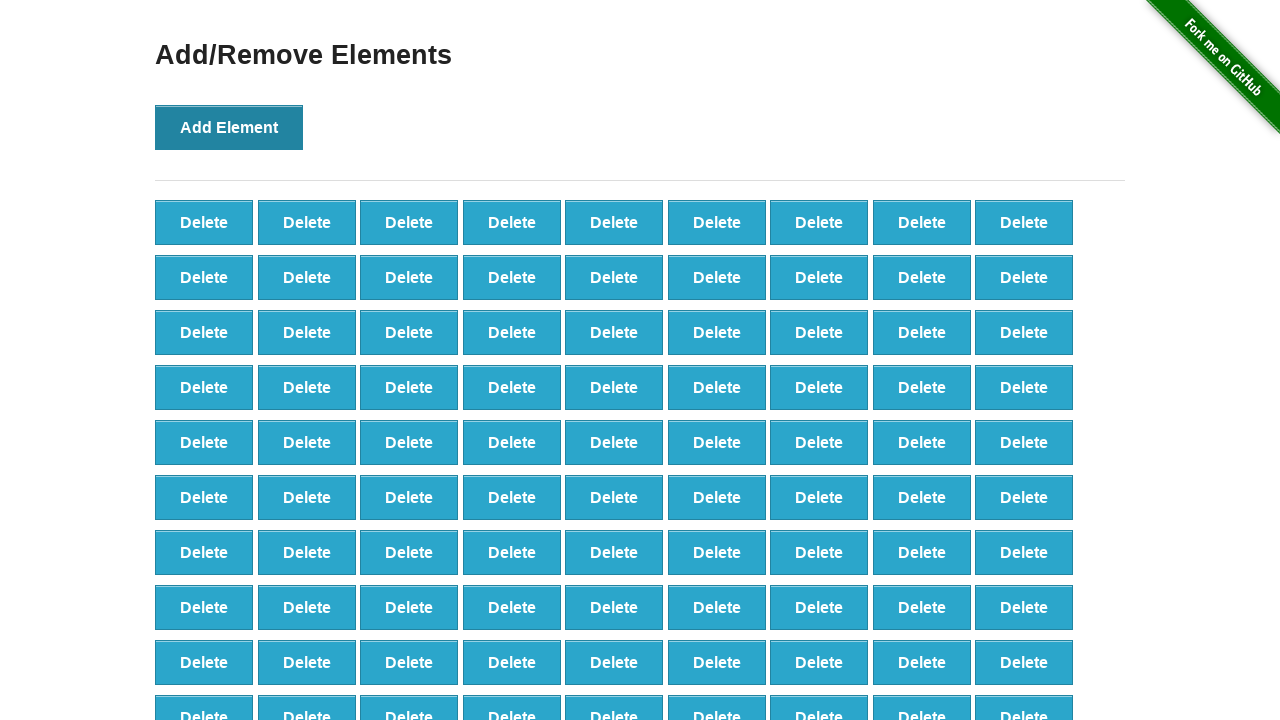

Clicked 'Add Element' button (iteration 99/100) at (229, 127) on button:text('Add Element')
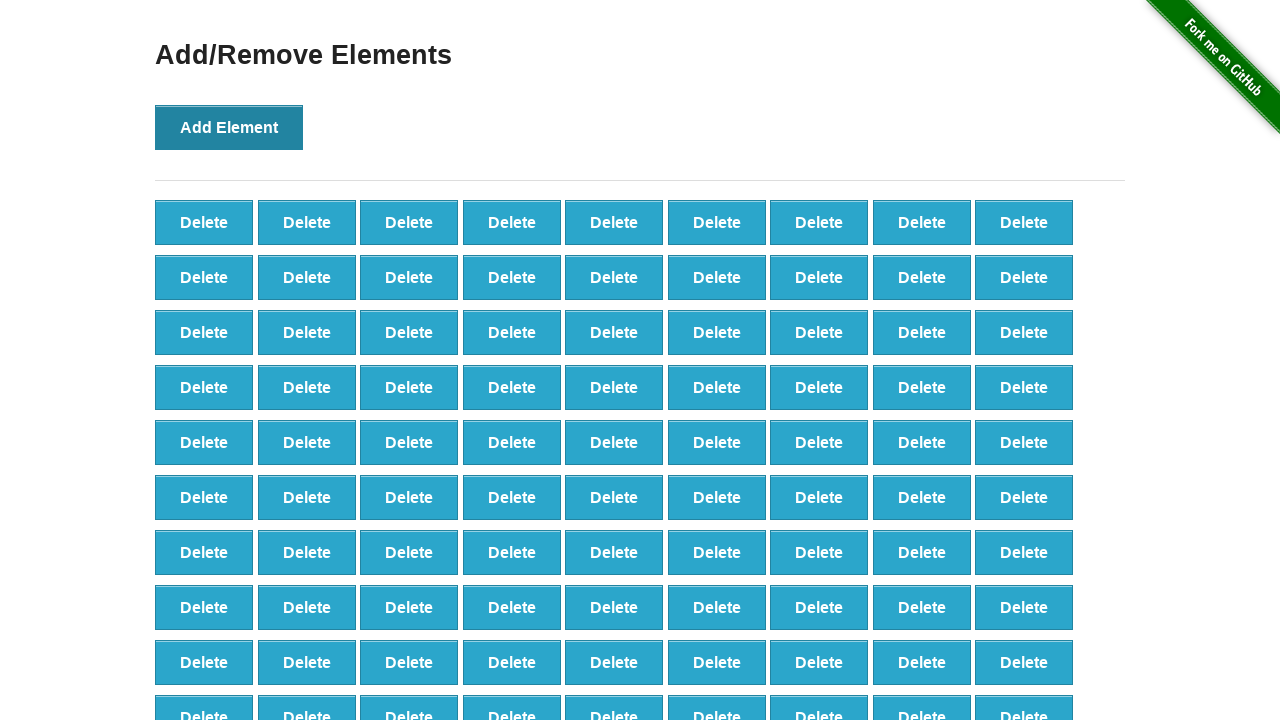

Clicked 'Add Element' button (iteration 100/100) at (229, 127) on button:text('Add Element')
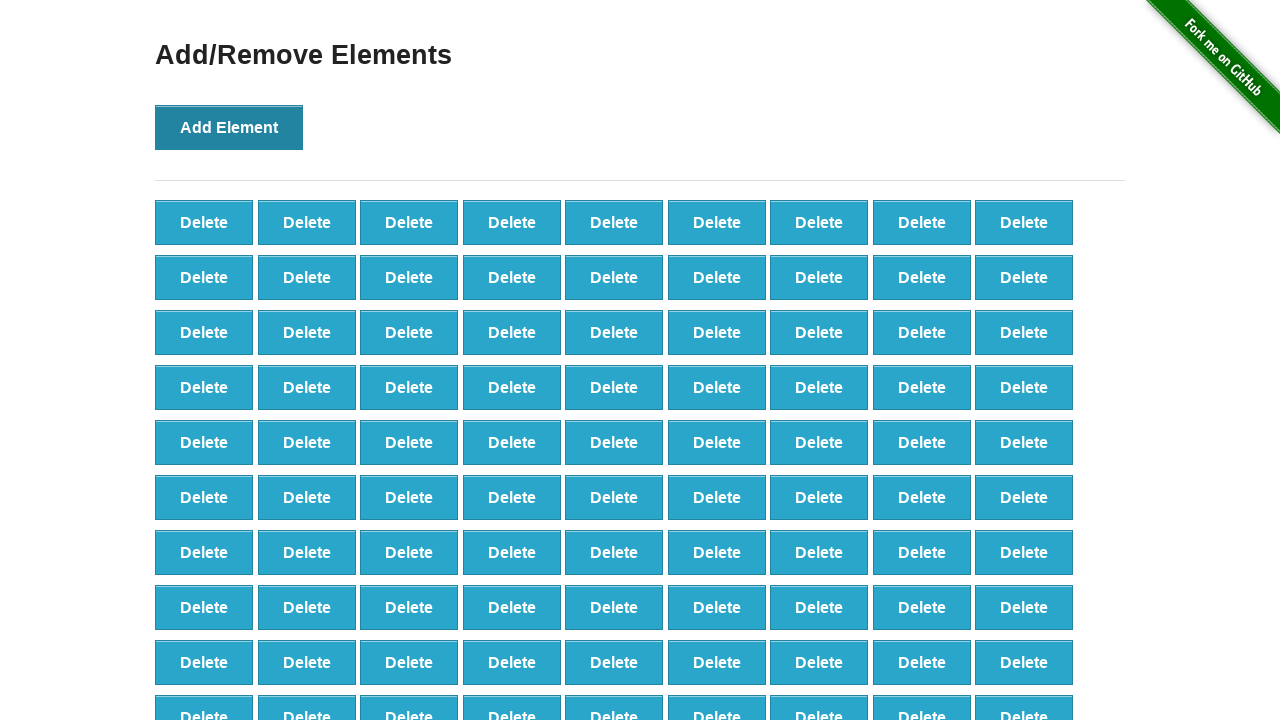

Counted initial delete buttons: 100
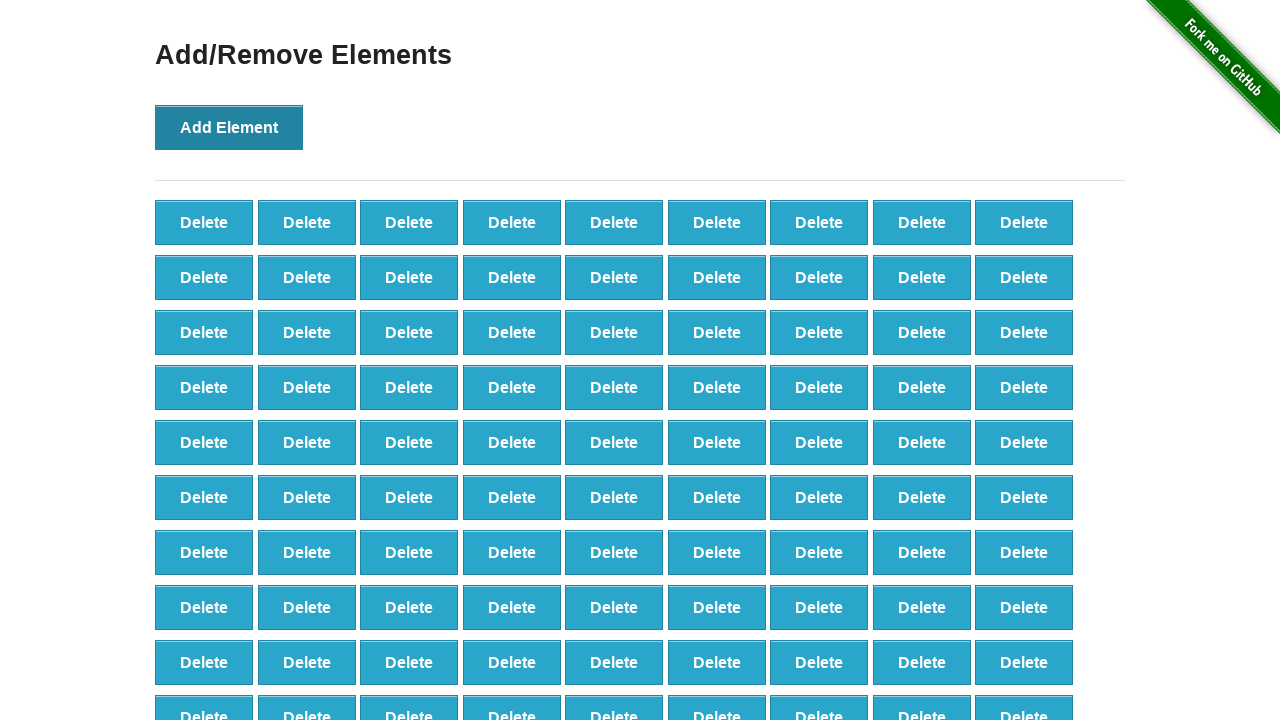

Clicked delete button (iteration 1/10) at (204, 222) on button:text('Delete')
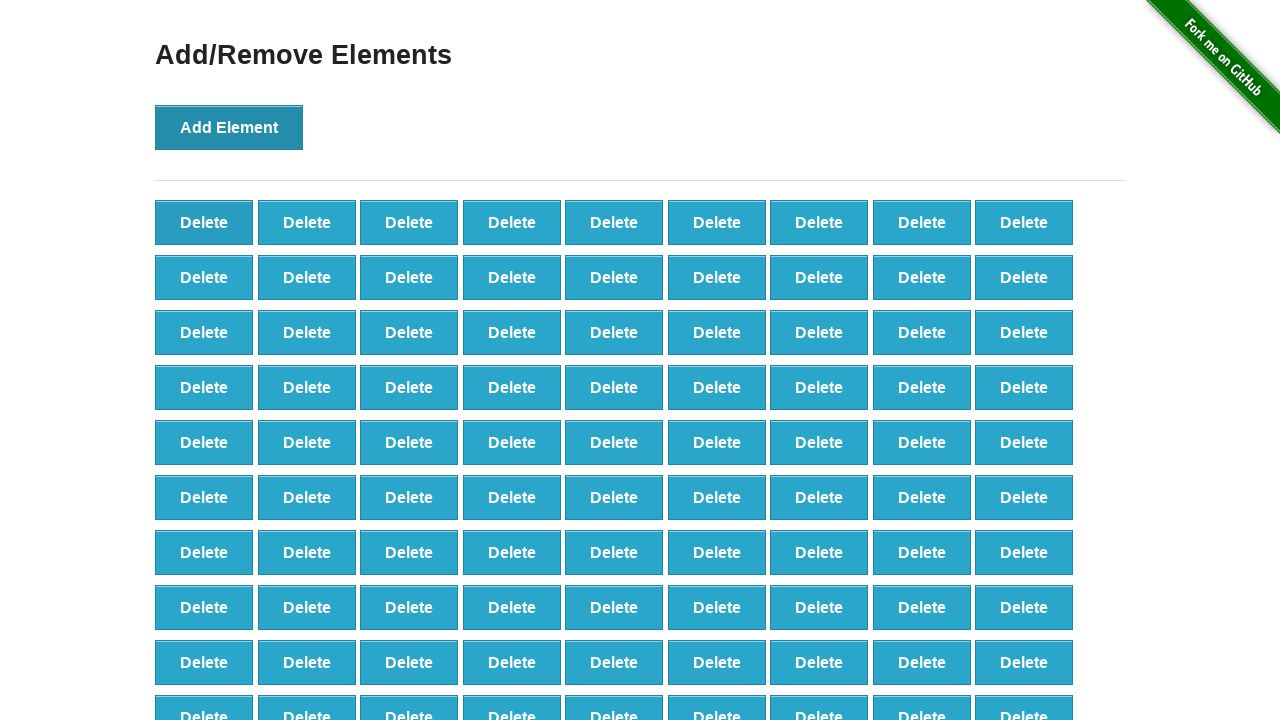

Clicked delete button (iteration 2/10) at (204, 222) on button:text('Delete')
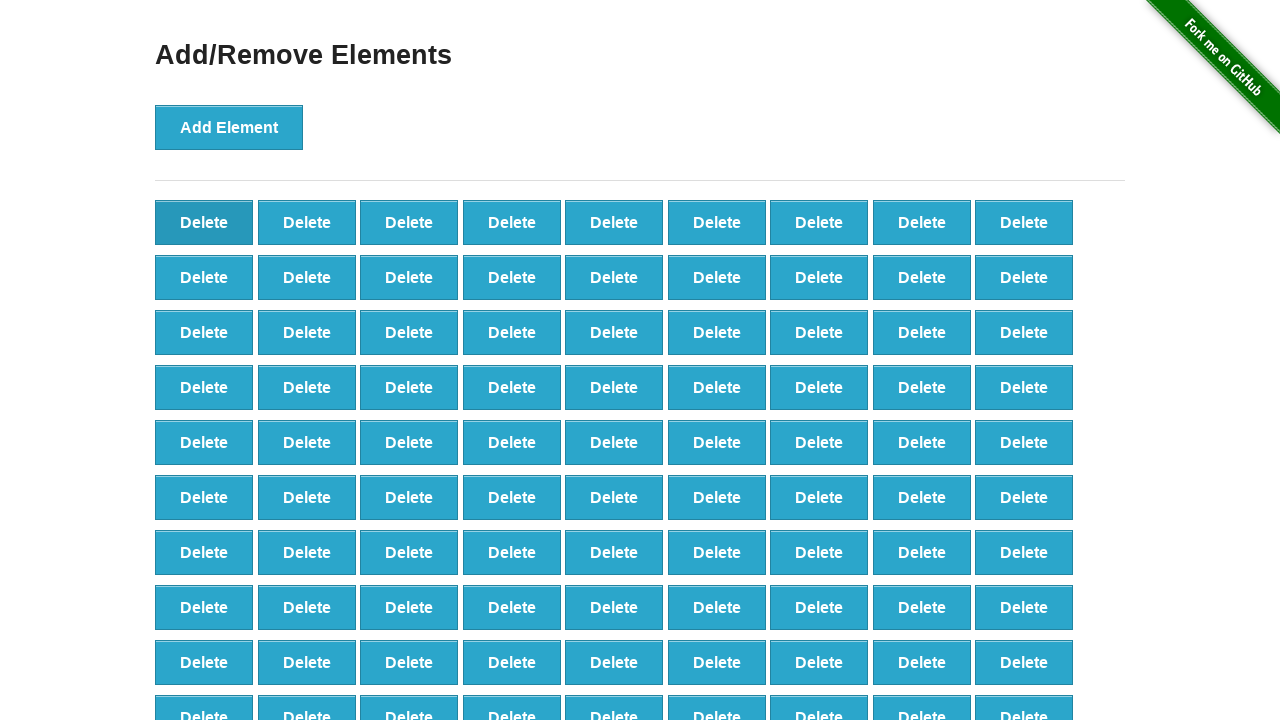

Clicked delete button (iteration 3/10) at (204, 222) on button:text('Delete')
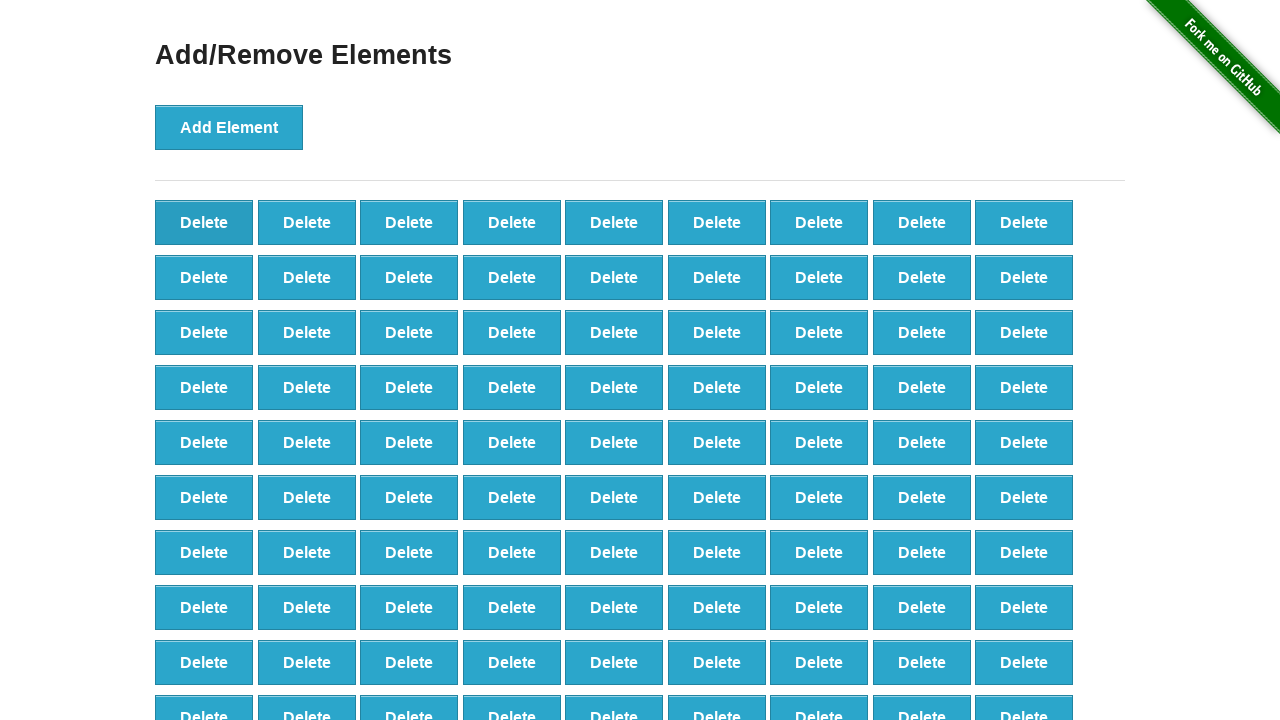

Clicked delete button (iteration 4/10) at (204, 222) on button:text('Delete')
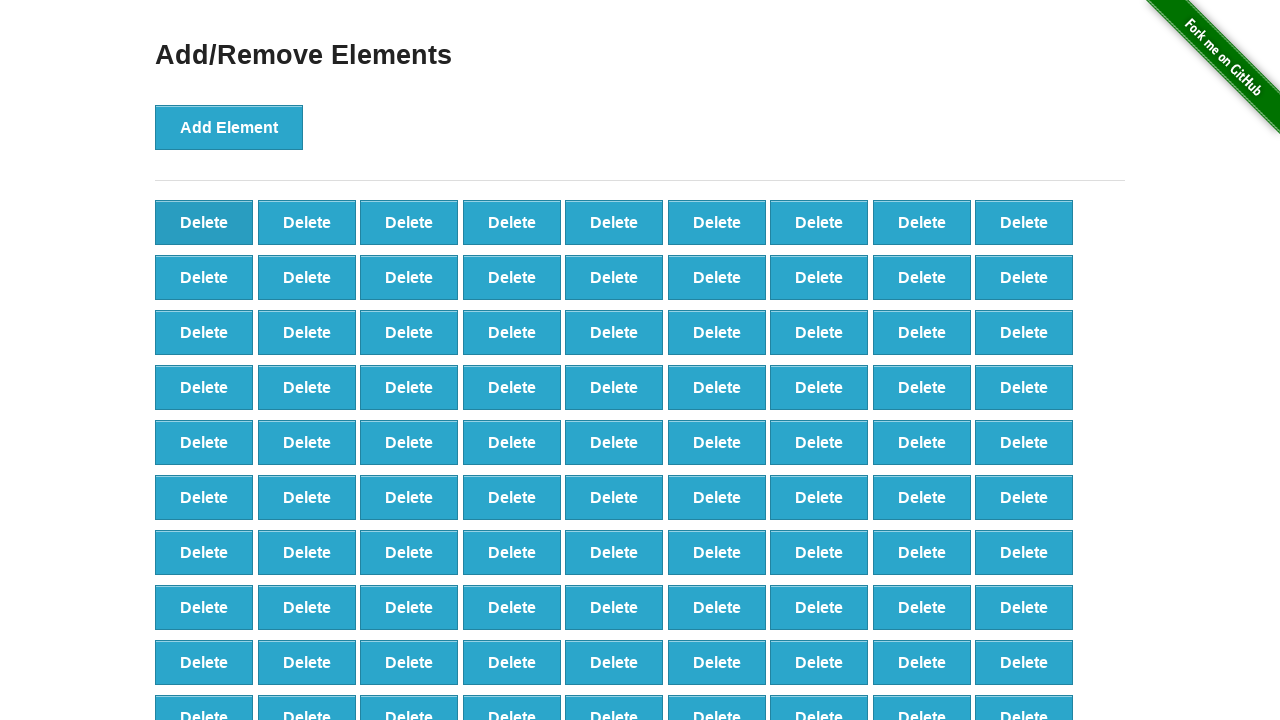

Clicked delete button (iteration 5/10) at (204, 222) on button:text('Delete')
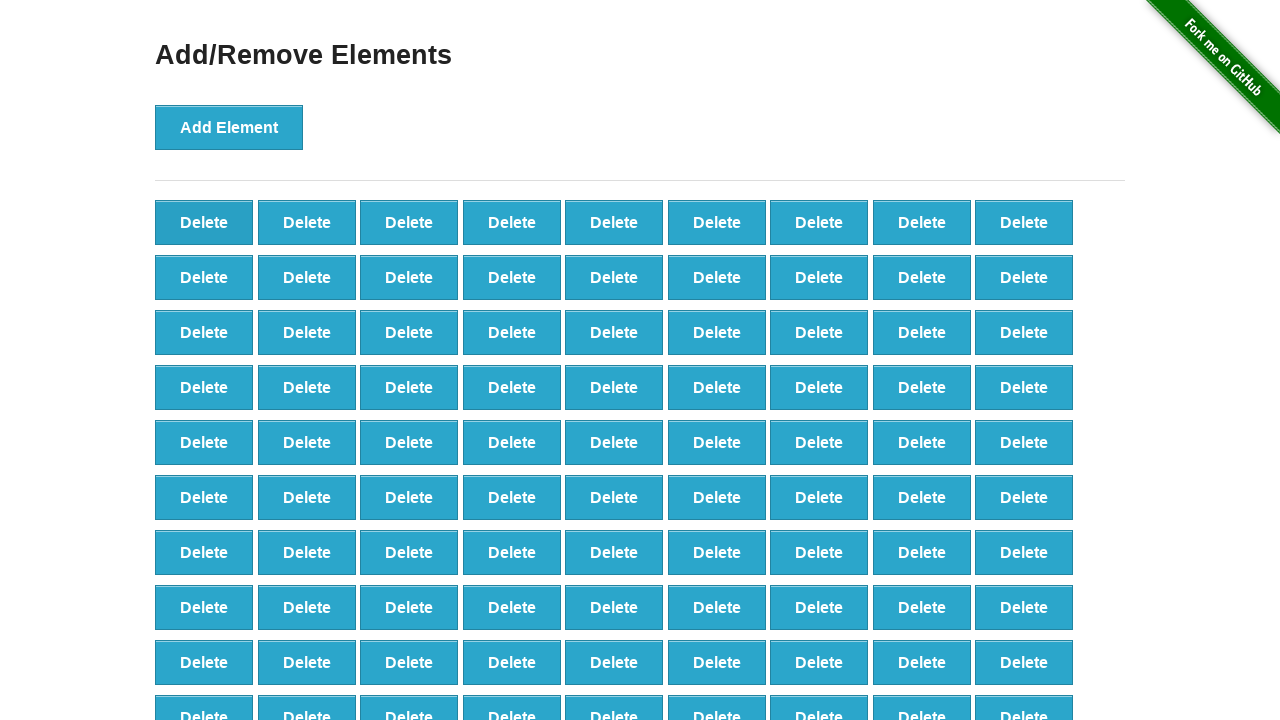

Clicked delete button (iteration 6/10) at (204, 222) on button:text('Delete')
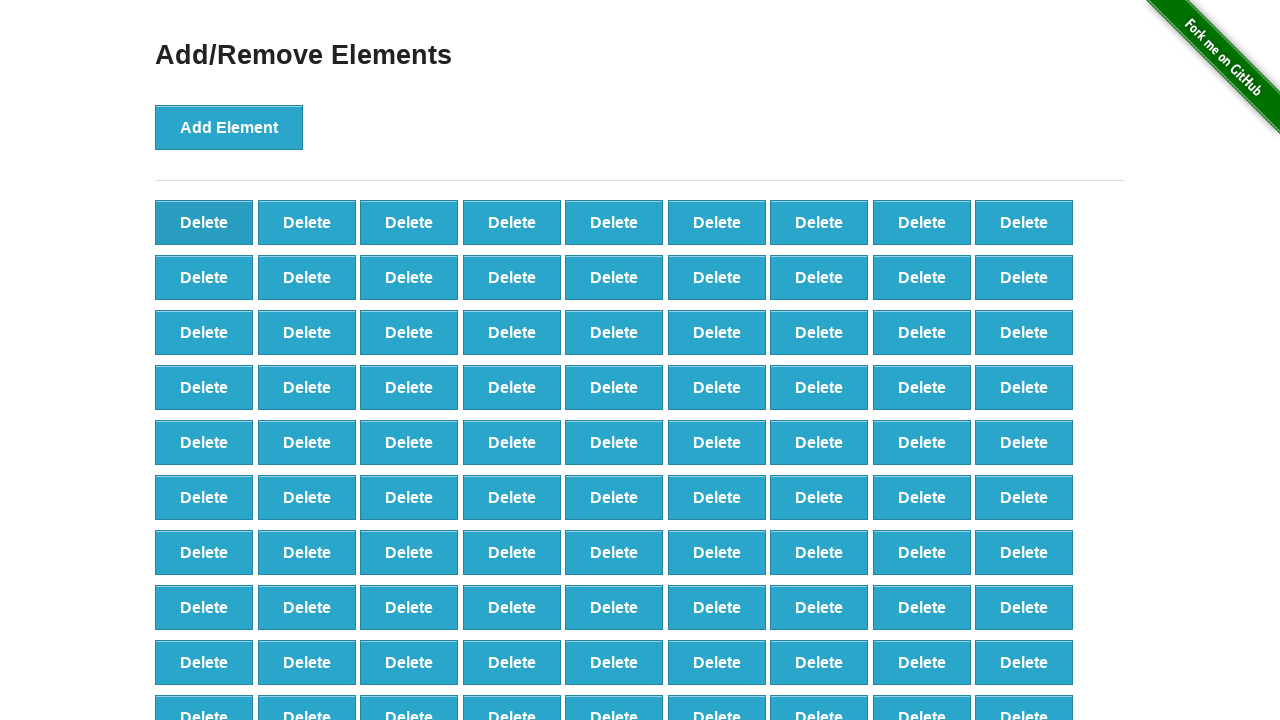

Clicked delete button (iteration 7/10) at (204, 222) on button:text('Delete')
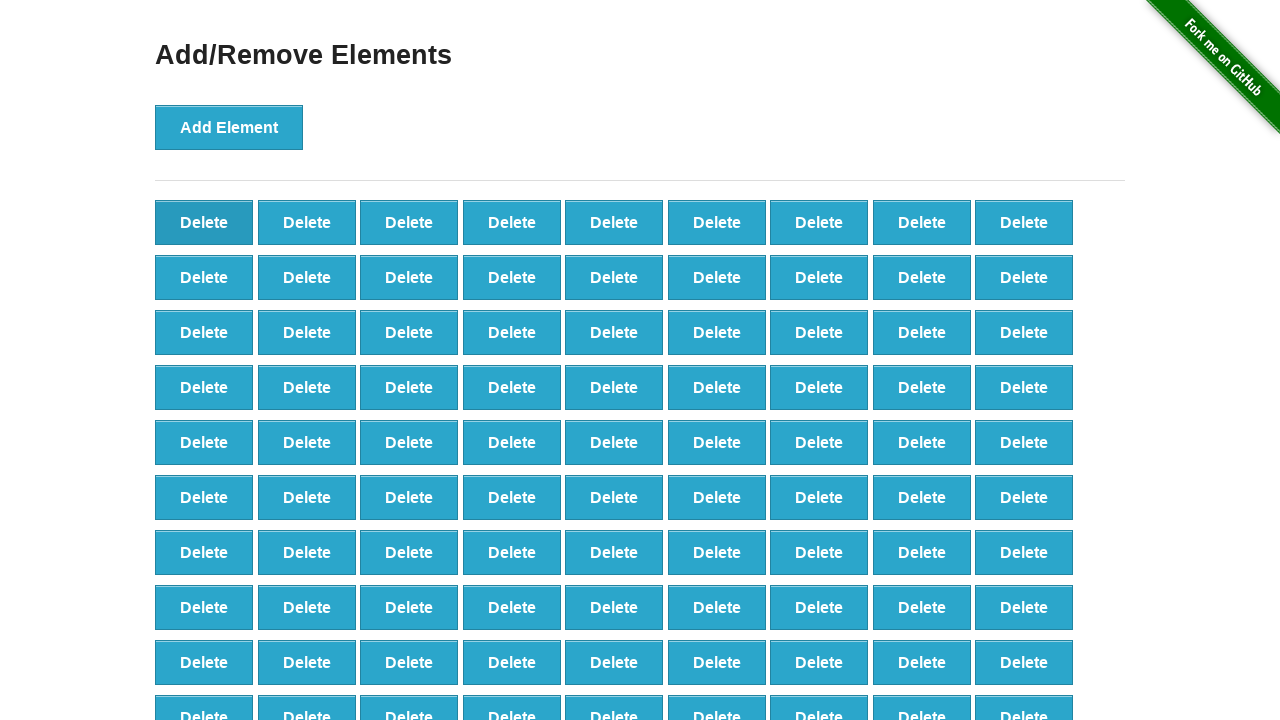

Clicked delete button (iteration 8/10) at (204, 222) on button:text('Delete')
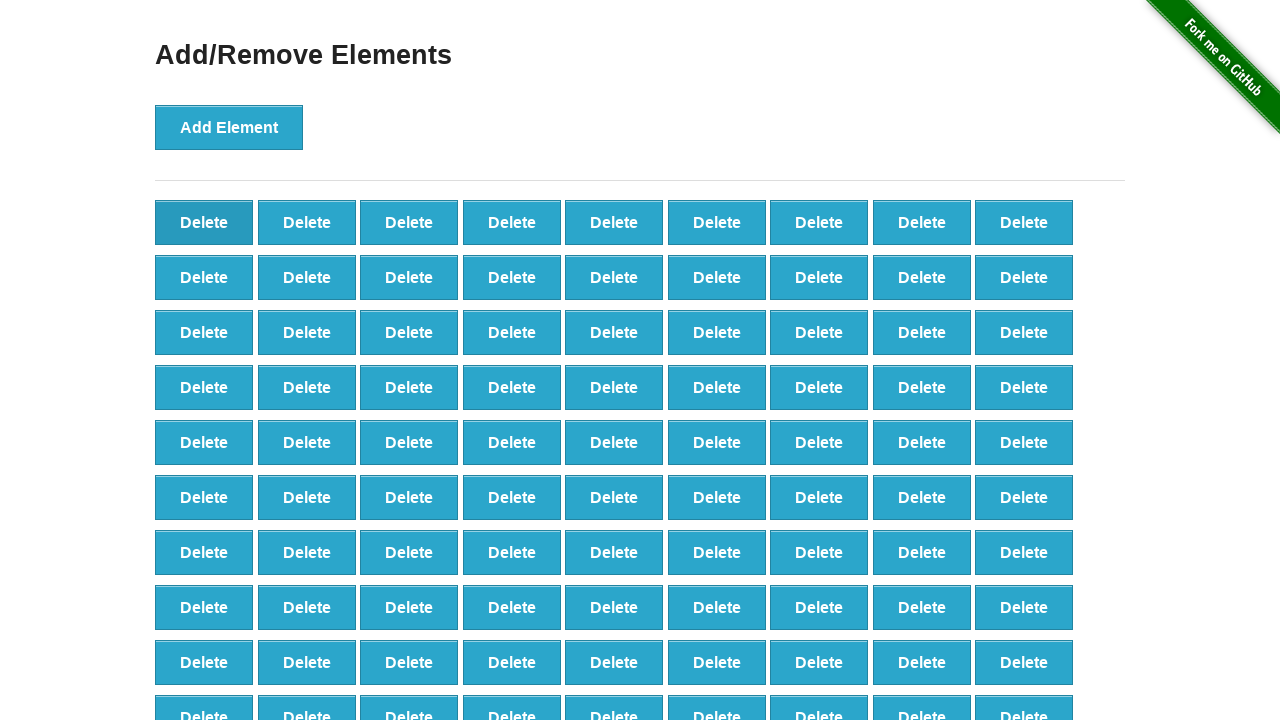

Clicked delete button (iteration 9/10) at (204, 222) on button:text('Delete')
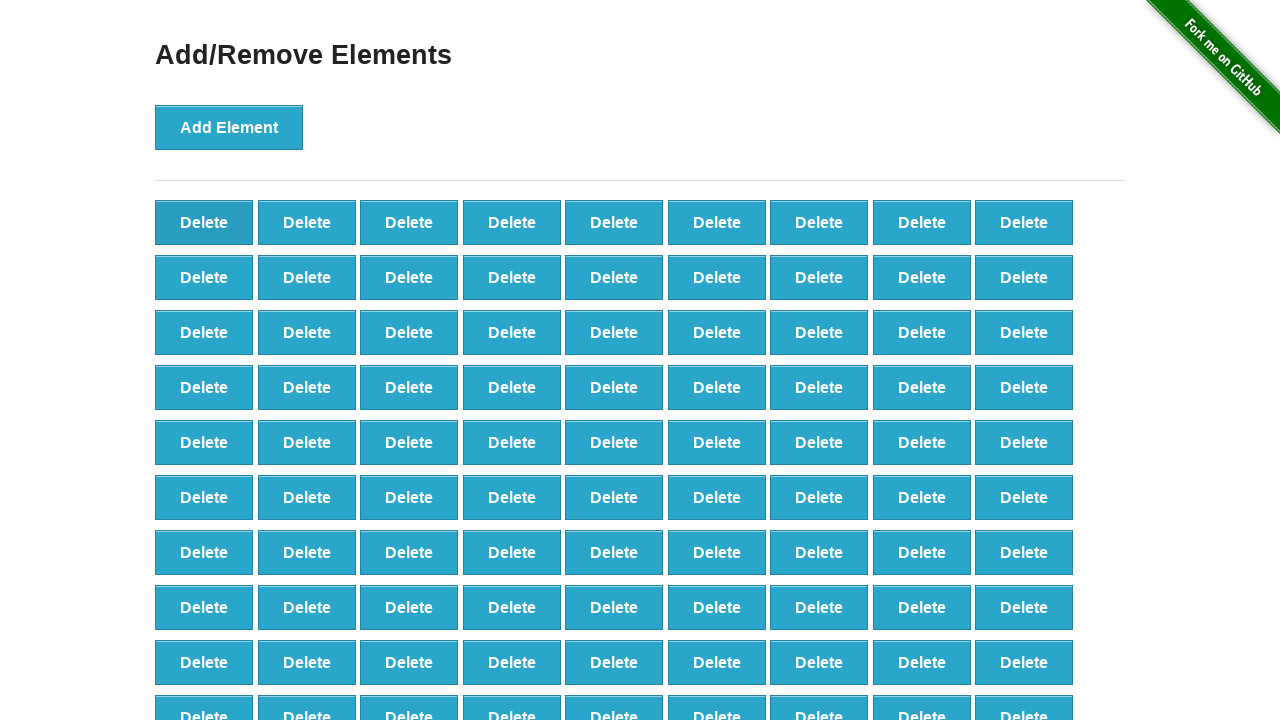

Clicked delete button (iteration 10/10) at (204, 222) on button:text('Delete')
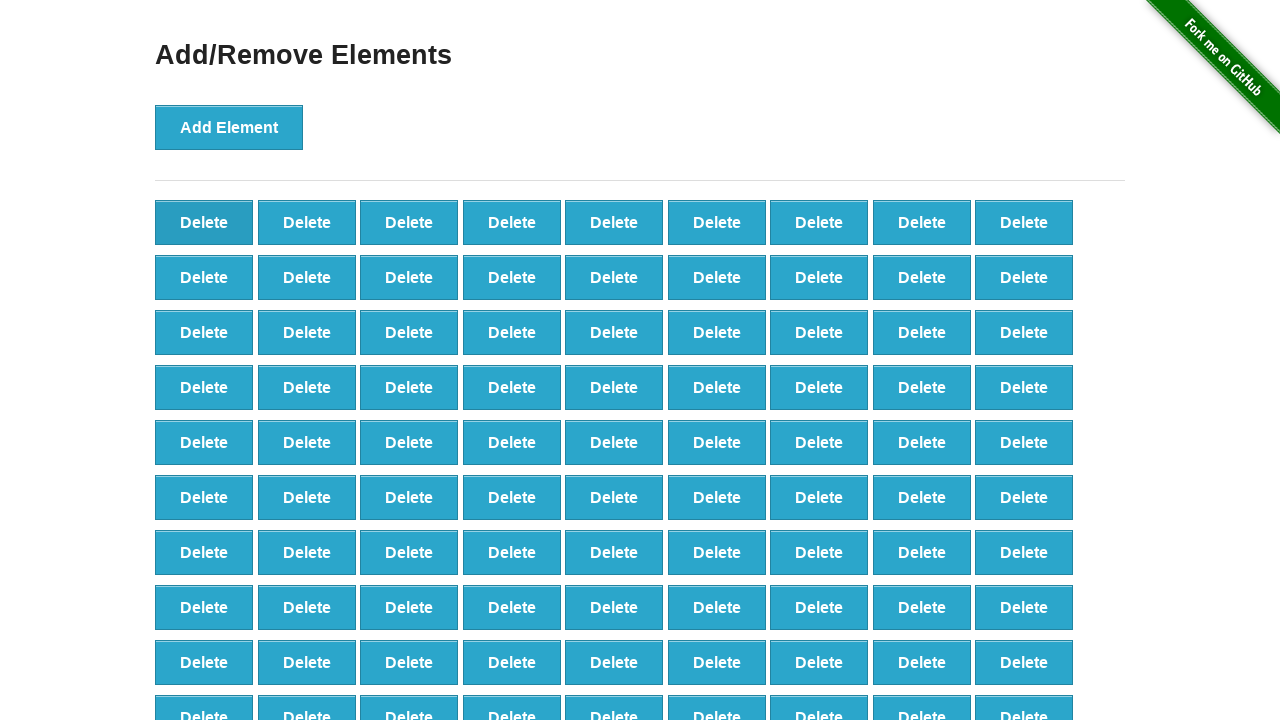

Counted remaining delete buttons: 90
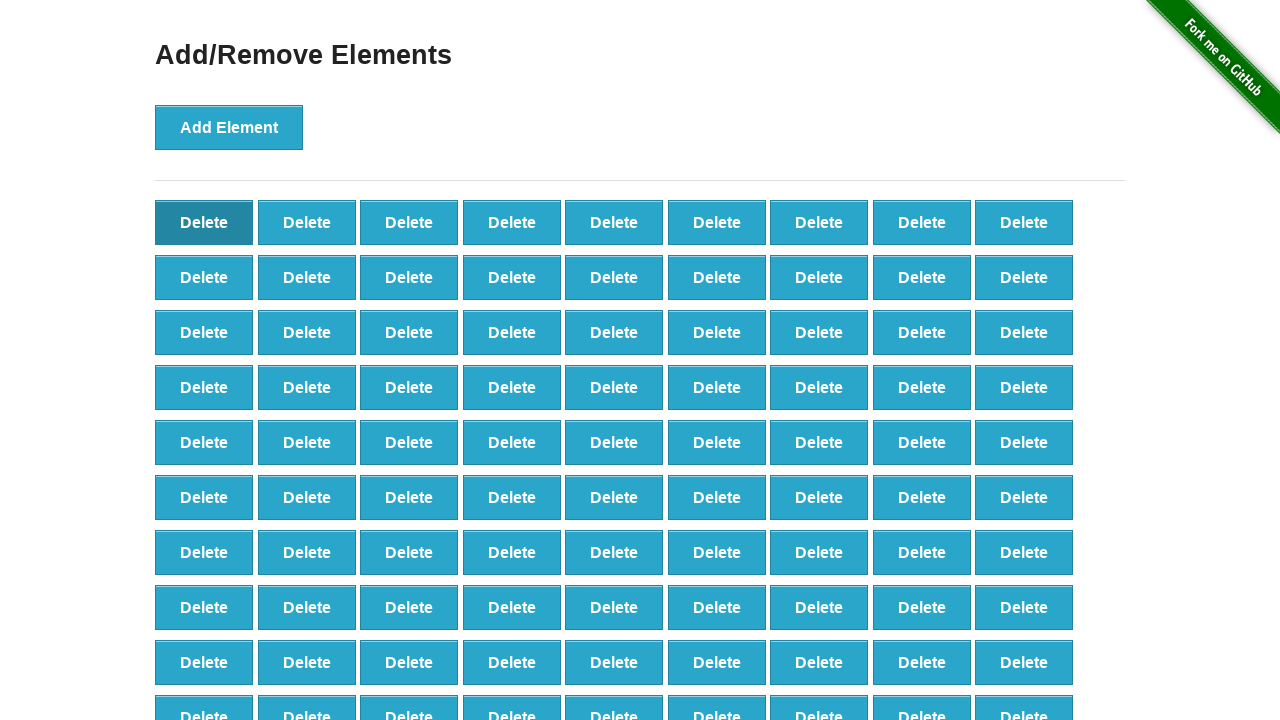

Assertion passed: exactly 10 buttons were deleted
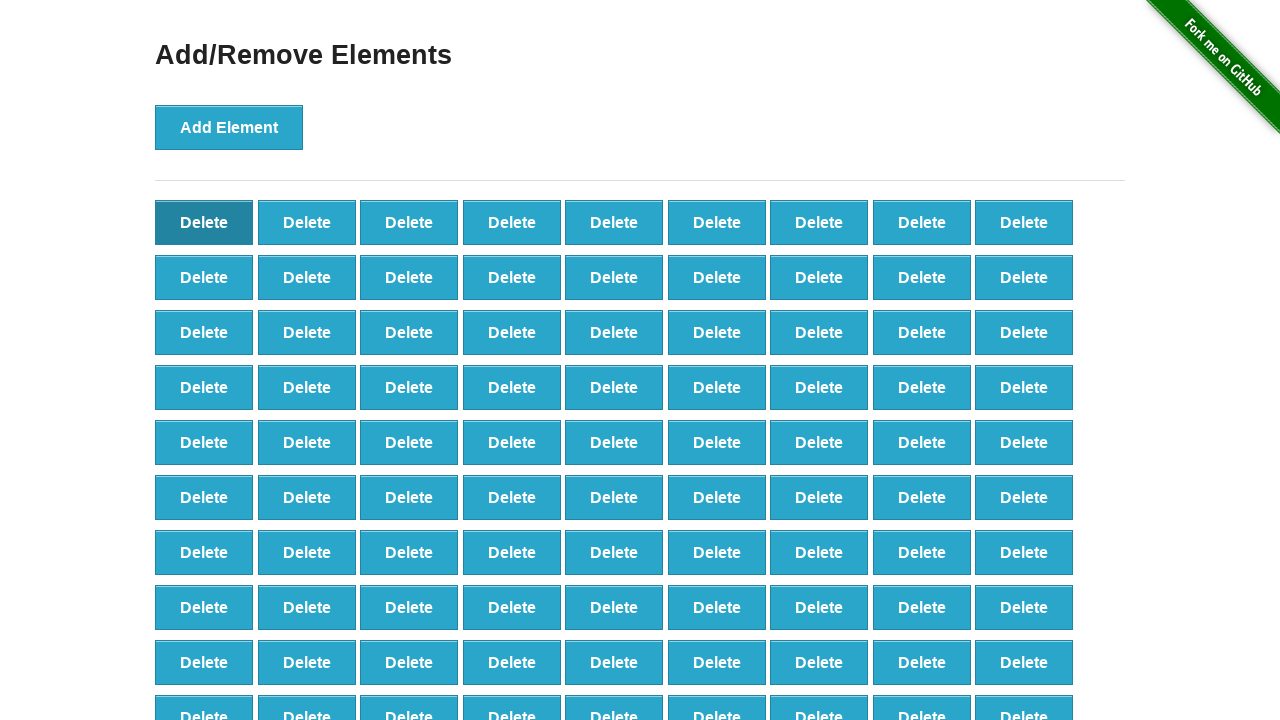

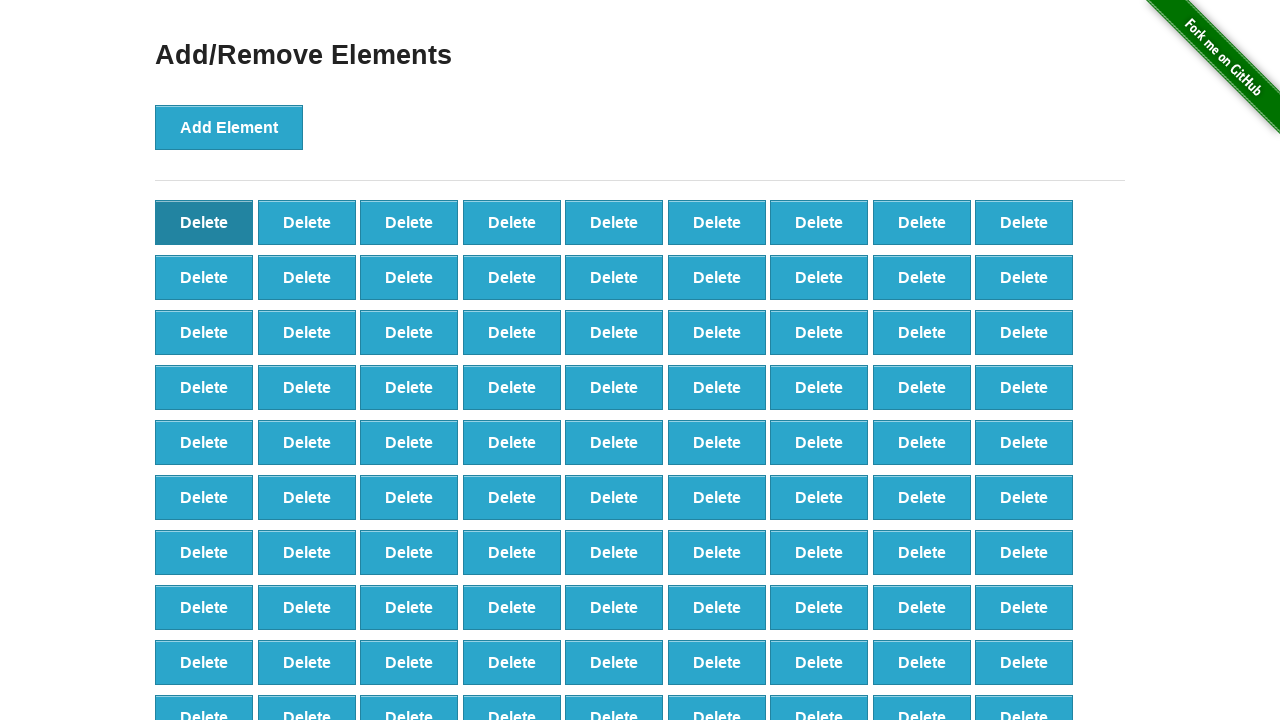